Tests filling a large form by entering the same text value into all input fields and submitting the form by clicking the submit button.

Starting URL: http://suninjuly.github.io/huge_form.html

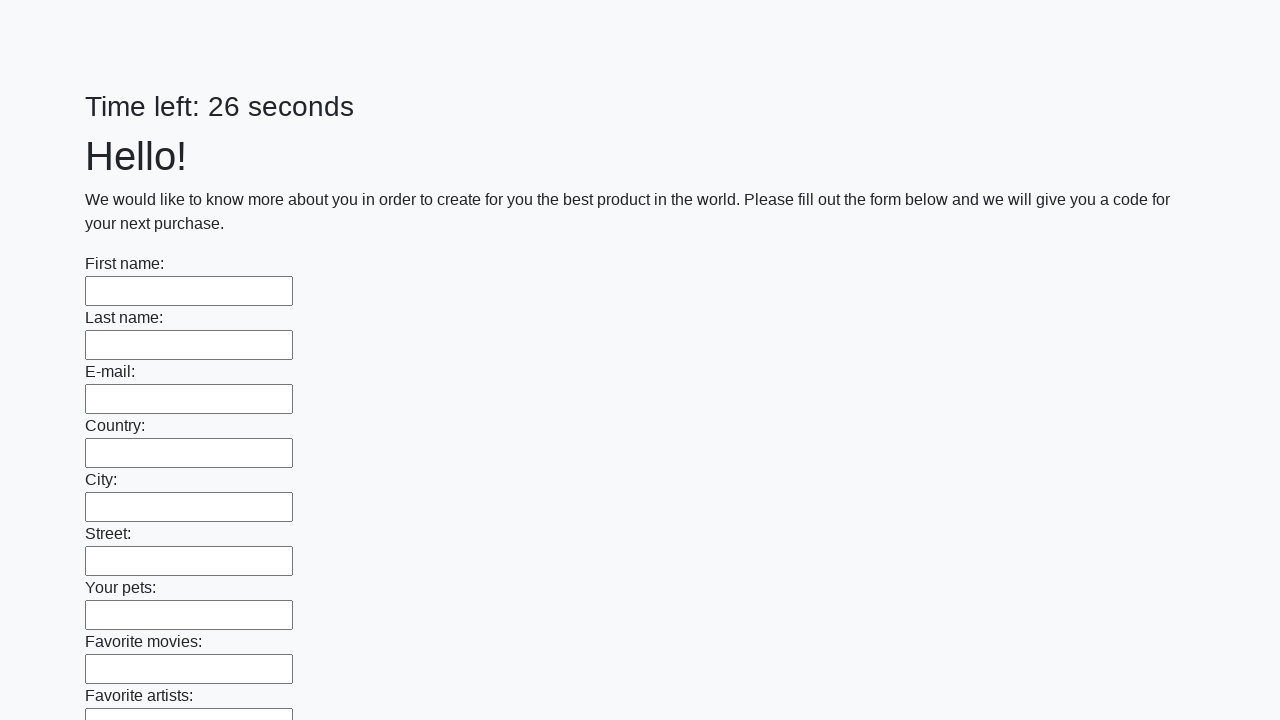

Located all input fields on the huge form page
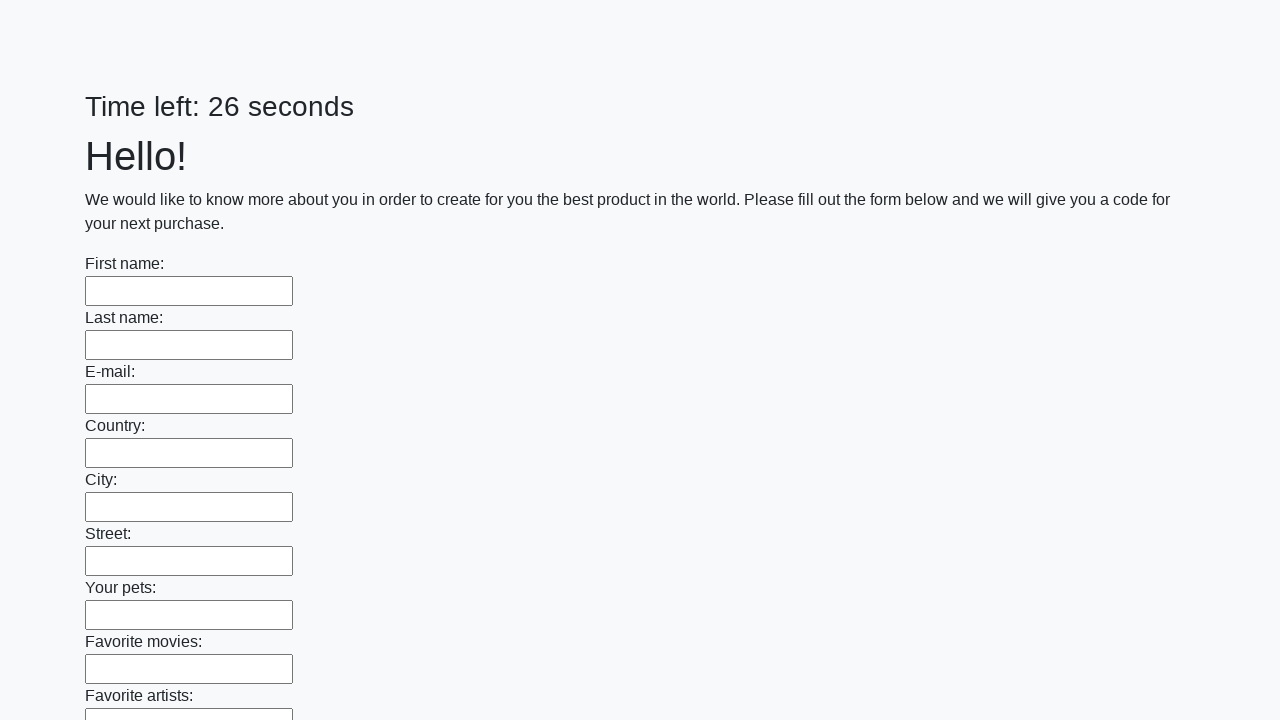

Filled an input field with 'Мой ответ' on input >> nth=0
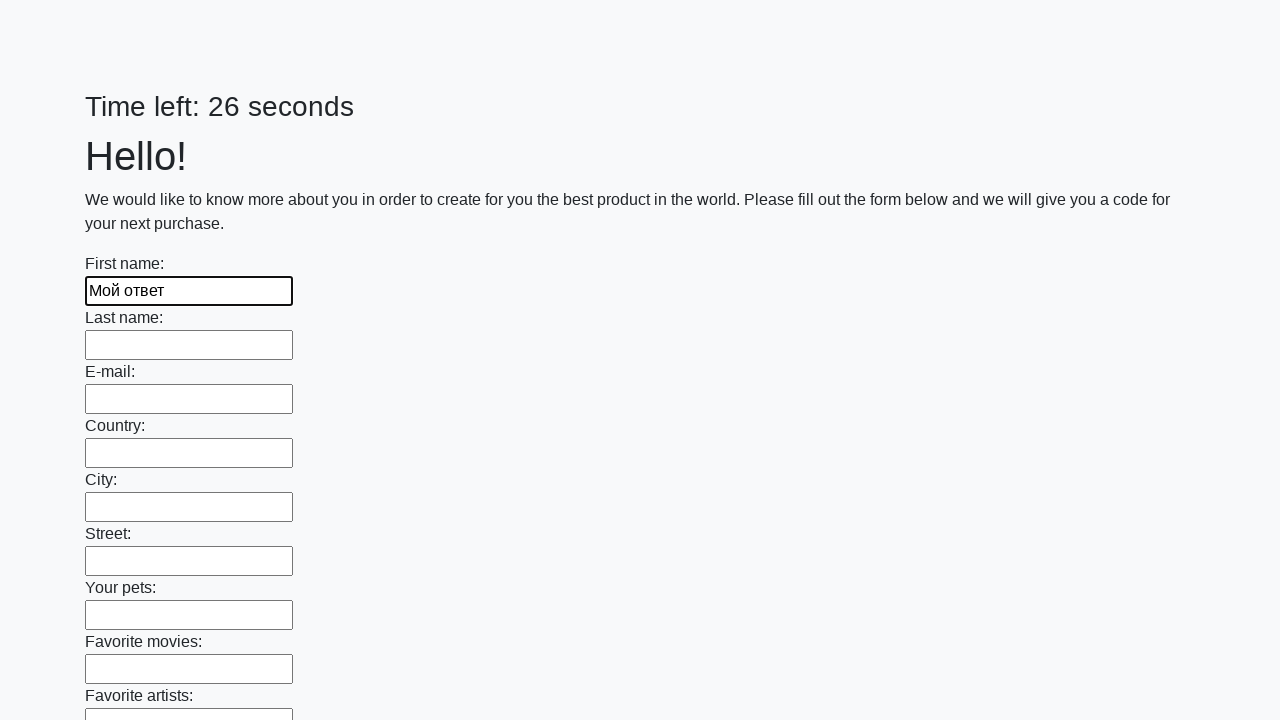

Filled an input field with 'Мой ответ' on input >> nth=1
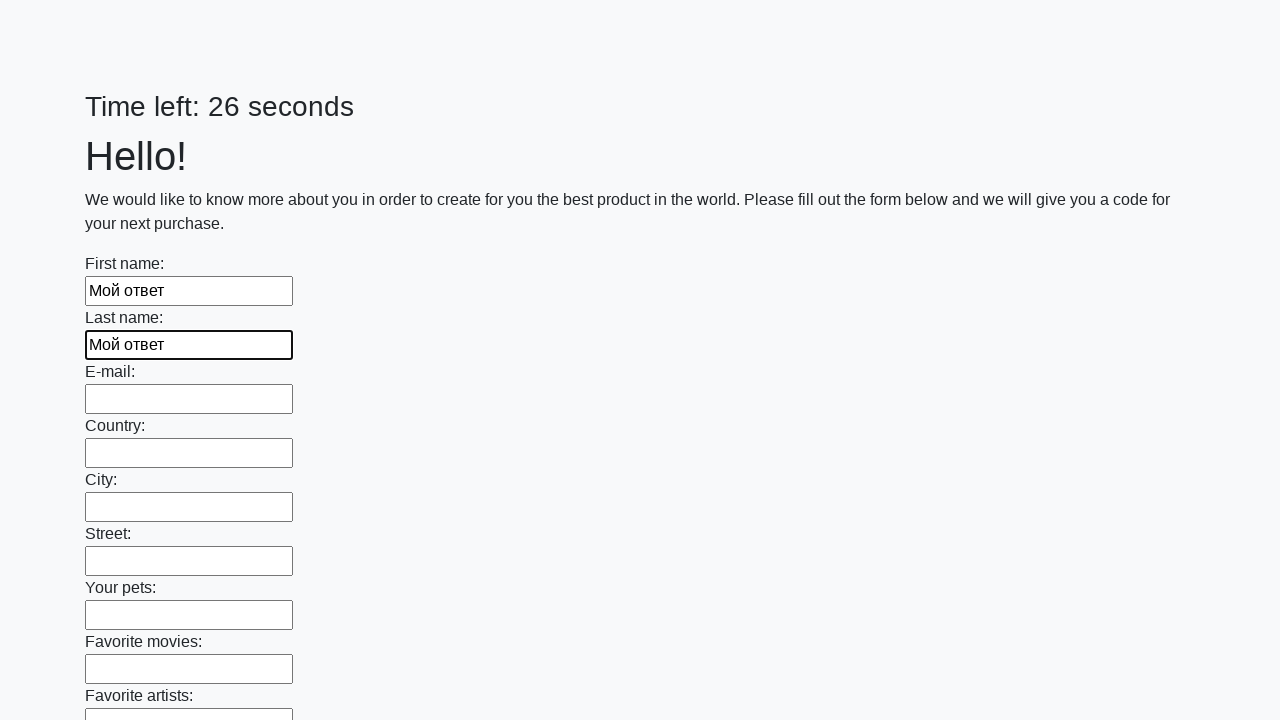

Filled an input field with 'Мой ответ' on input >> nth=2
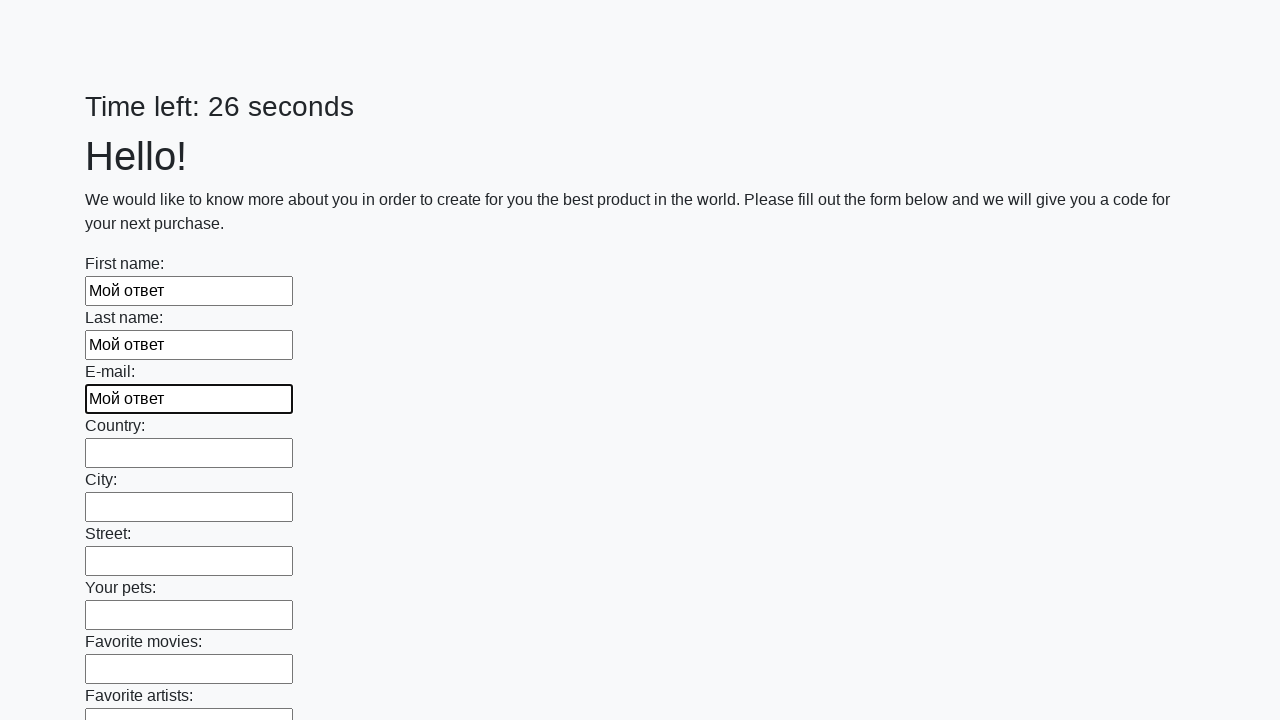

Filled an input field with 'Мой ответ' on input >> nth=3
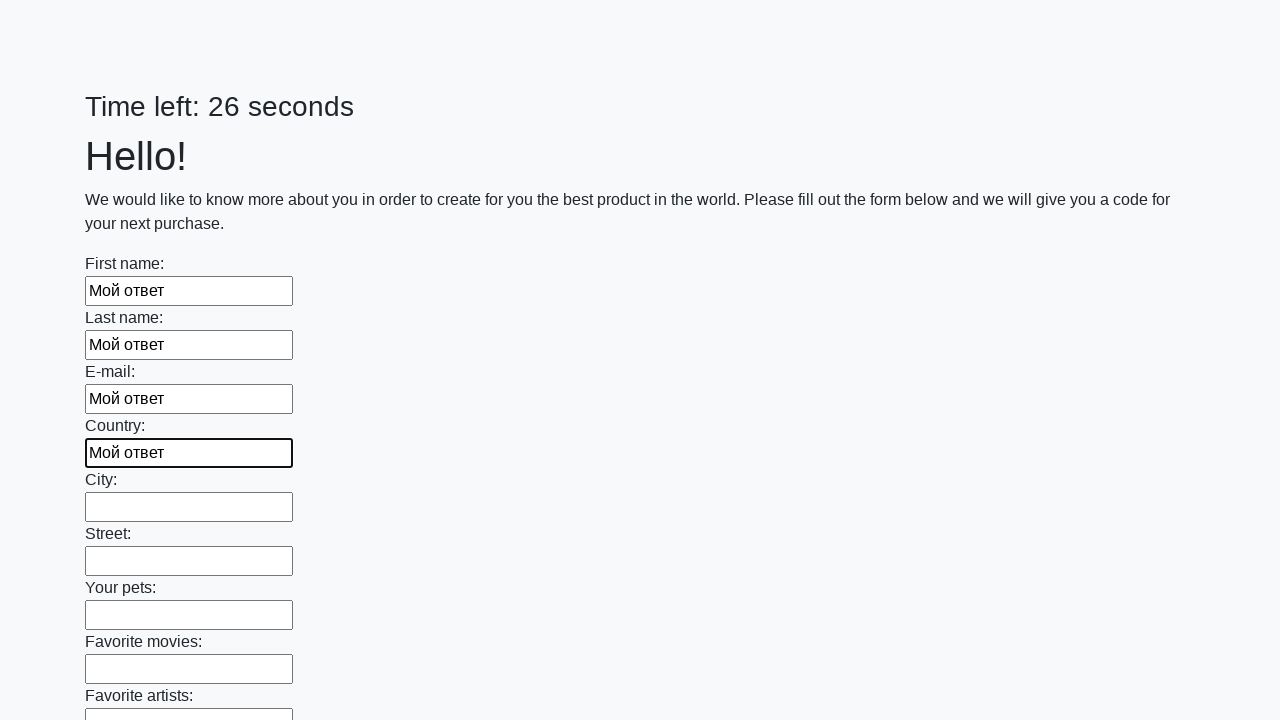

Filled an input field with 'Мой ответ' on input >> nth=4
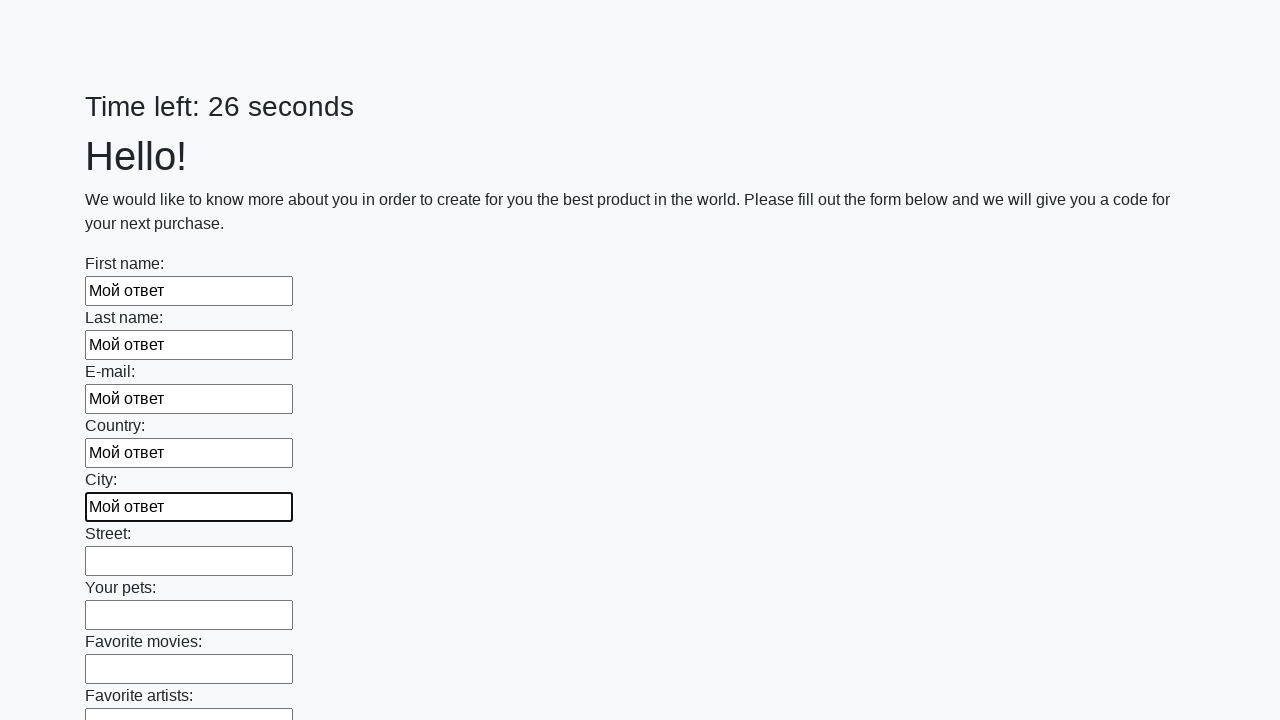

Filled an input field with 'Мой ответ' on input >> nth=5
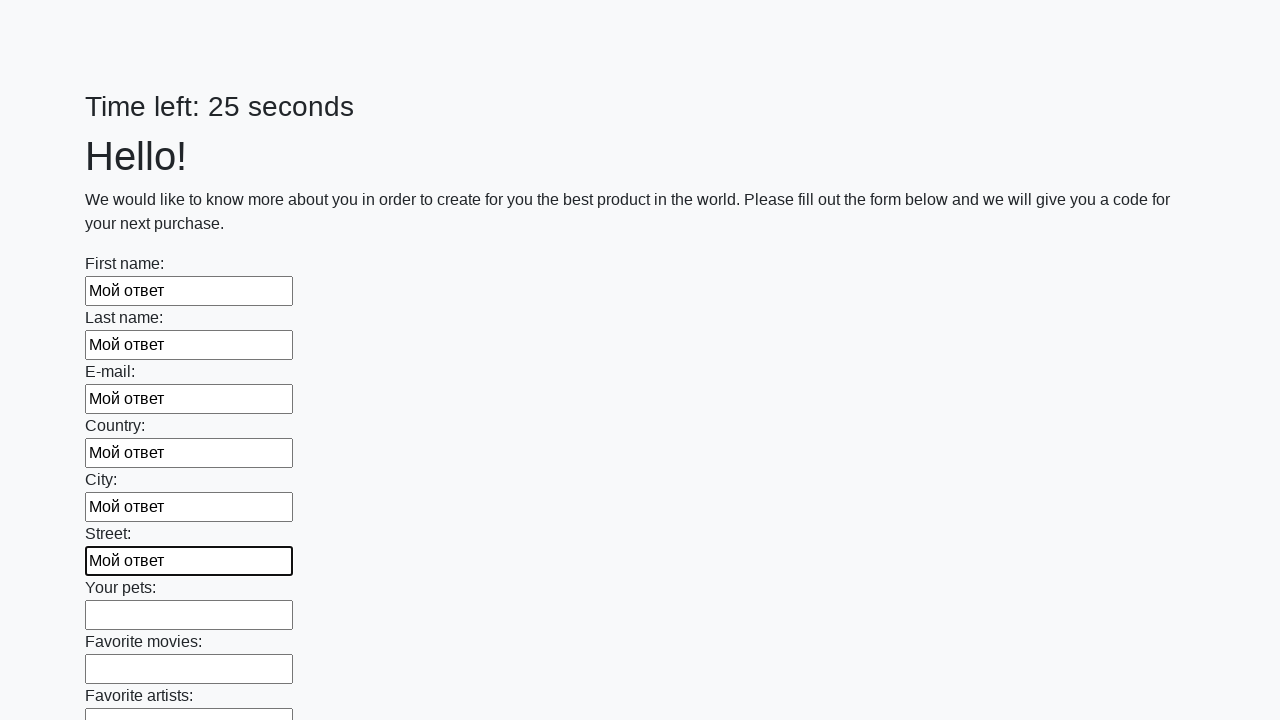

Filled an input field with 'Мой ответ' on input >> nth=6
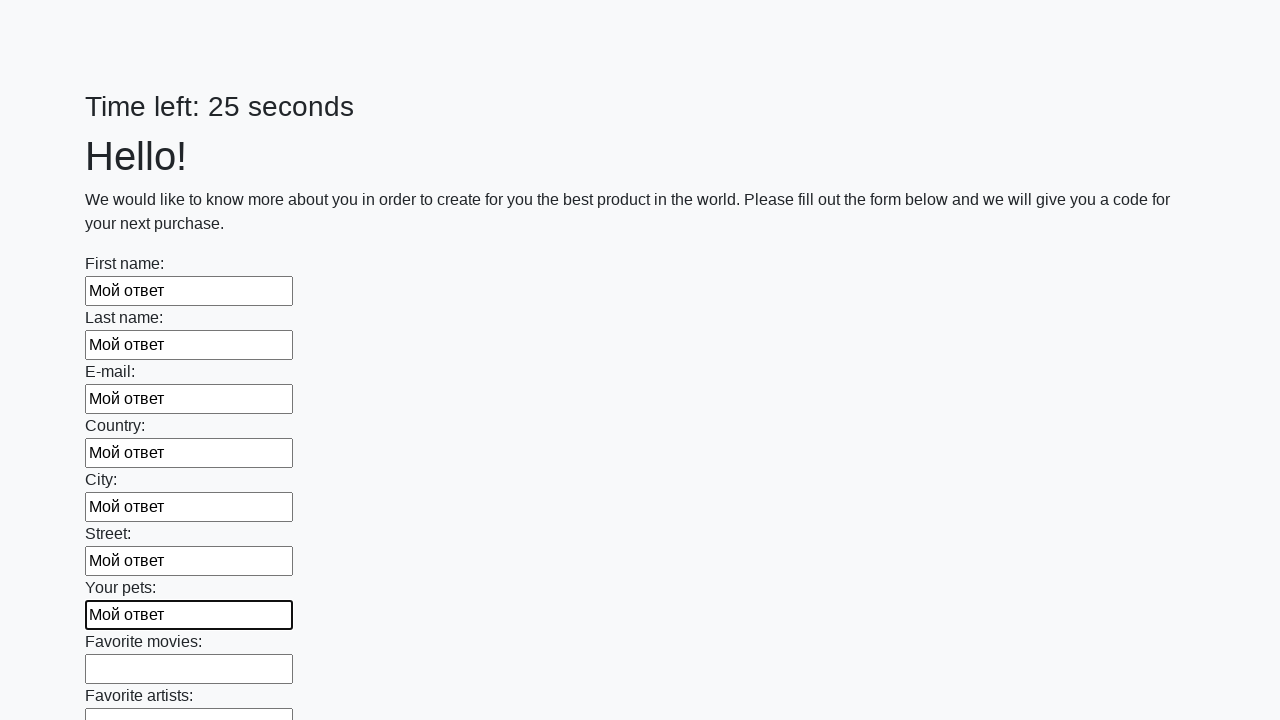

Filled an input field with 'Мой ответ' on input >> nth=7
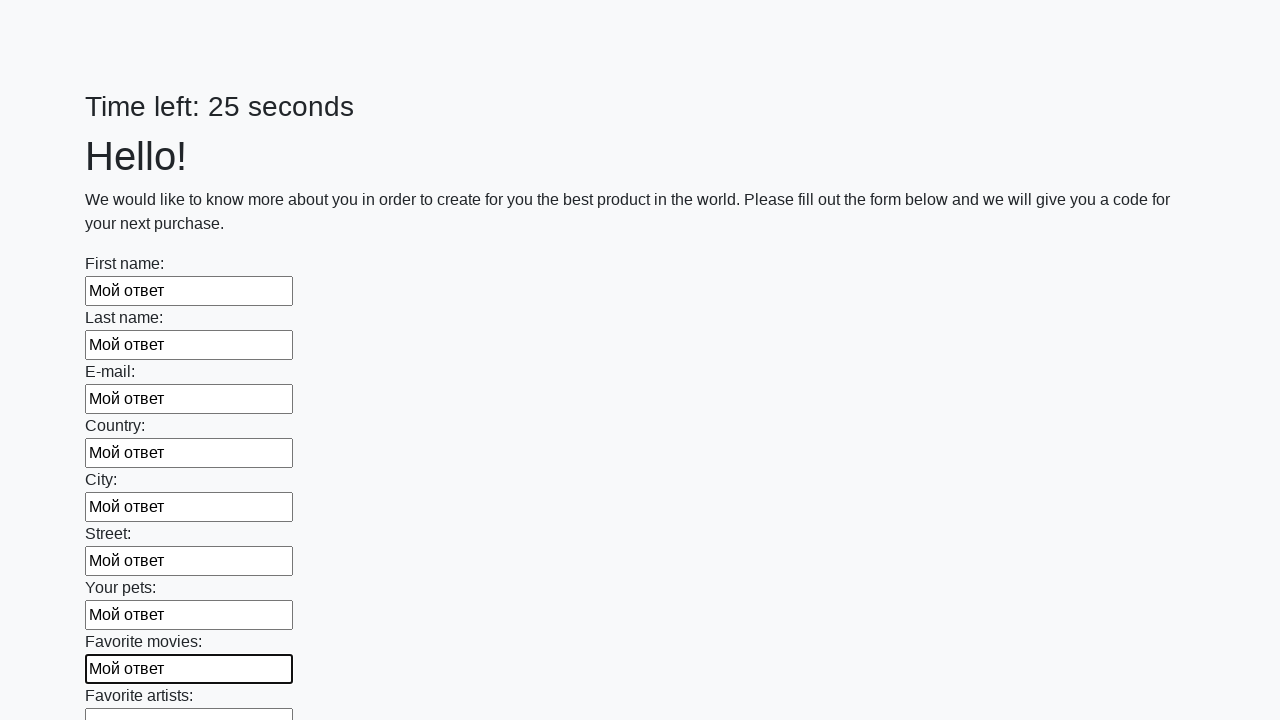

Filled an input field with 'Мой ответ' on input >> nth=8
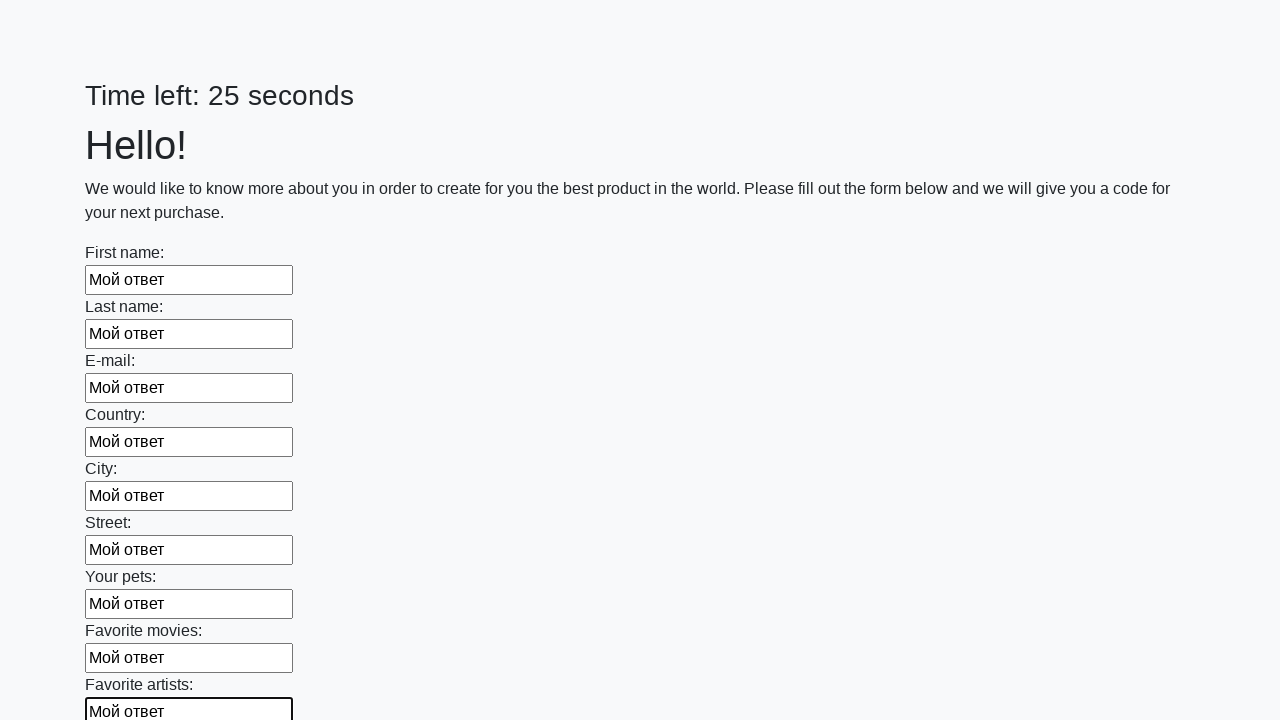

Filled an input field with 'Мой ответ' on input >> nth=9
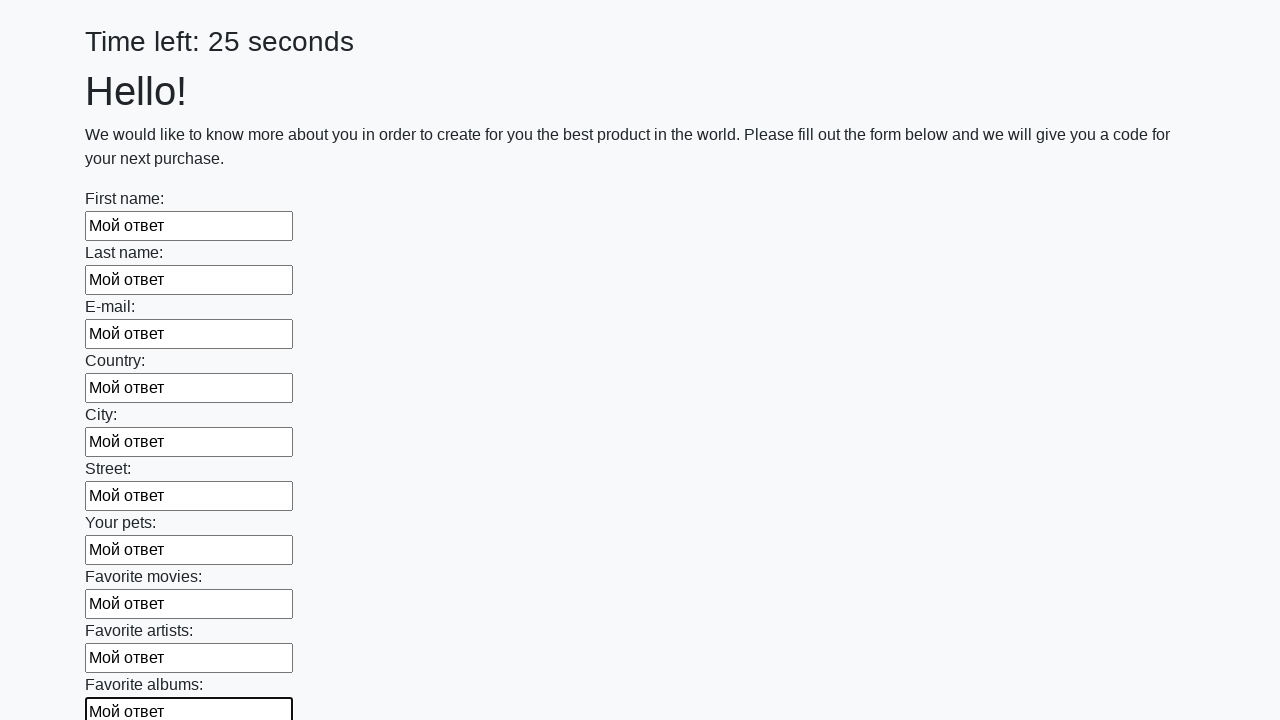

Filled an input field with 'Мой ответ' on input >> nth=10
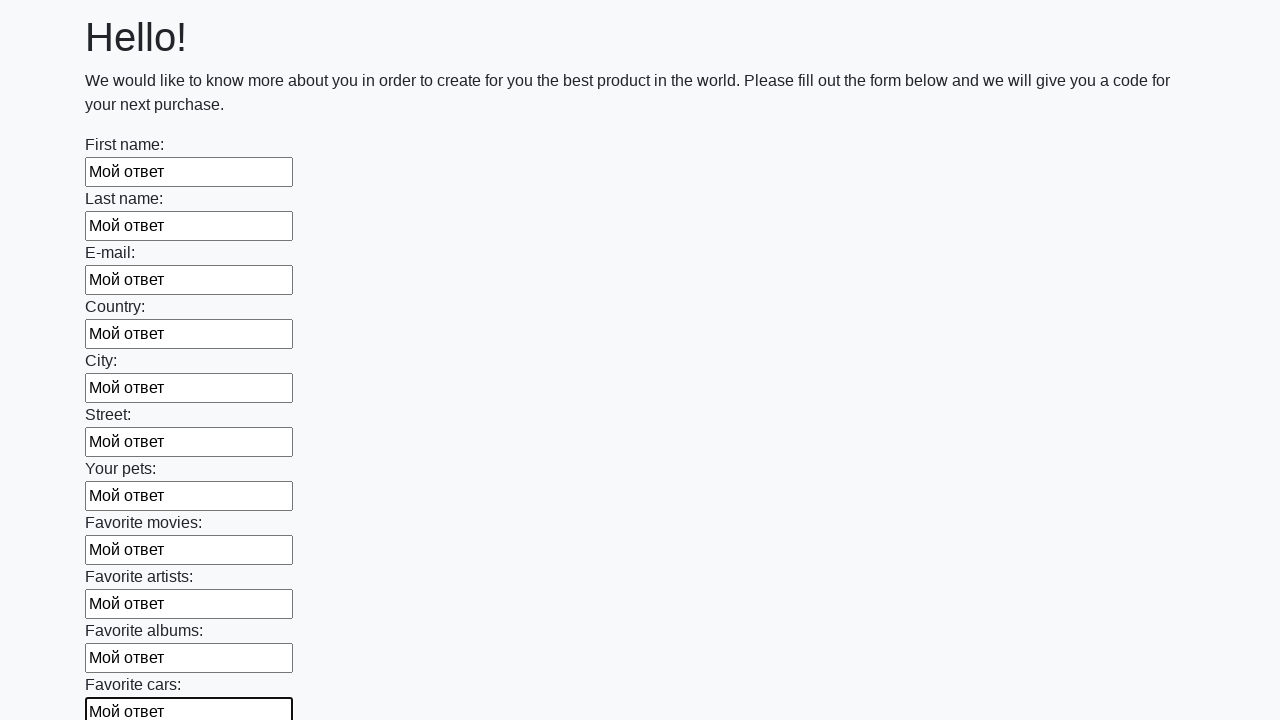

Filled an input field with 'Мой ответ' on input >> nth=11
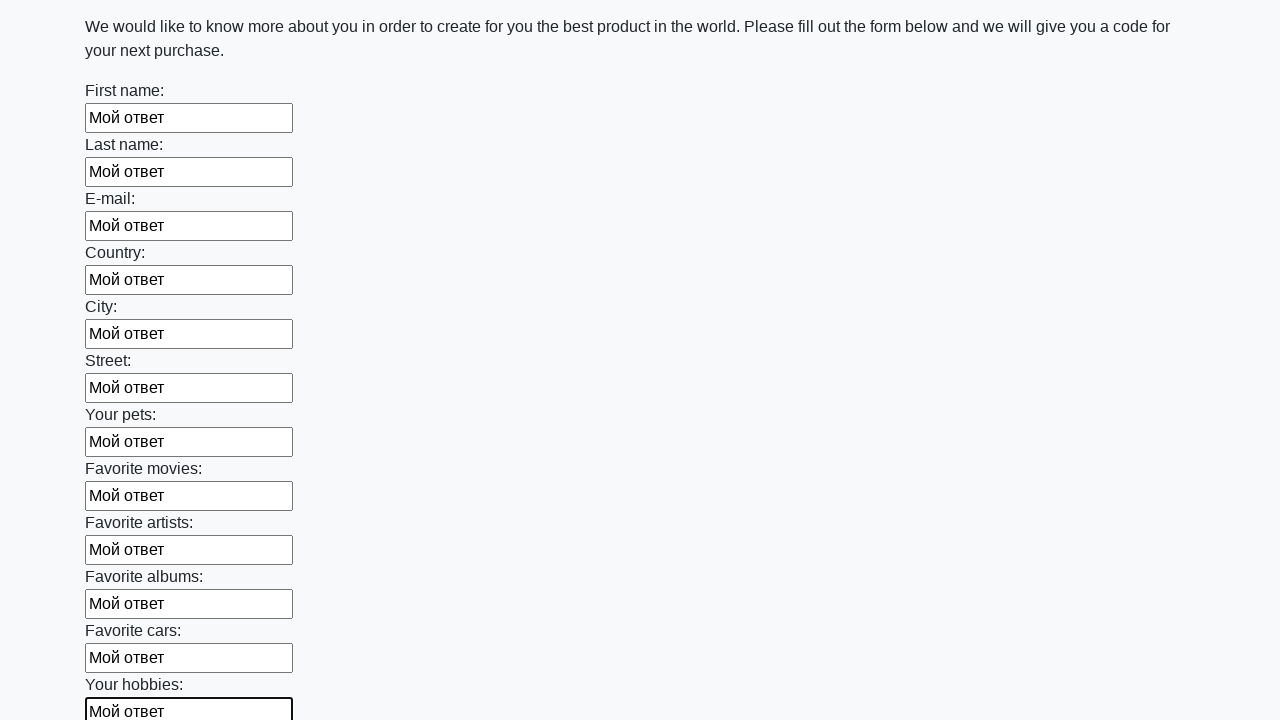

Filled an input field with 'Мой ответ' on input >> nth=12
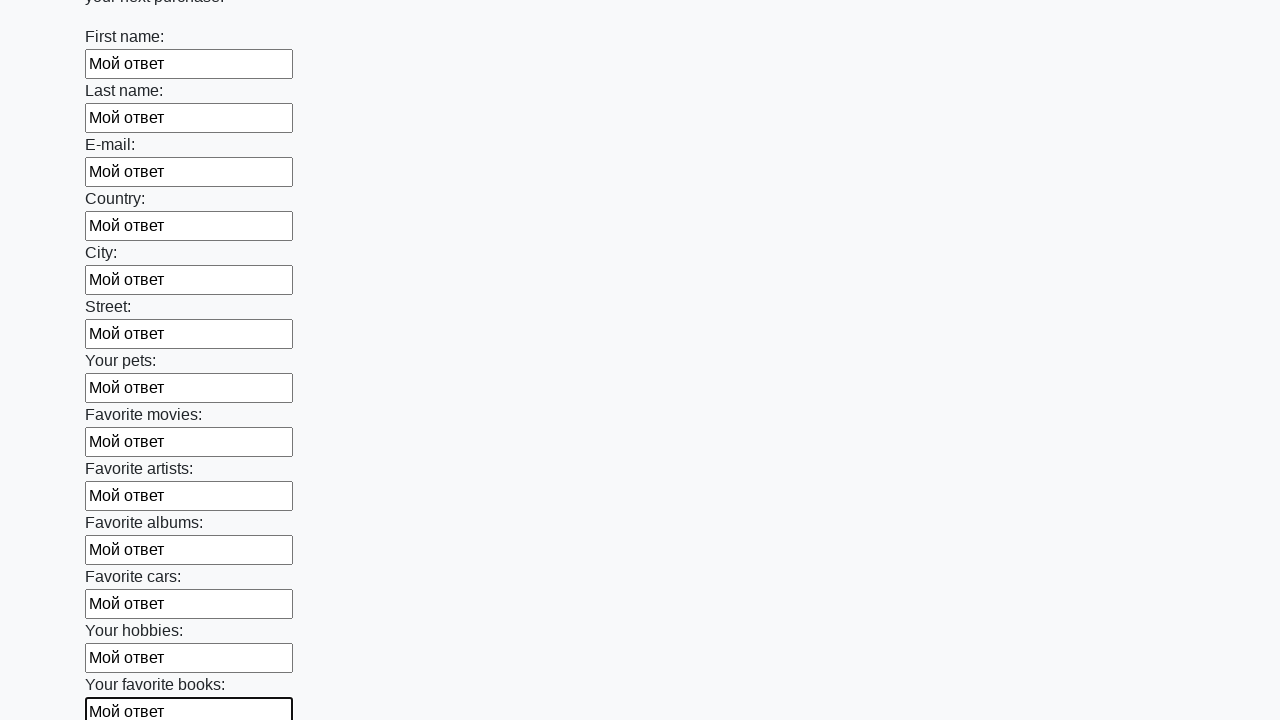

Filled an input field with 'Мой ответ' on input >> nth=13
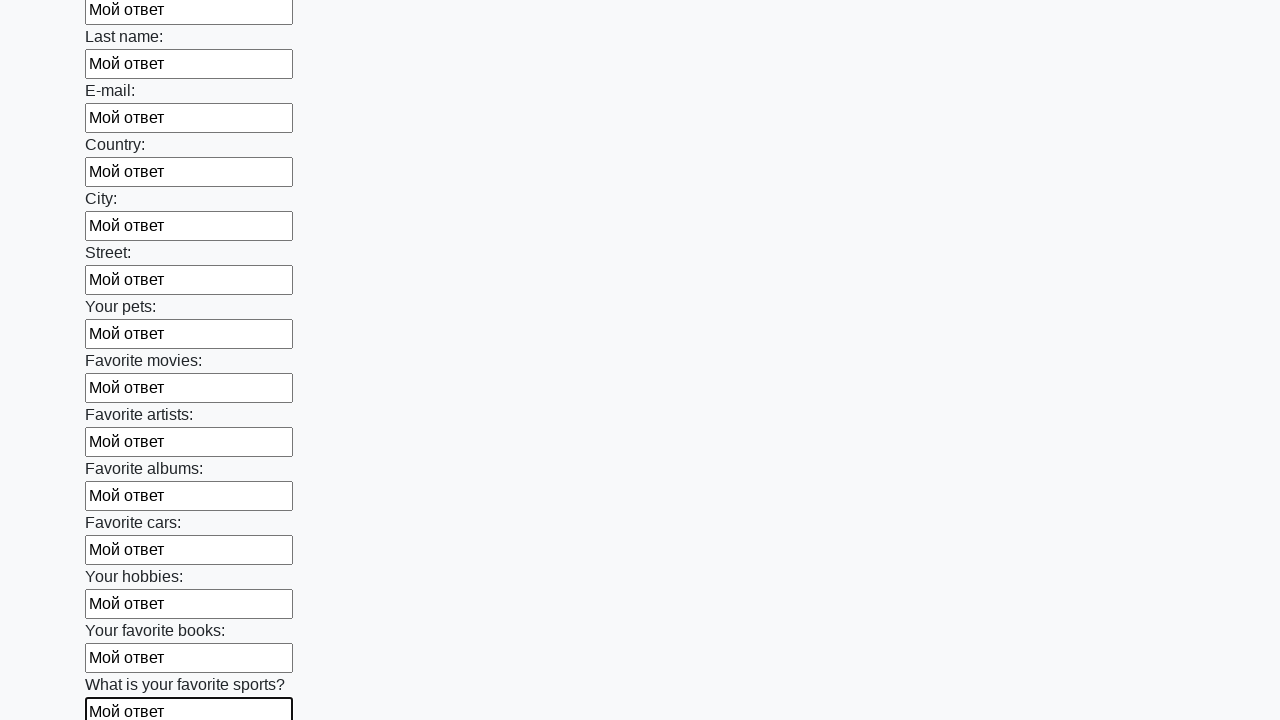

Filled an input field with 'Мой ответ' on input >> nth=14
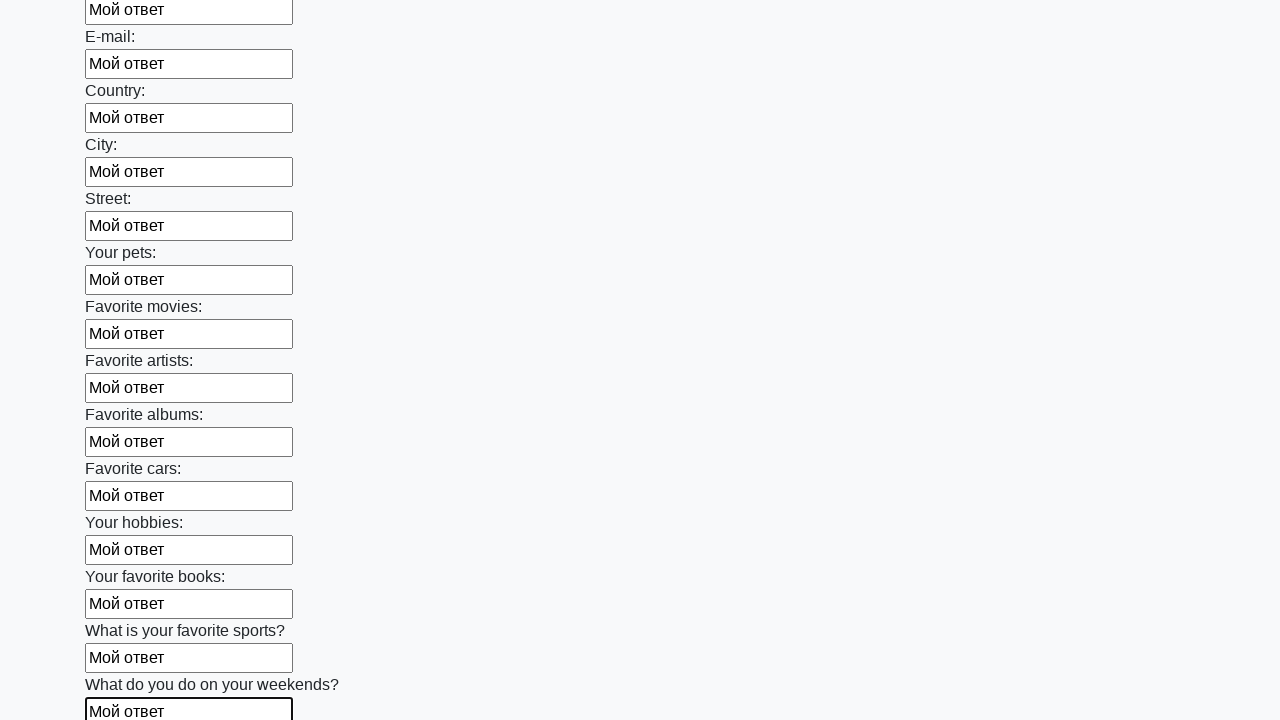

Filled an input field with 'Мой ответ' on input >> nth=15
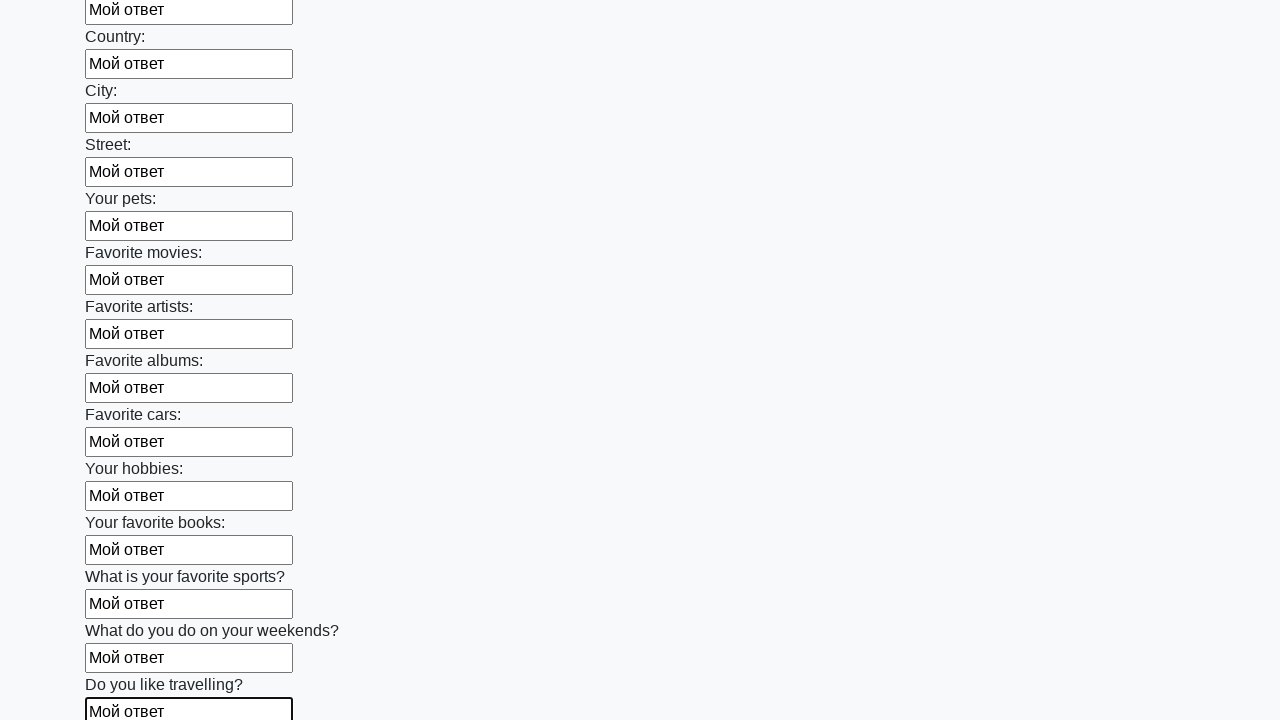

Filled an input field with 'Мой ответ' on input >> nth=16
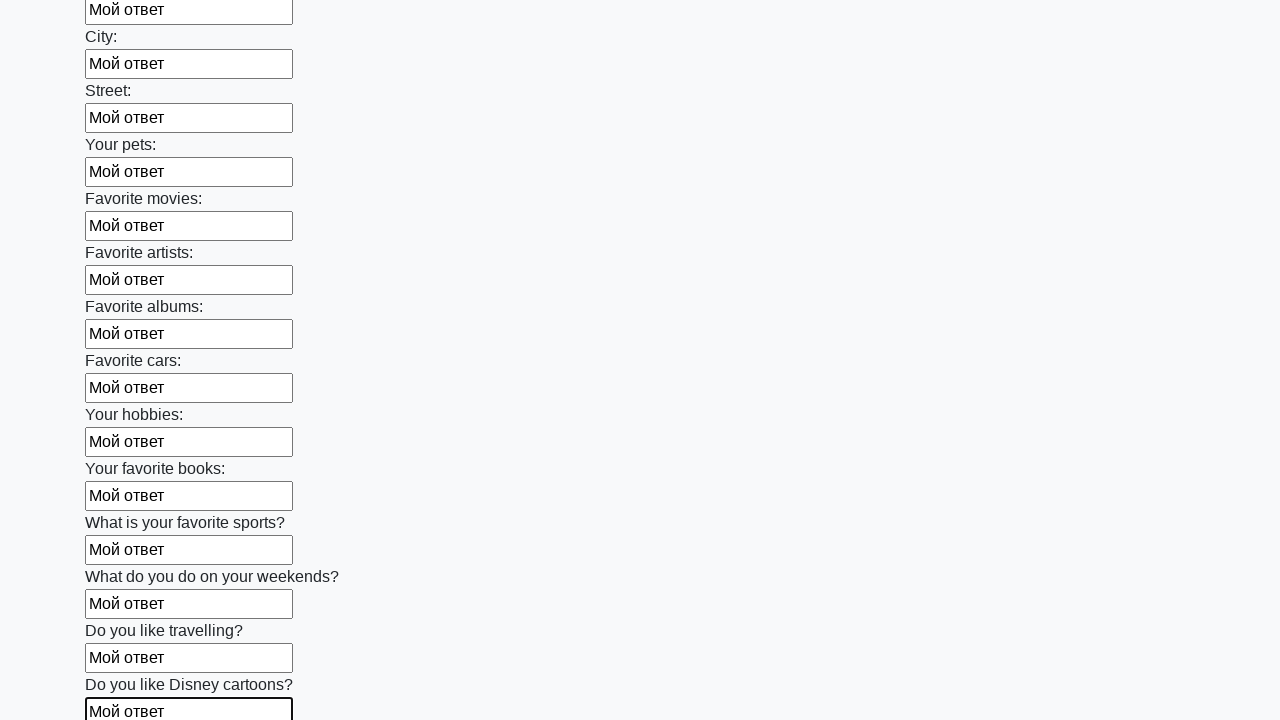

Filled an input field with 'Мой ответ' on input >> nth=17
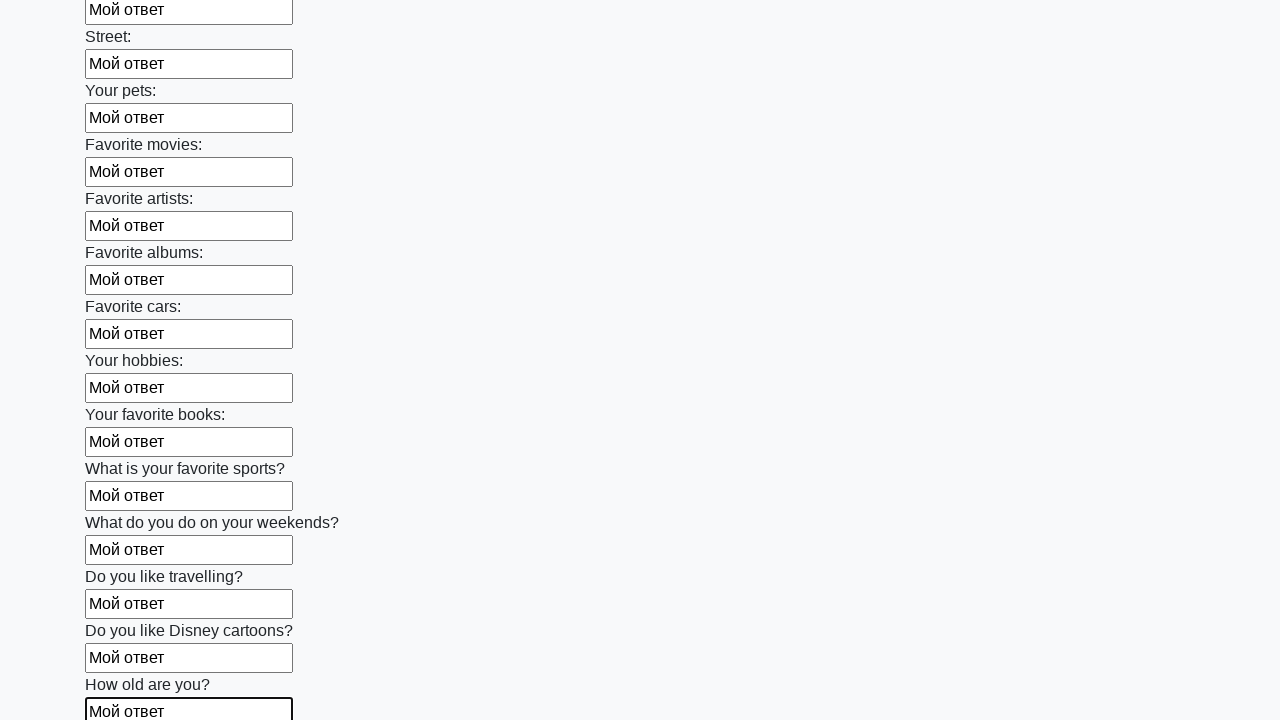

Filled an input field with 'Мой ответ' on input >> nth=18
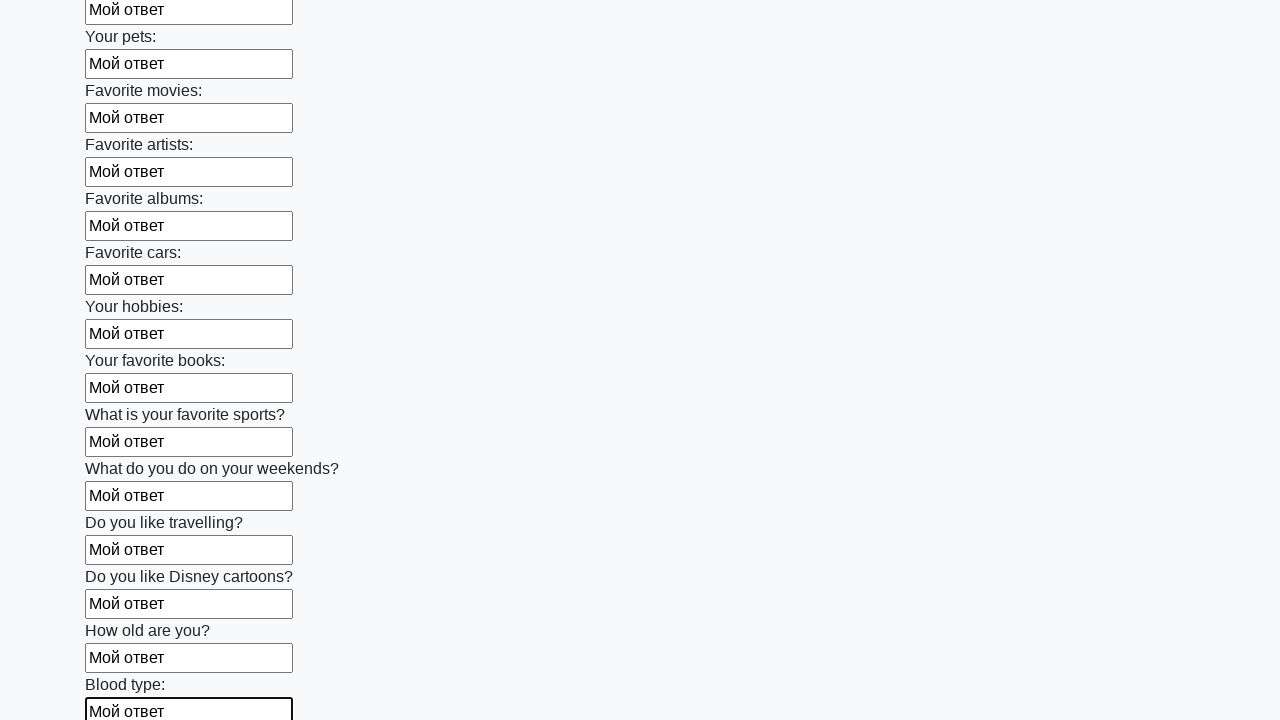

Filled an input field with 'Мой ответ' on input >> nth=19
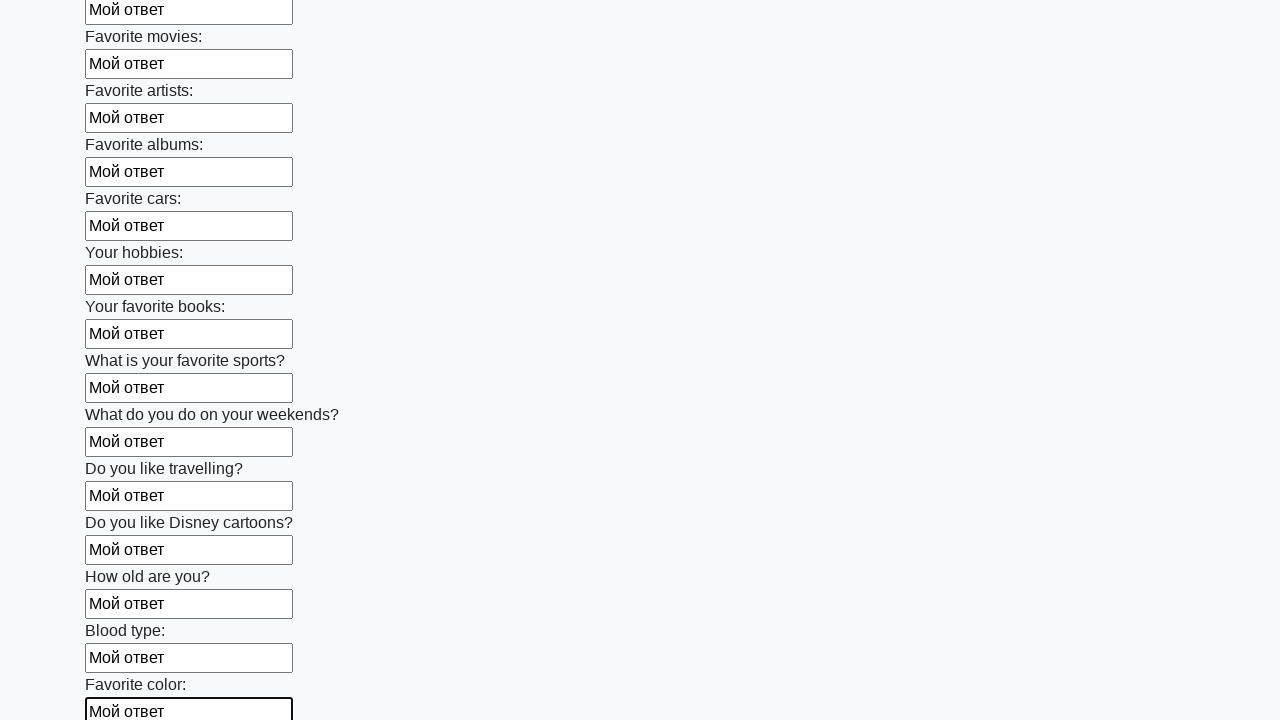

Filled an input field with 'Мой ответ' on input >> nth=20
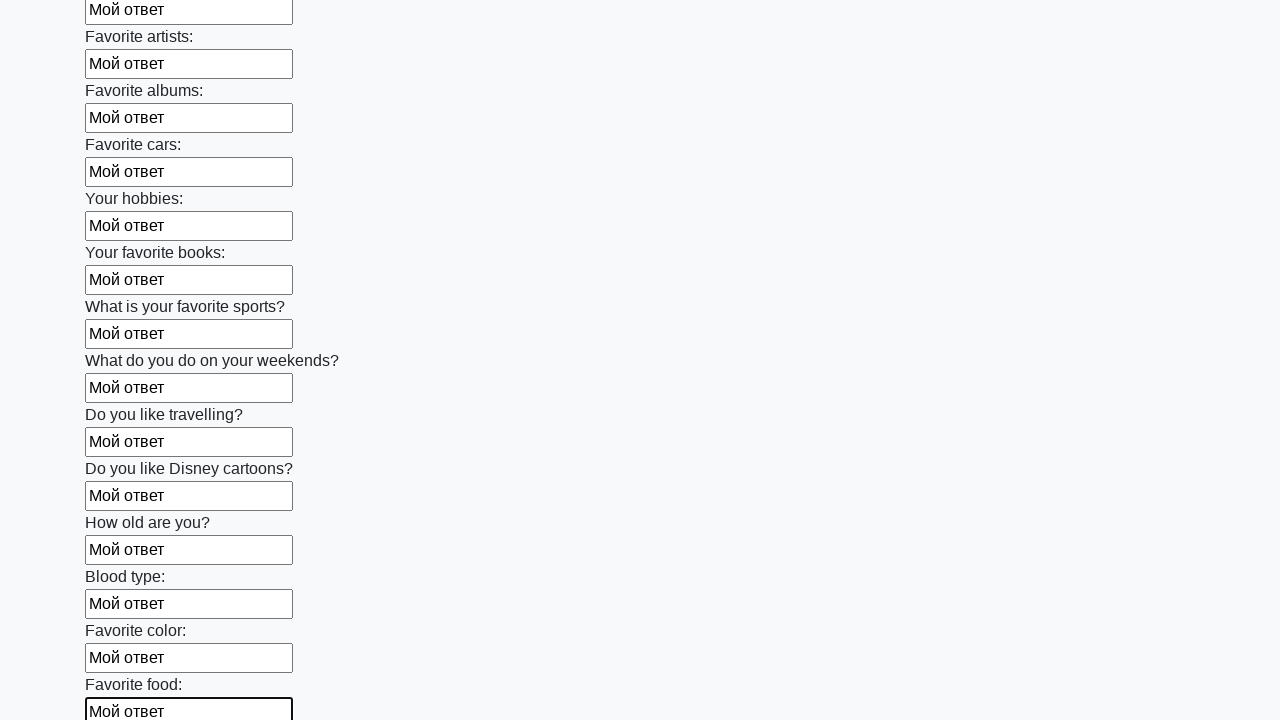

Filled an input field with 'Мой ответ' on input >> nth=21
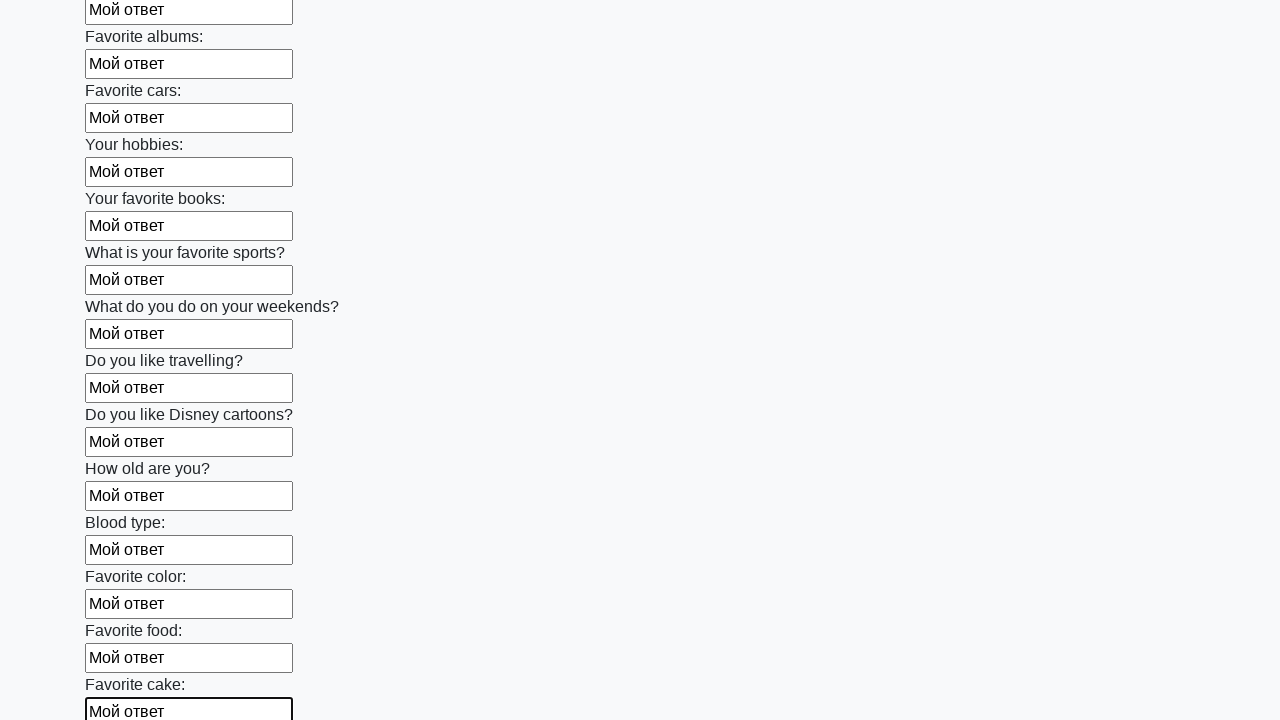

Filled an input field with 'Мой ответ' on input >> nth=22
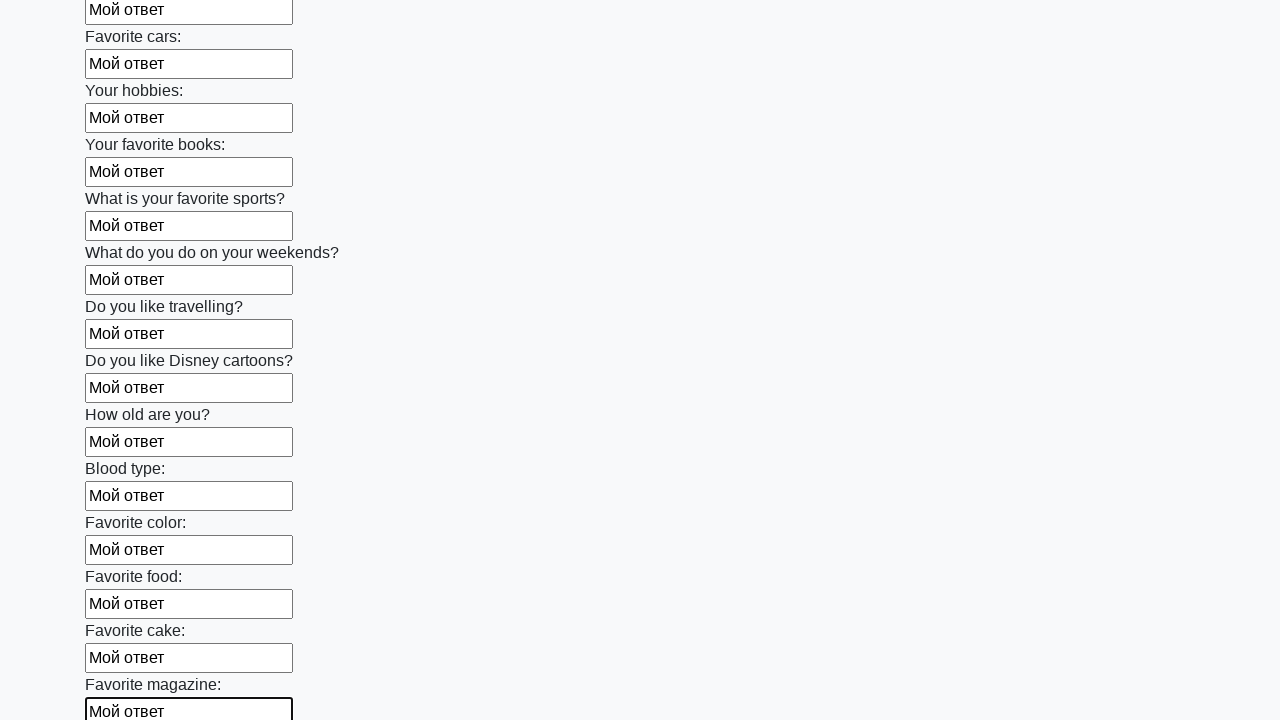

Filled an input field with 'Мой ответ' on input >> nth=23
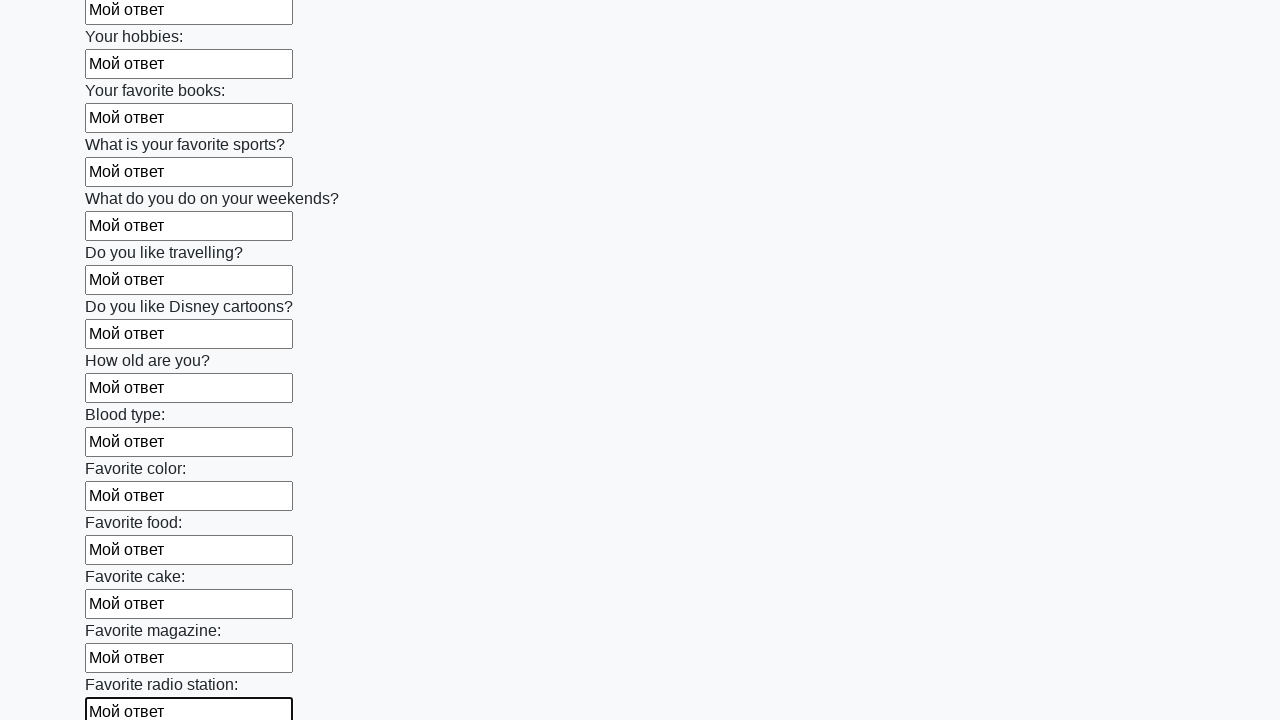

Filled an input field with 'Мой ответ' on input >> nth=24
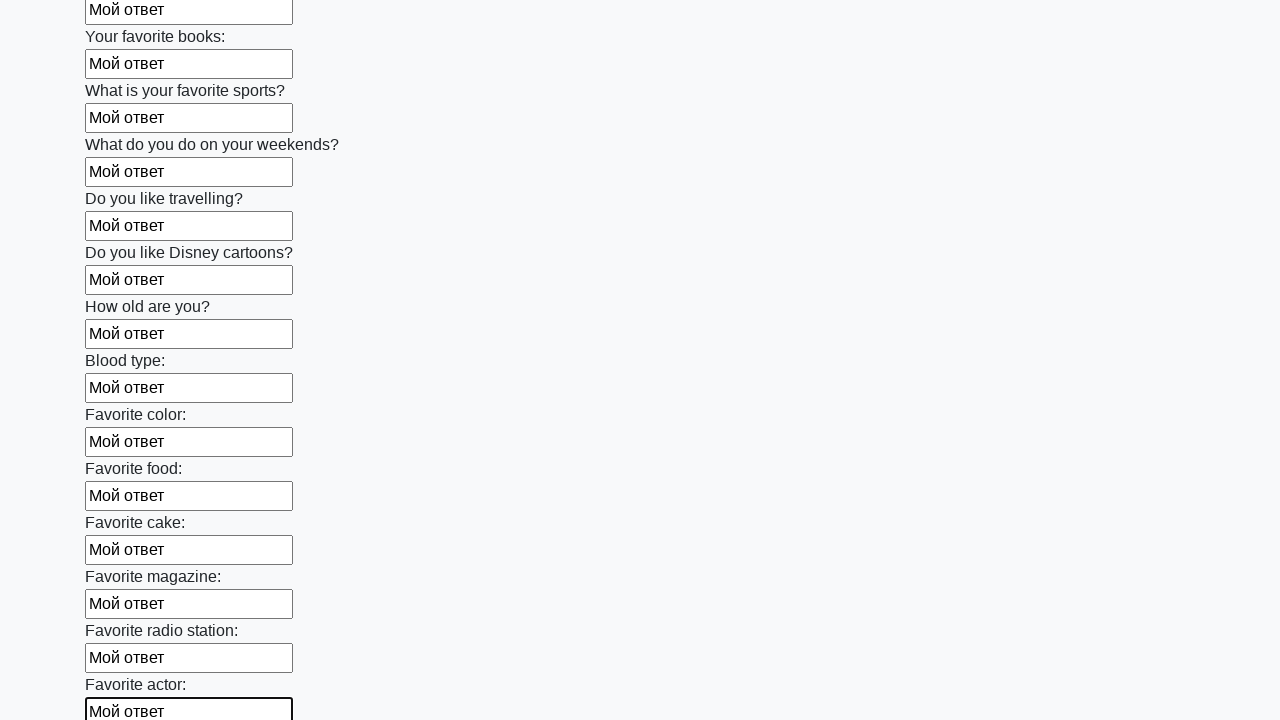

Filled an input field with 'Мой ответ' on input >> nth=25
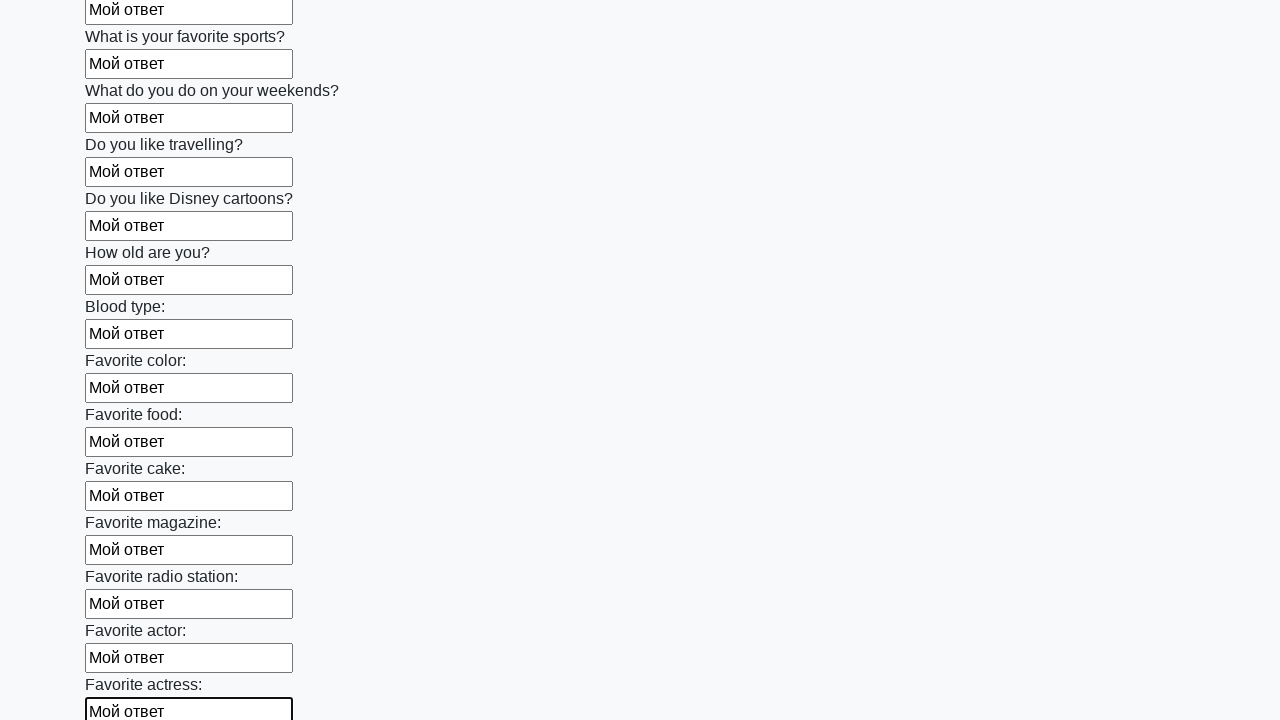

Filled an input field with 'Мой ответ' on input >> nth=26
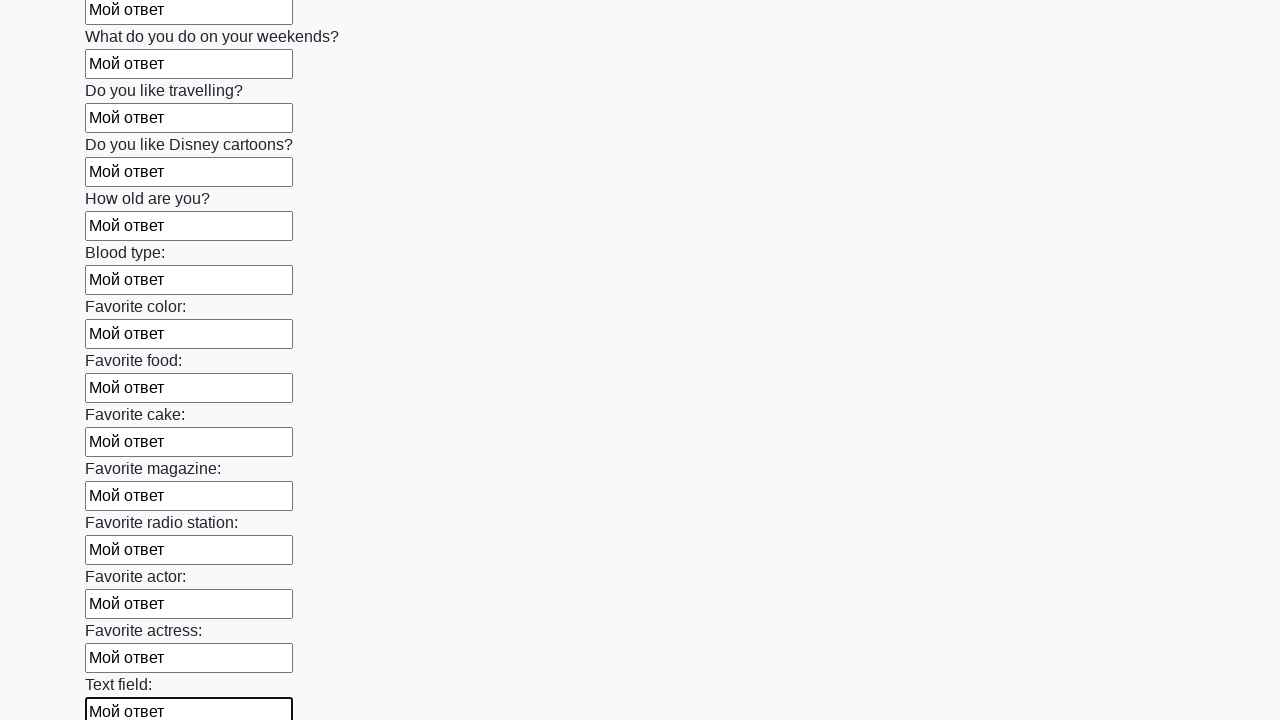

Filled an input field with 'Мой ответ' on input >> nth=27
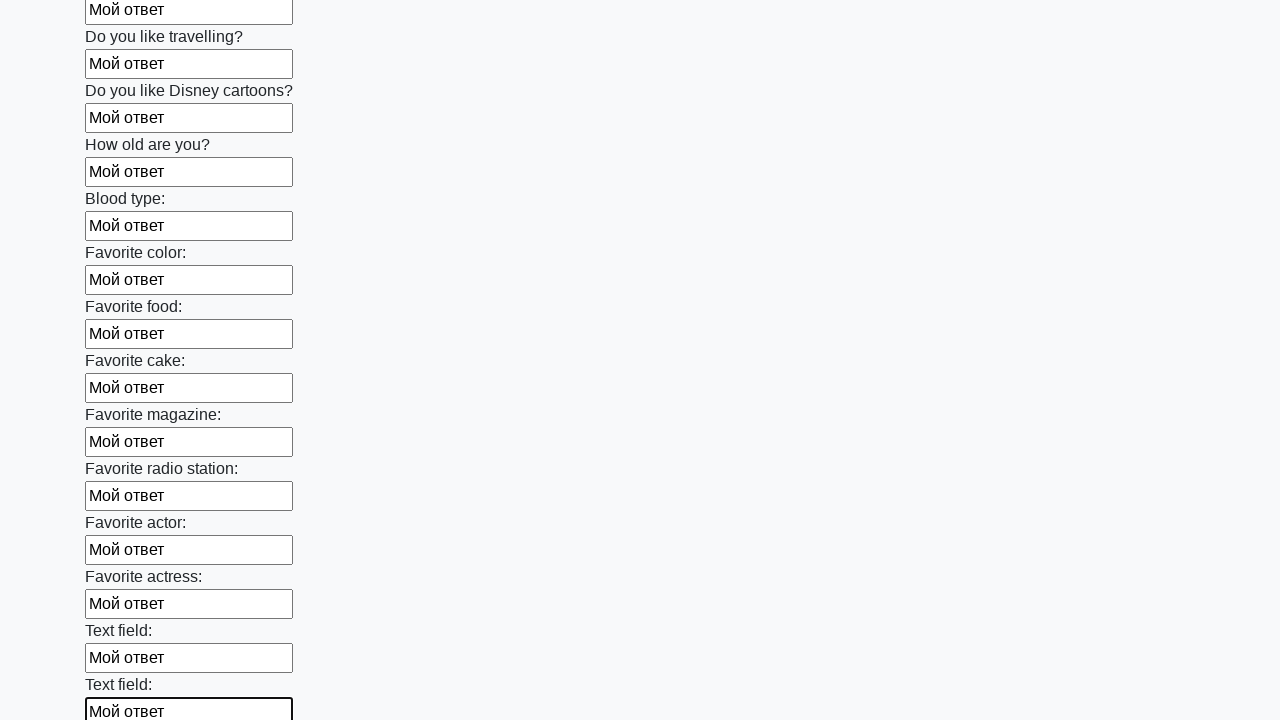

Filled an input field with 'Мой ответ' on input >> nth=28
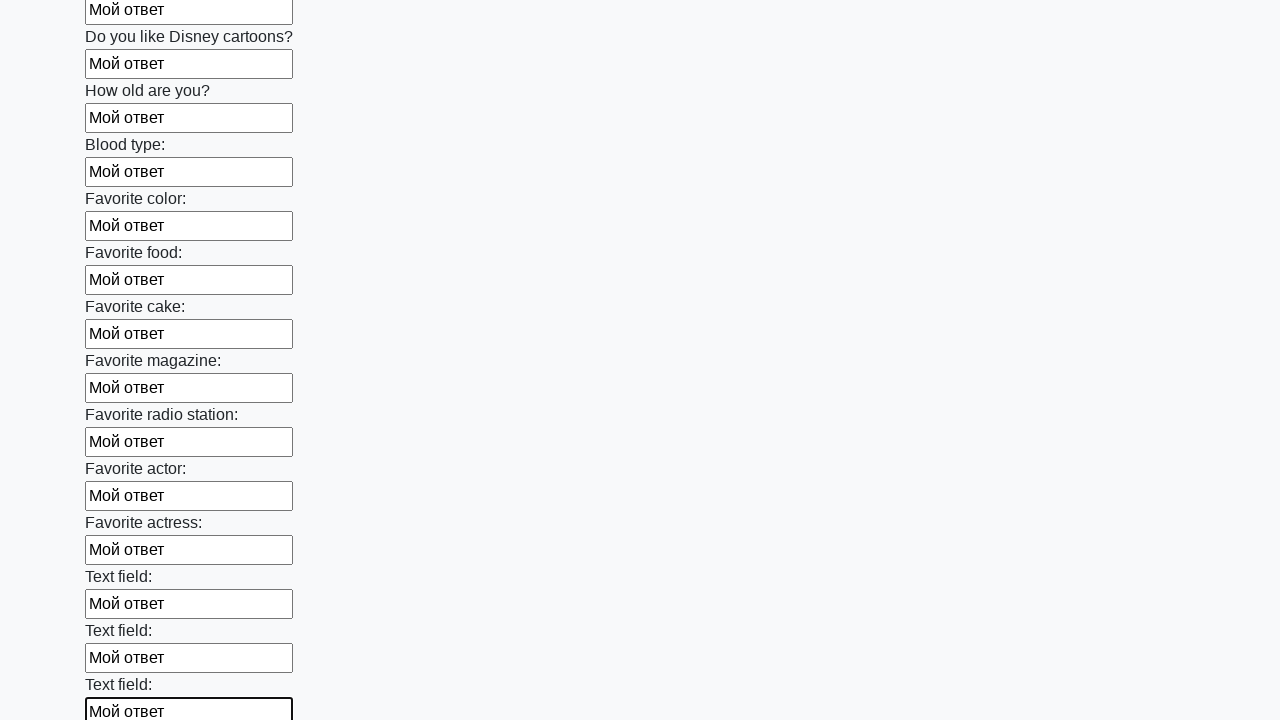

Filled an input field with 'Мой ответ' on input >> nth=29
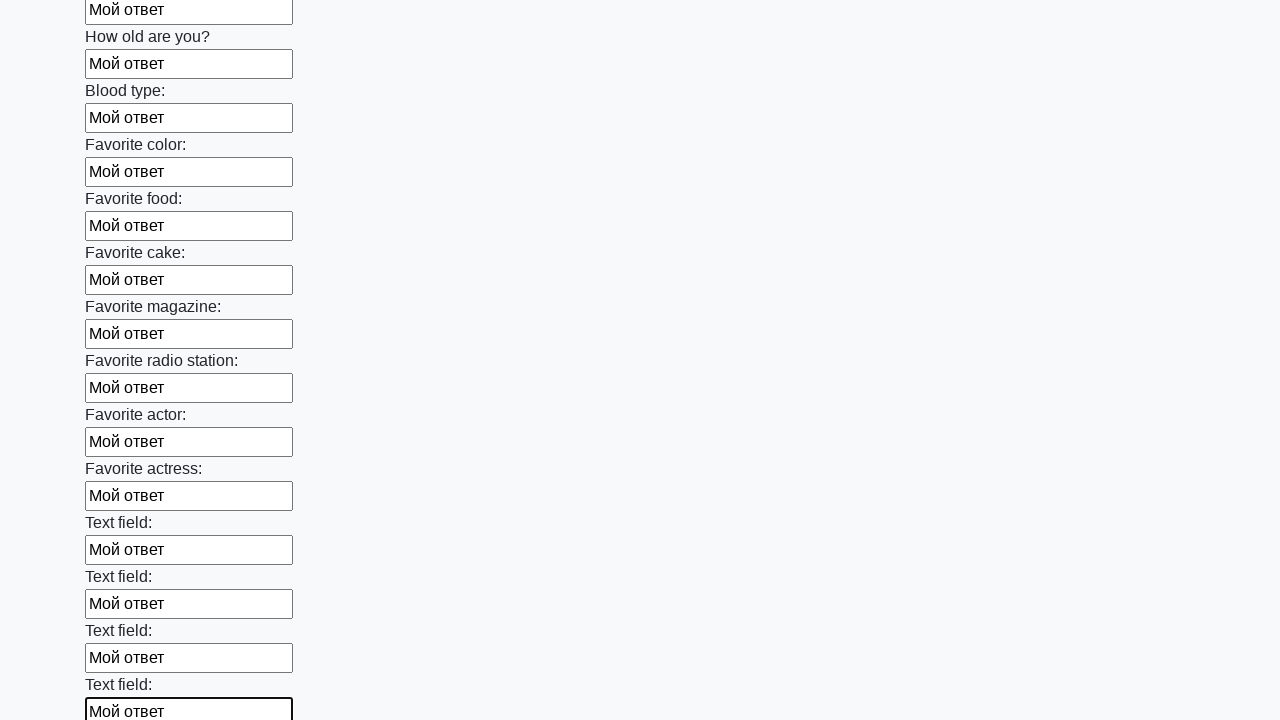

Filled an input field with 'Мой ответ' on input >> nth=30
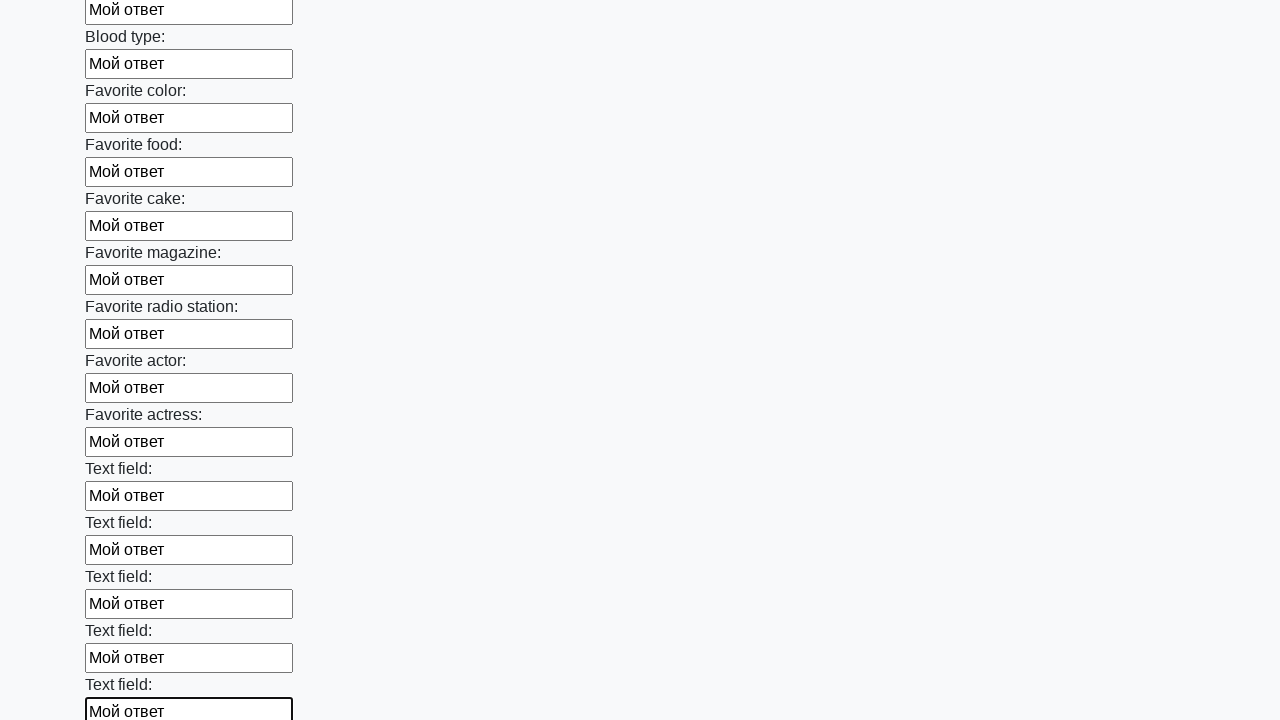

Filled an input field with 'Мой ответ' on input >> nth=31
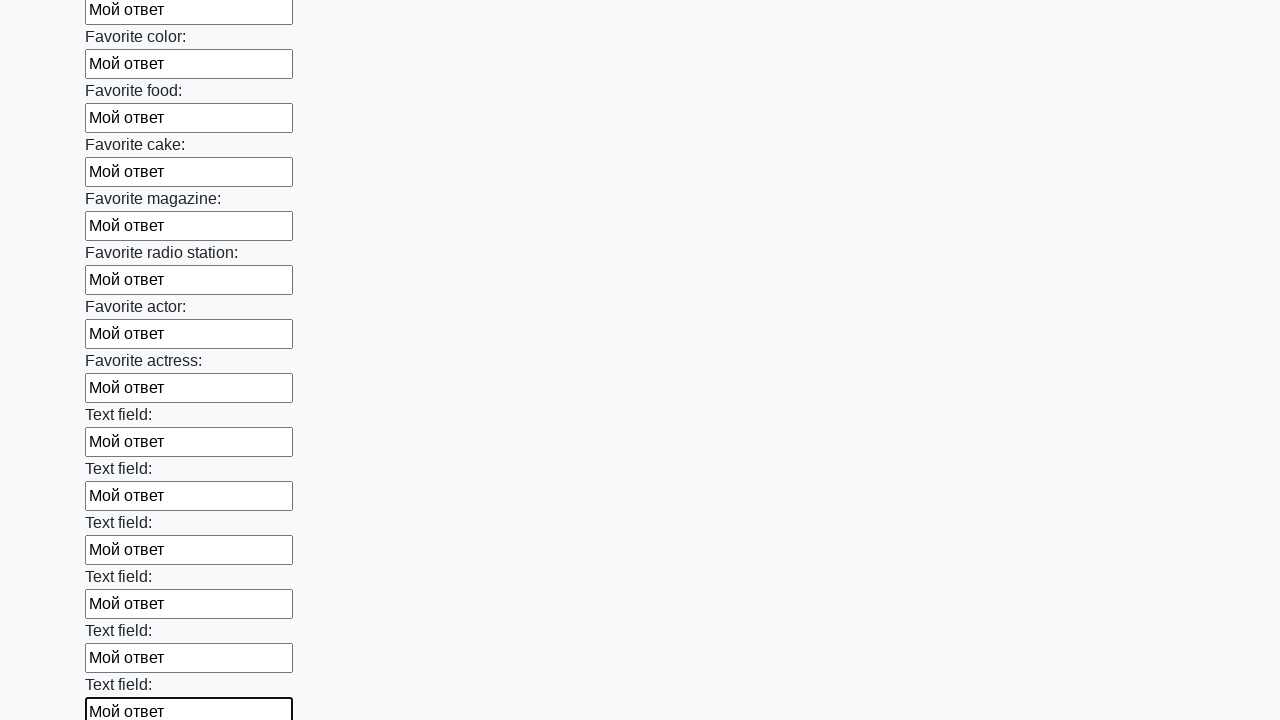

Filled an input field with 'Мой ответ' on input >> nth=32
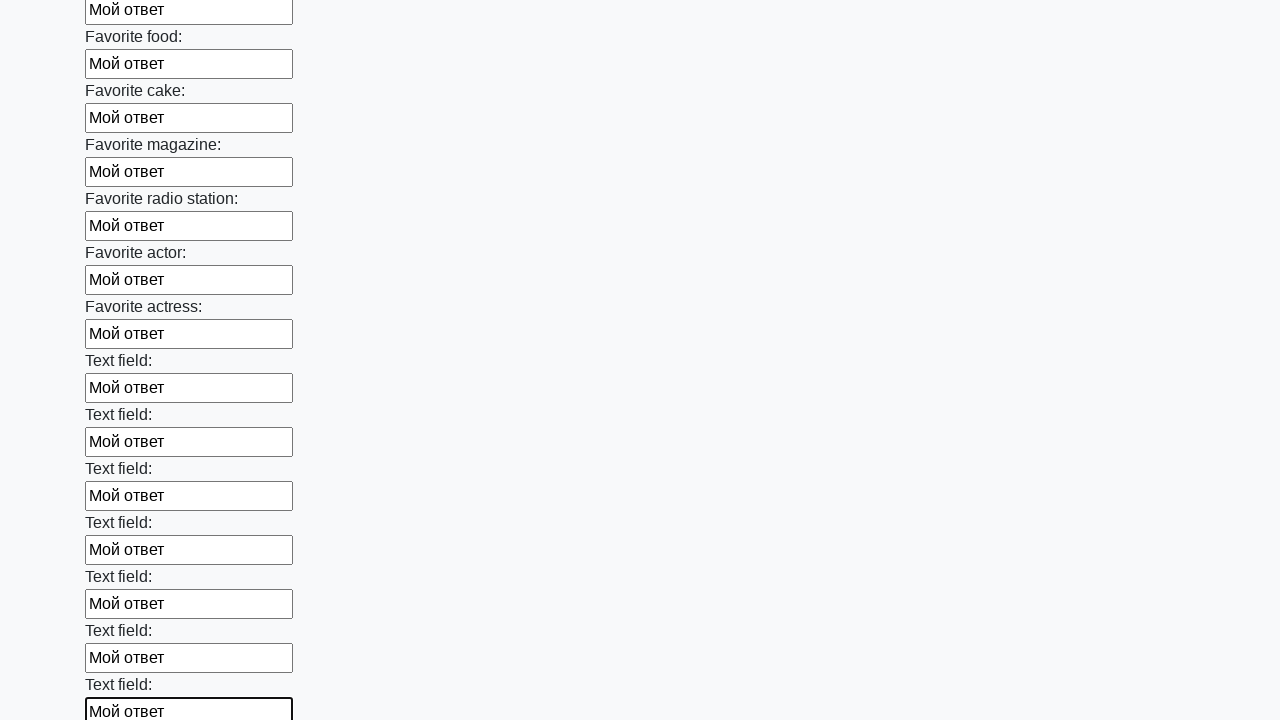

Filled an input field with 'Мой ответ' on input >> nth=33
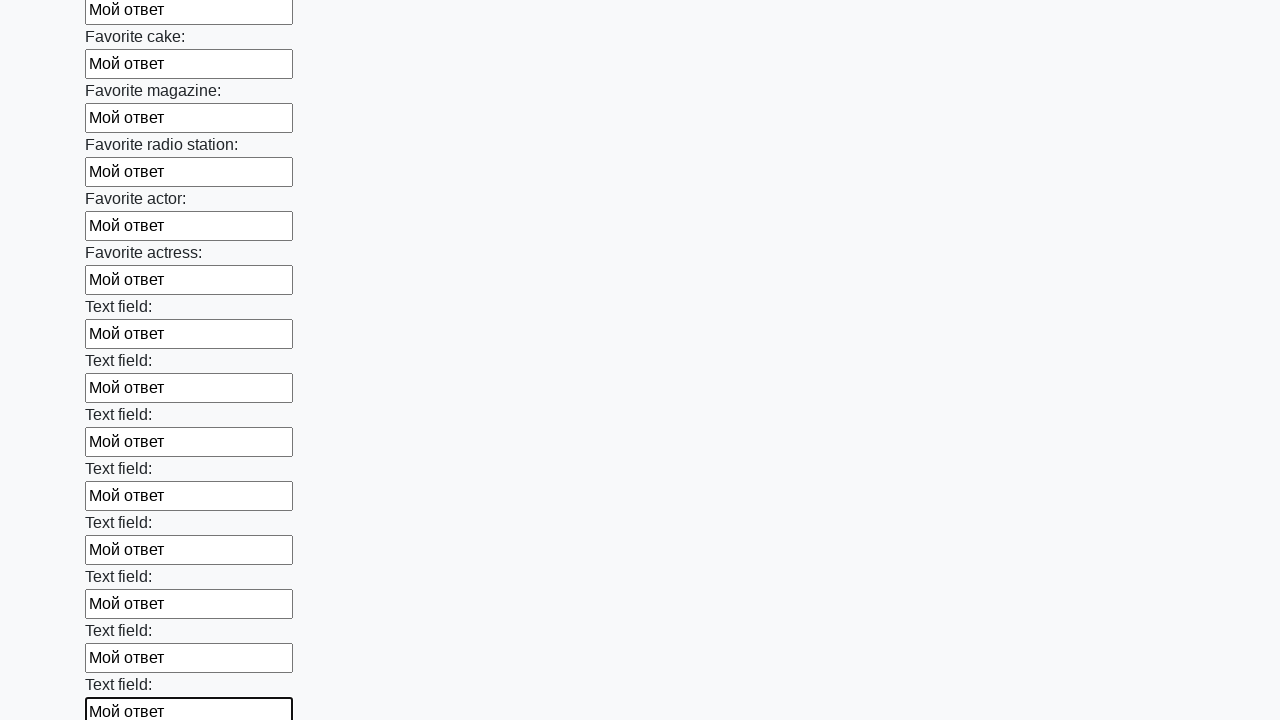

Filled an input field with 'Мой ответ' on input >> nth=34
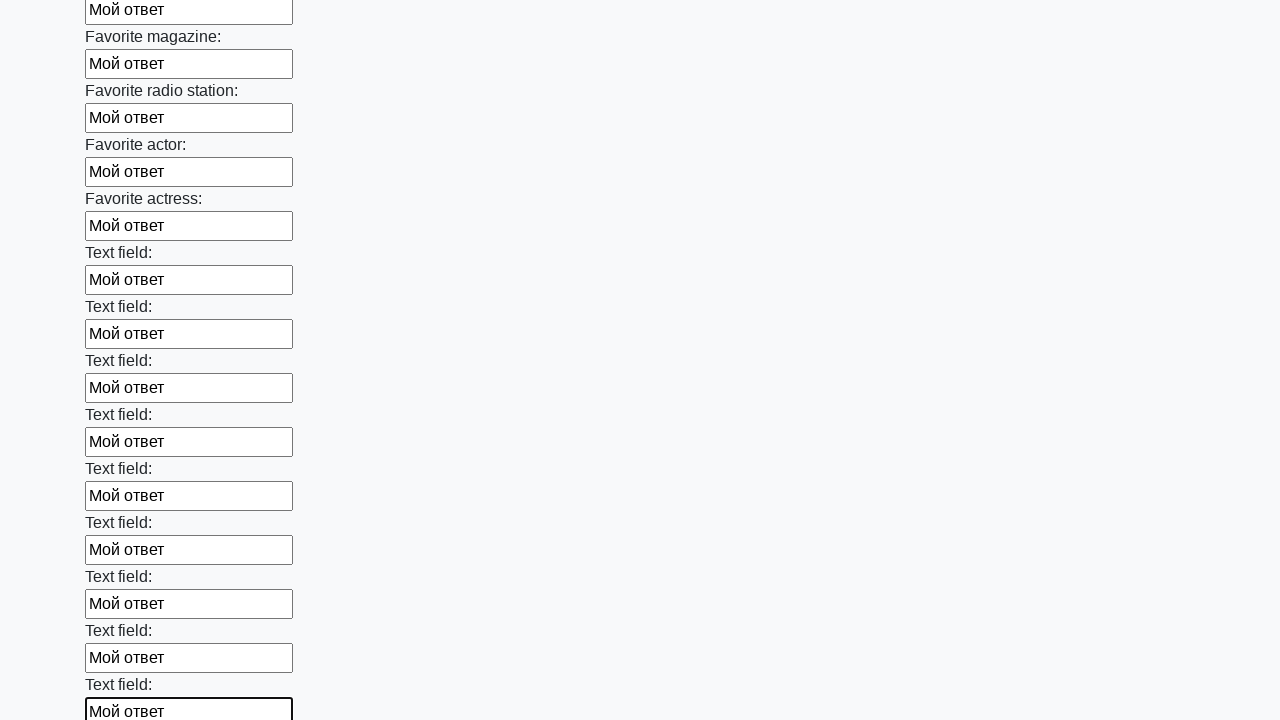

Filled an input field with 'Мой ответ' on input >> nth=35
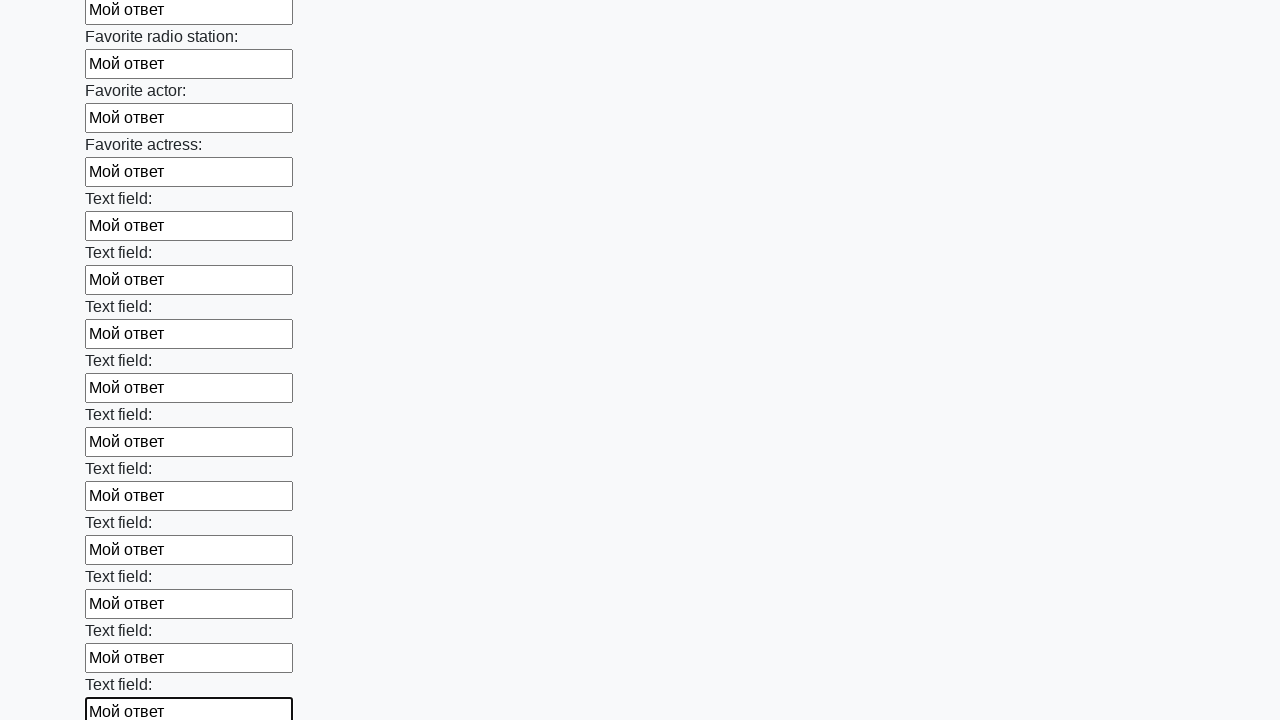

Filled an input field with 'Мой ответ' on input >> nth=36
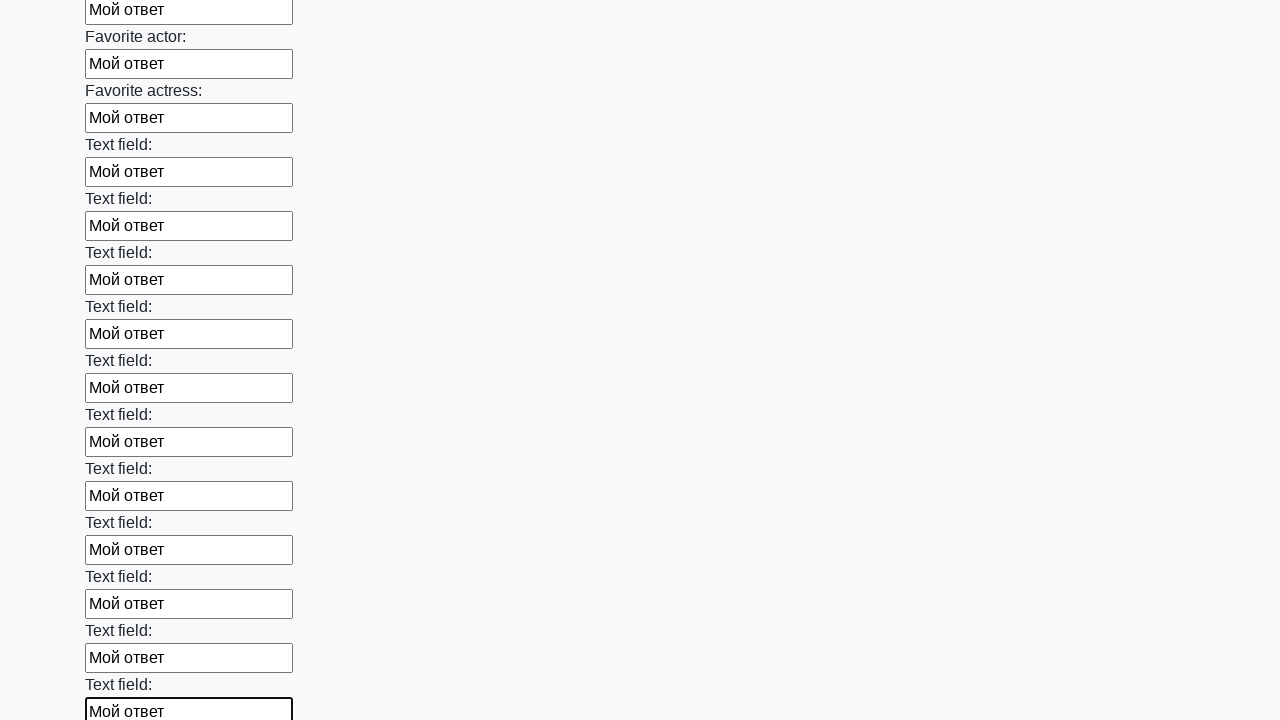

Filled an input field with 'Мой ответ' on input >> nth=37
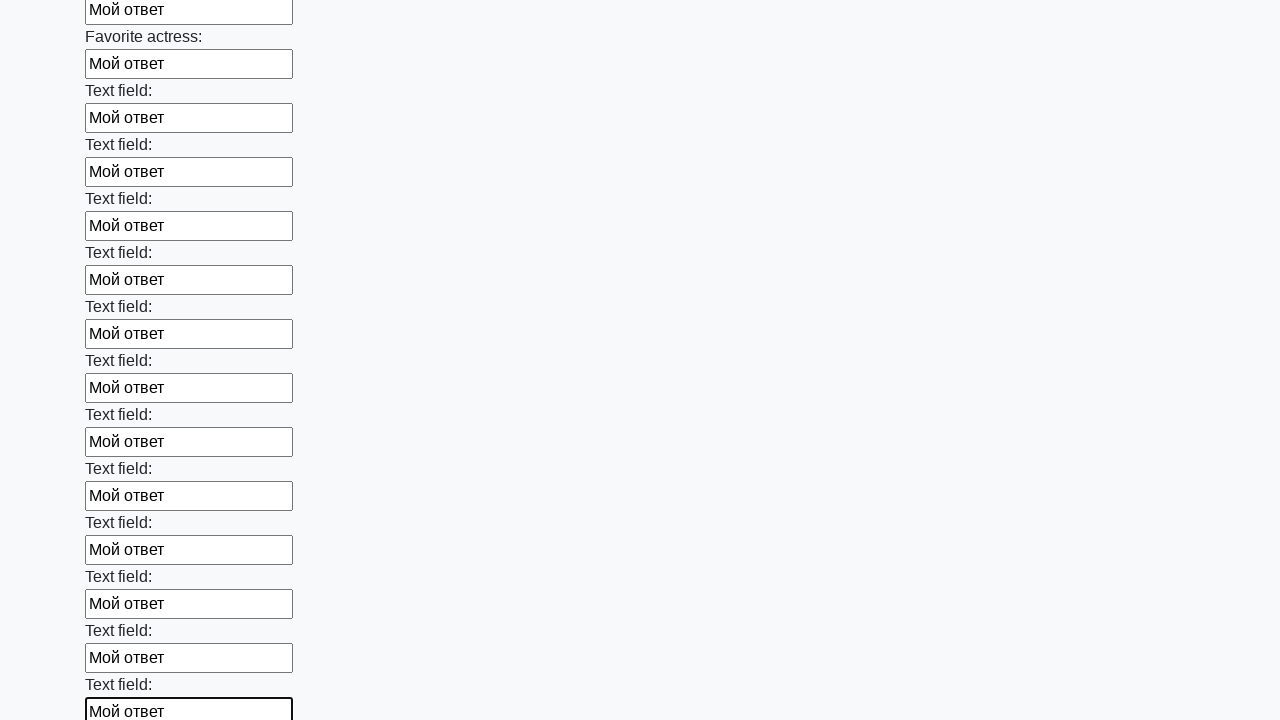

Filled an input field with 'Мой ответ' on input >> nth=38
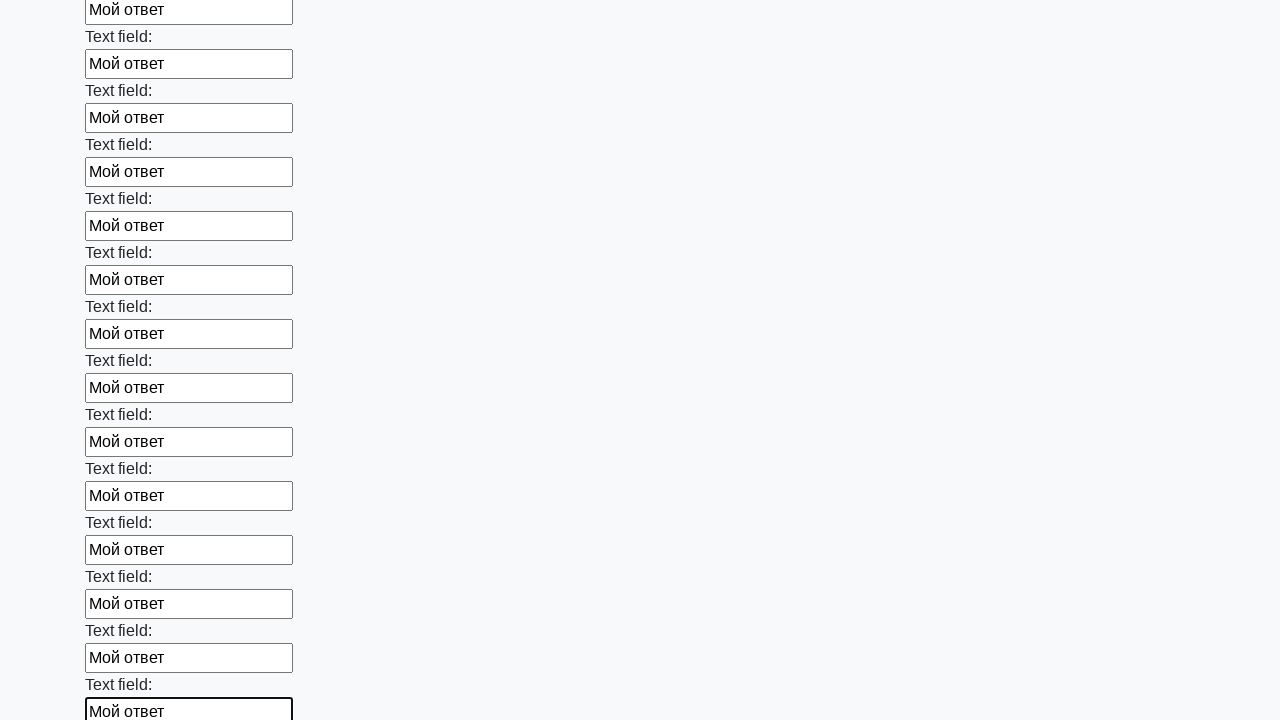

Filled an input field with 'Мой ответ' on input >> nth=39
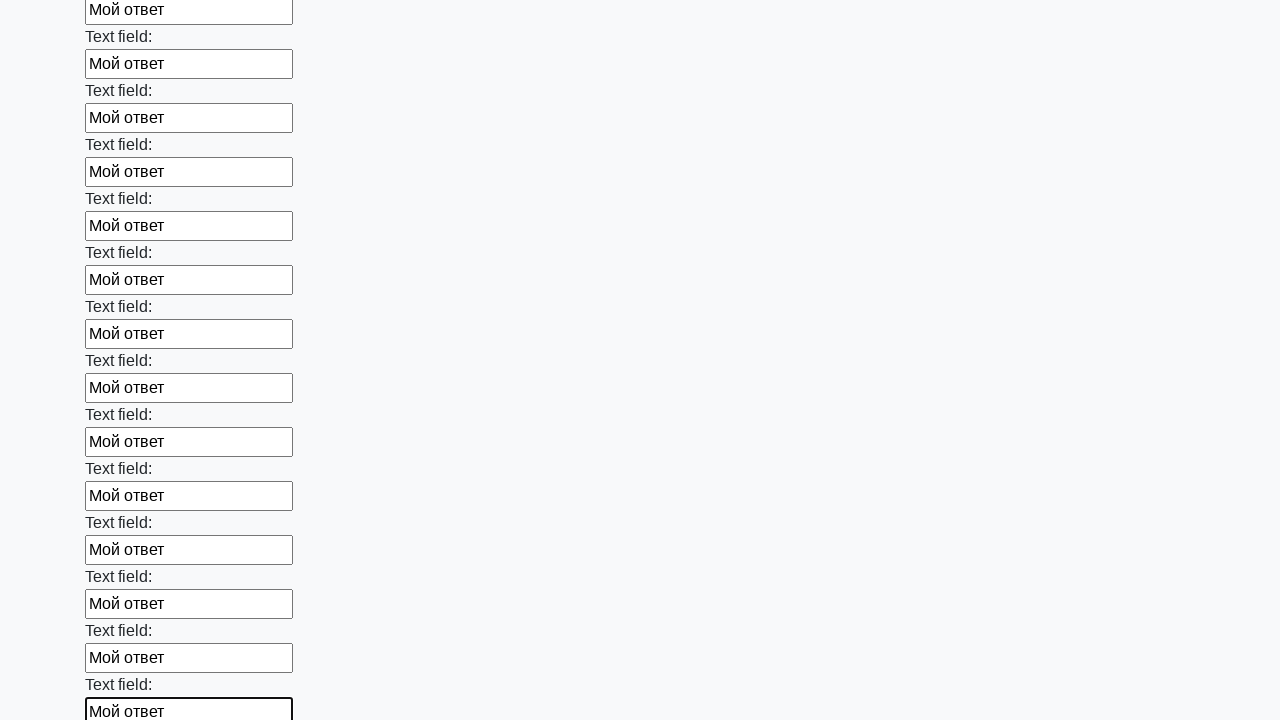

Filled an input field with 'Мой ответ' on input >> nth=40
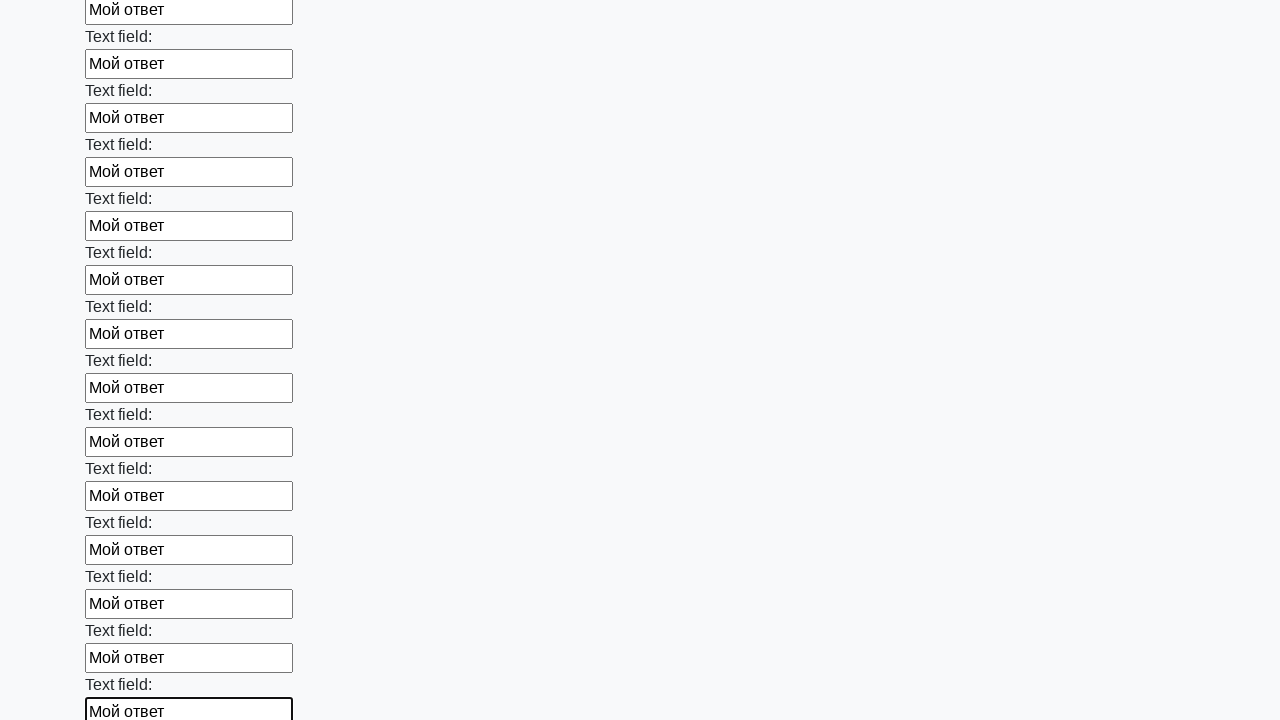

Filled an input field with 'Мой ответ' on input >> nth=41
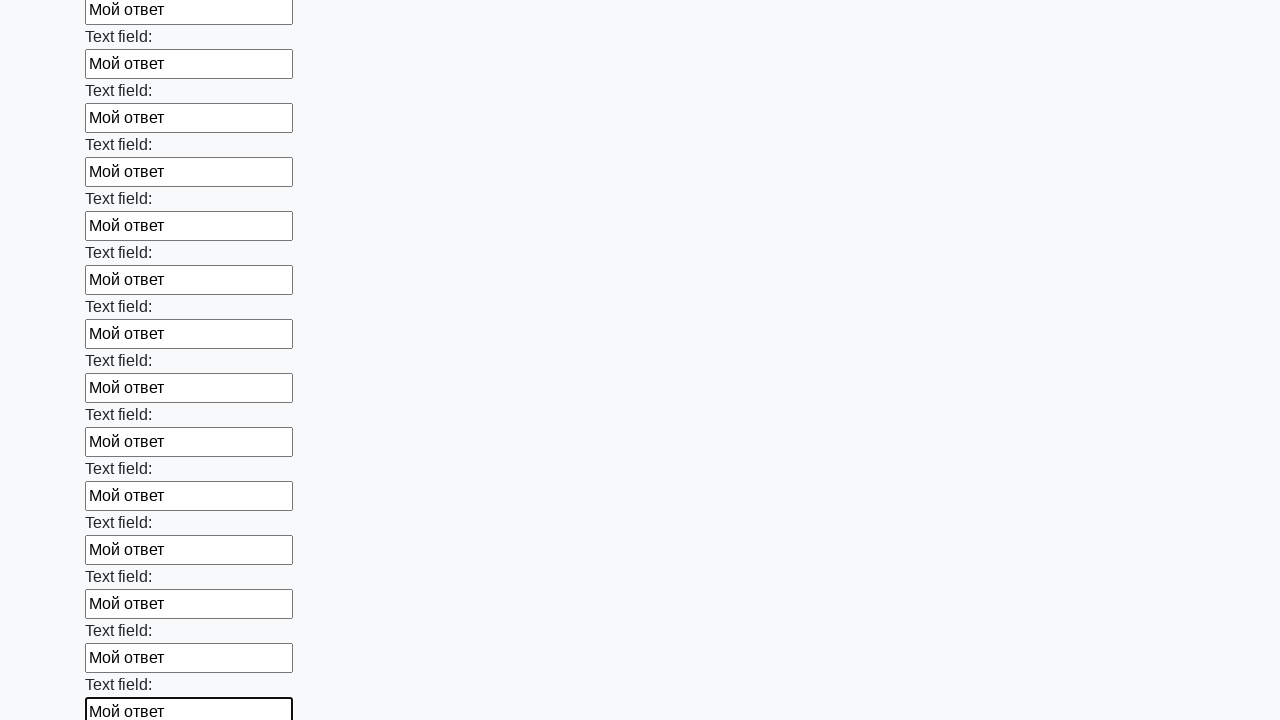

Filled an input field with 'Мой ответ' on input >> nth=42
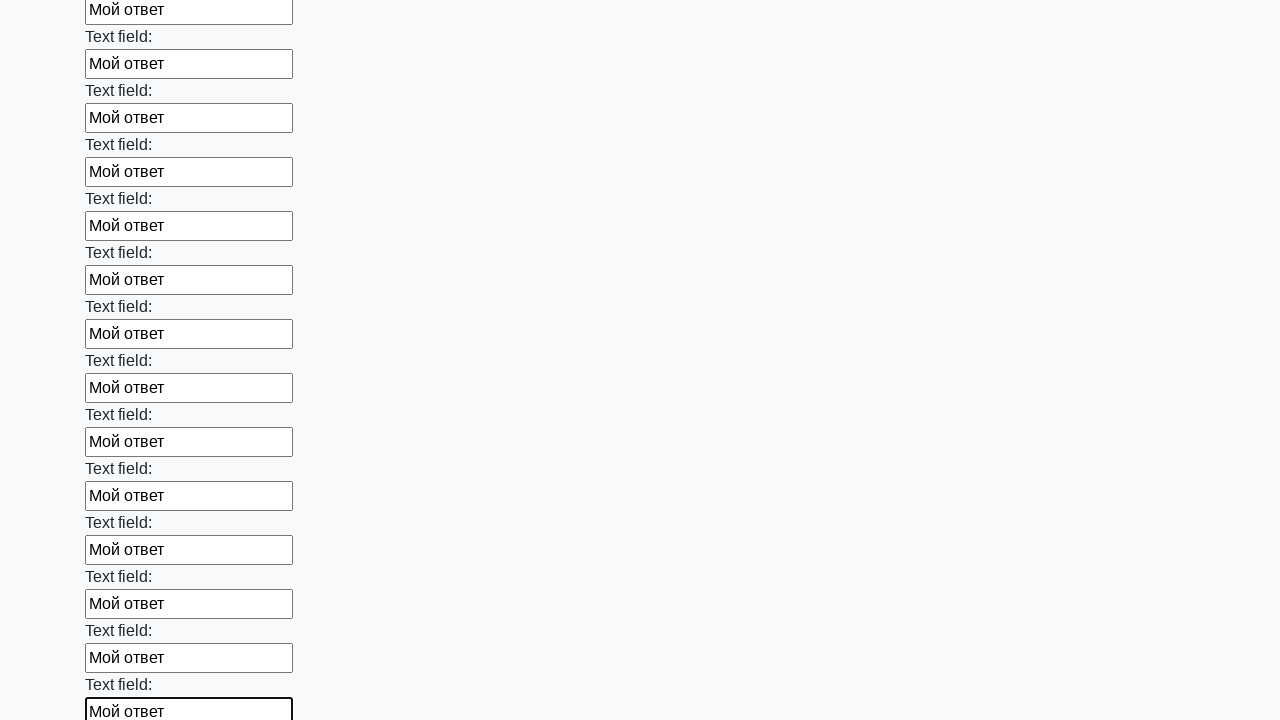

Filled an input field with 'Мой ответ' on input >> nth=43
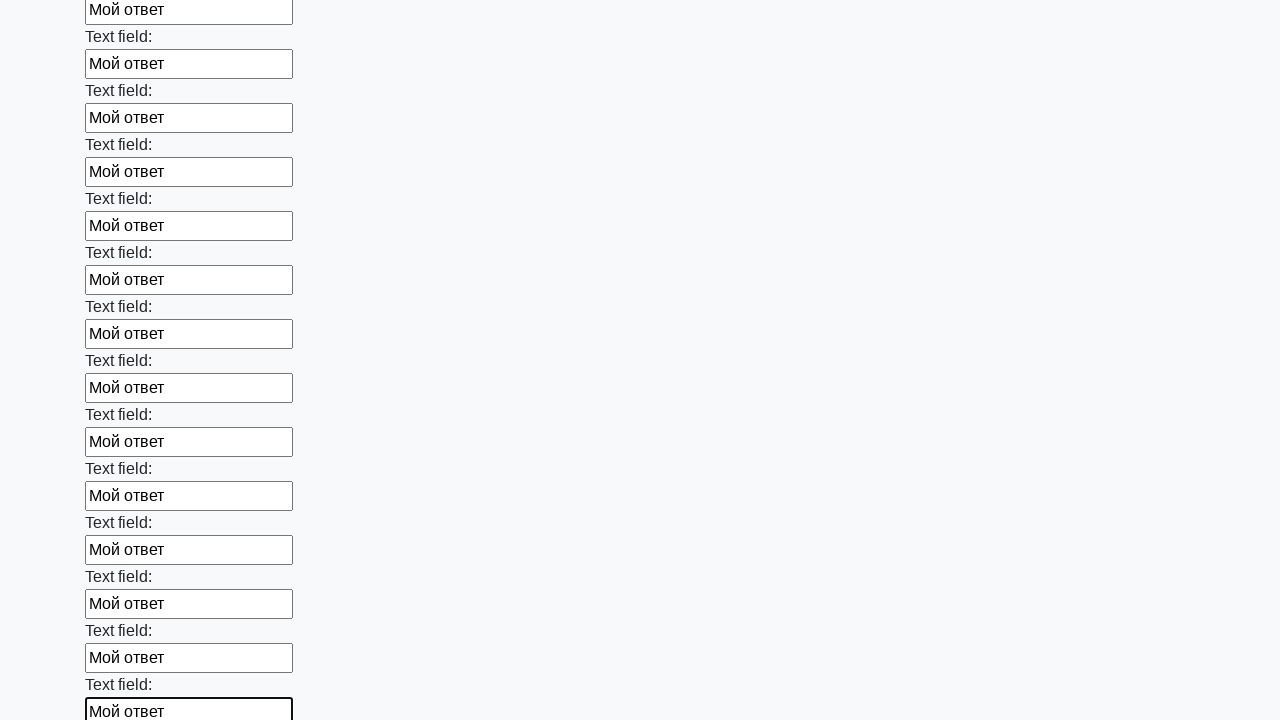

Filled an input field with 'Мой ответ' on input >> nth=44
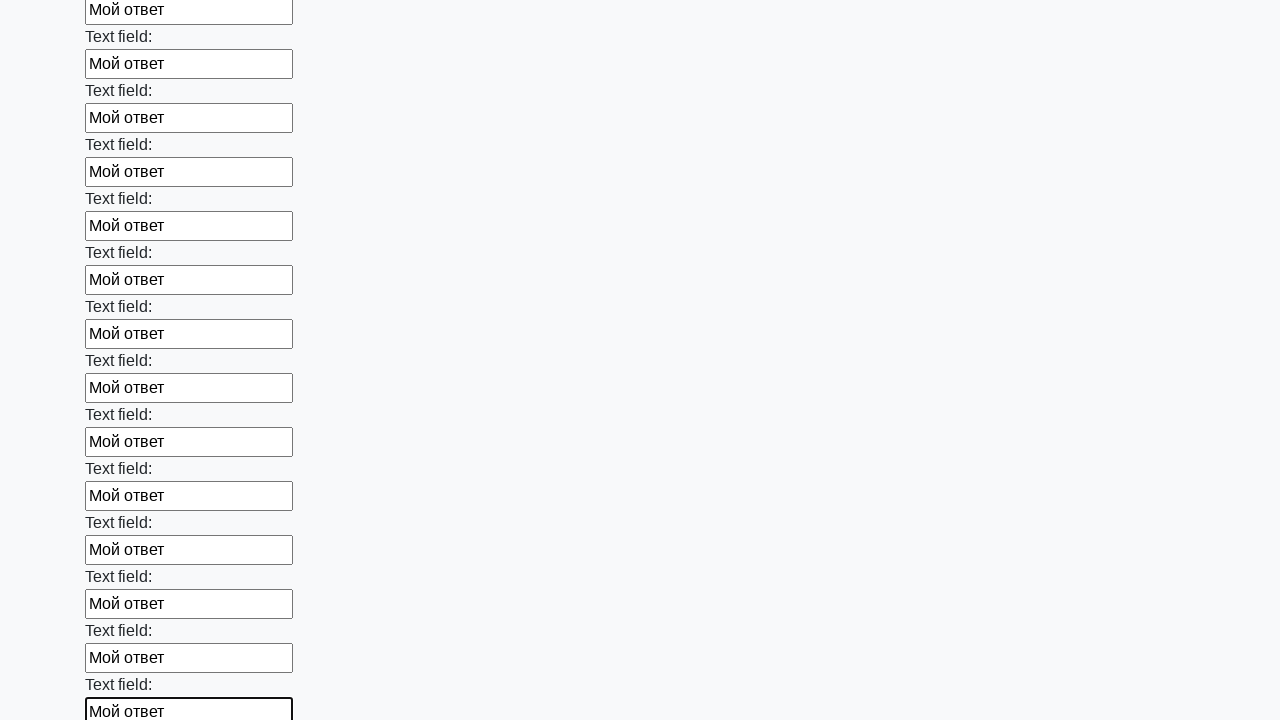

Filled an input field with 'Мой ответ' on input >> nth=45
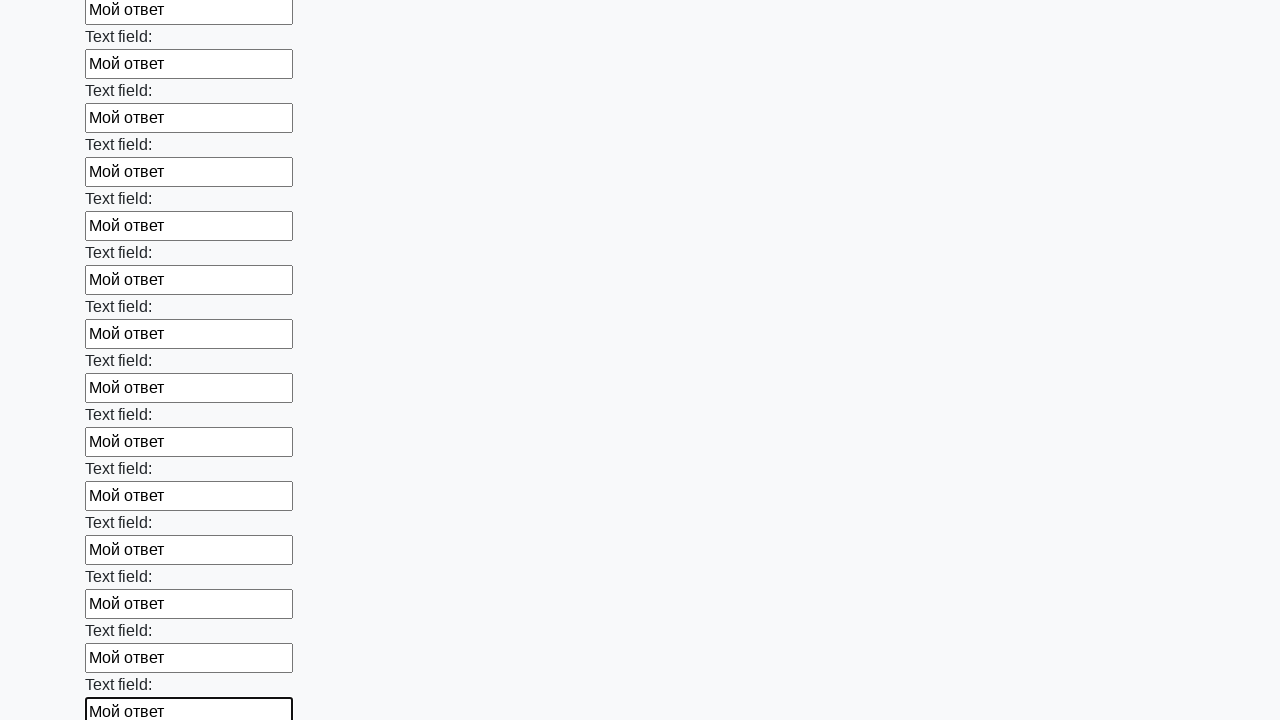

Filled an input field with 'Мой ответ' on input >> nth=46
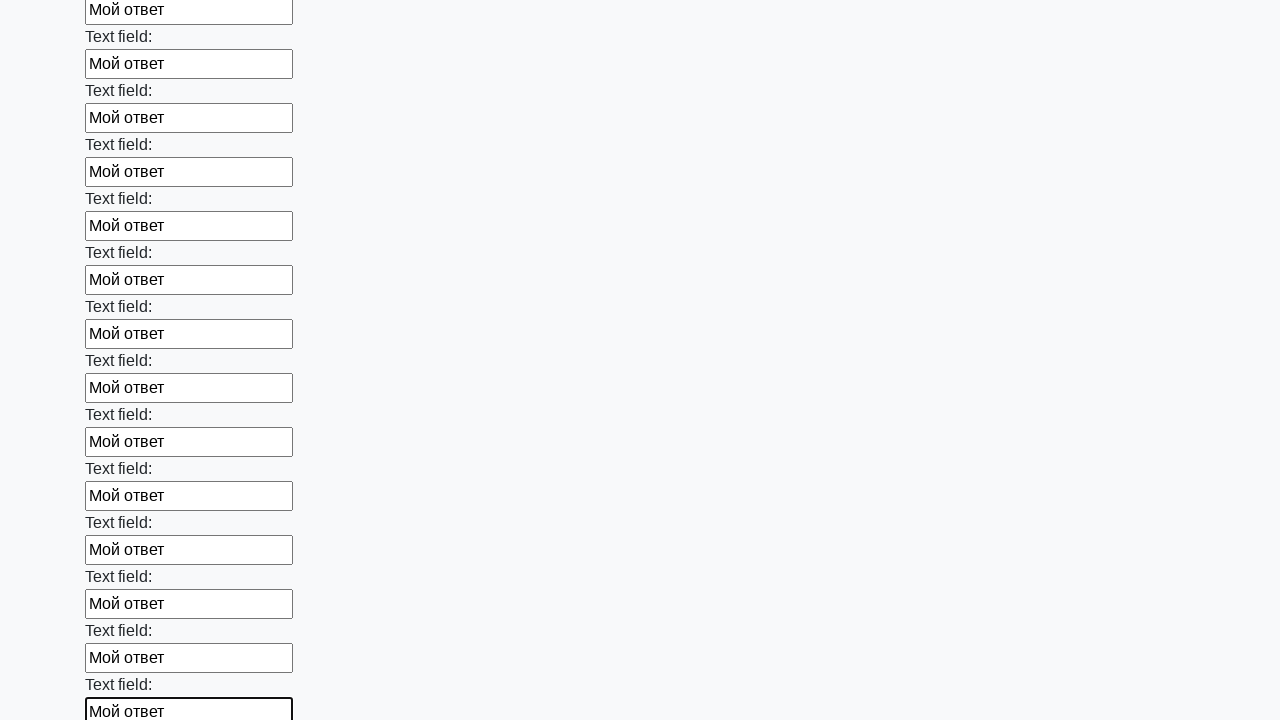

Filled an input field with 'Мой ответ' on input >> nth=47
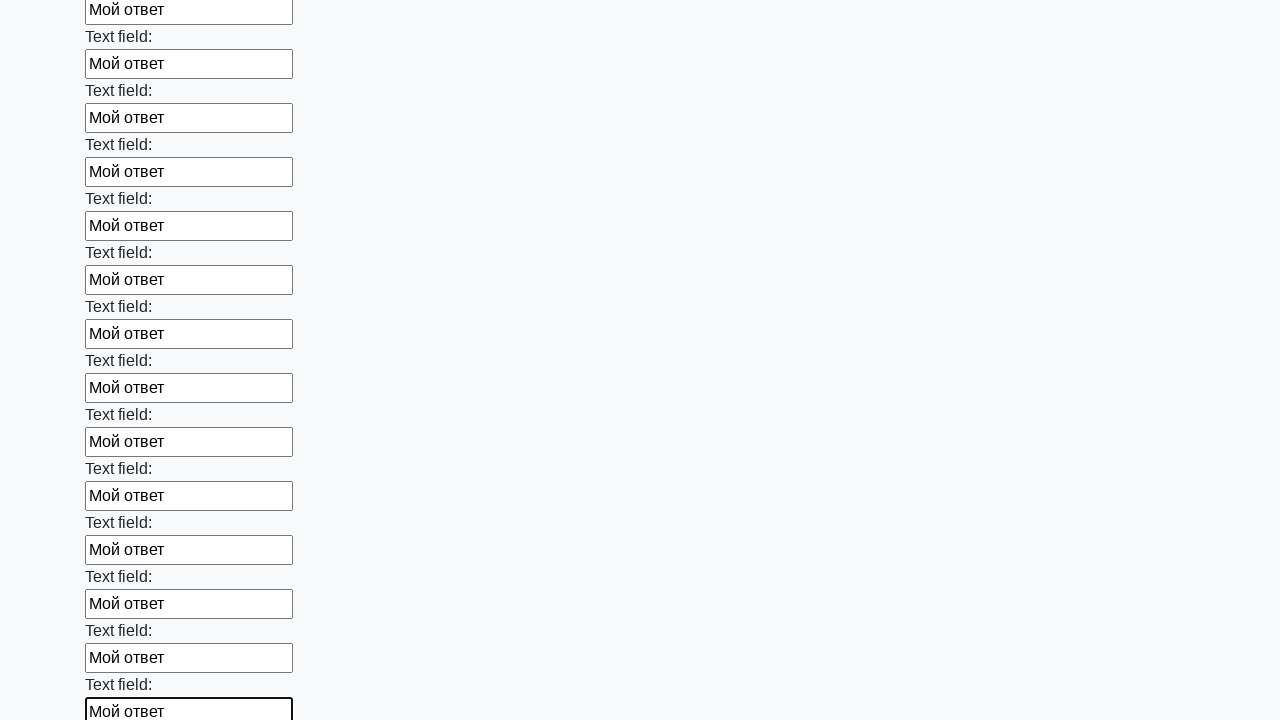

Filled an input field with 'Мой ответ' on input >> nth=48
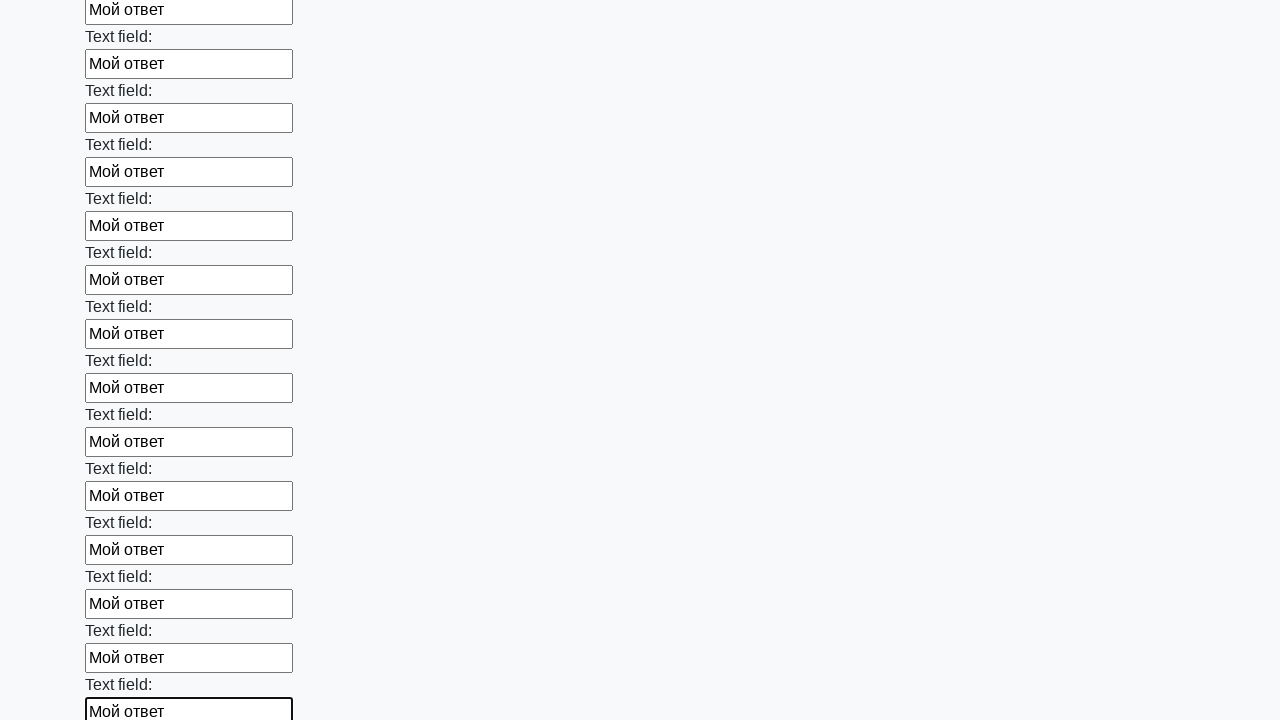

Filled an input field with 'Мой ответ' on input >> nth=49
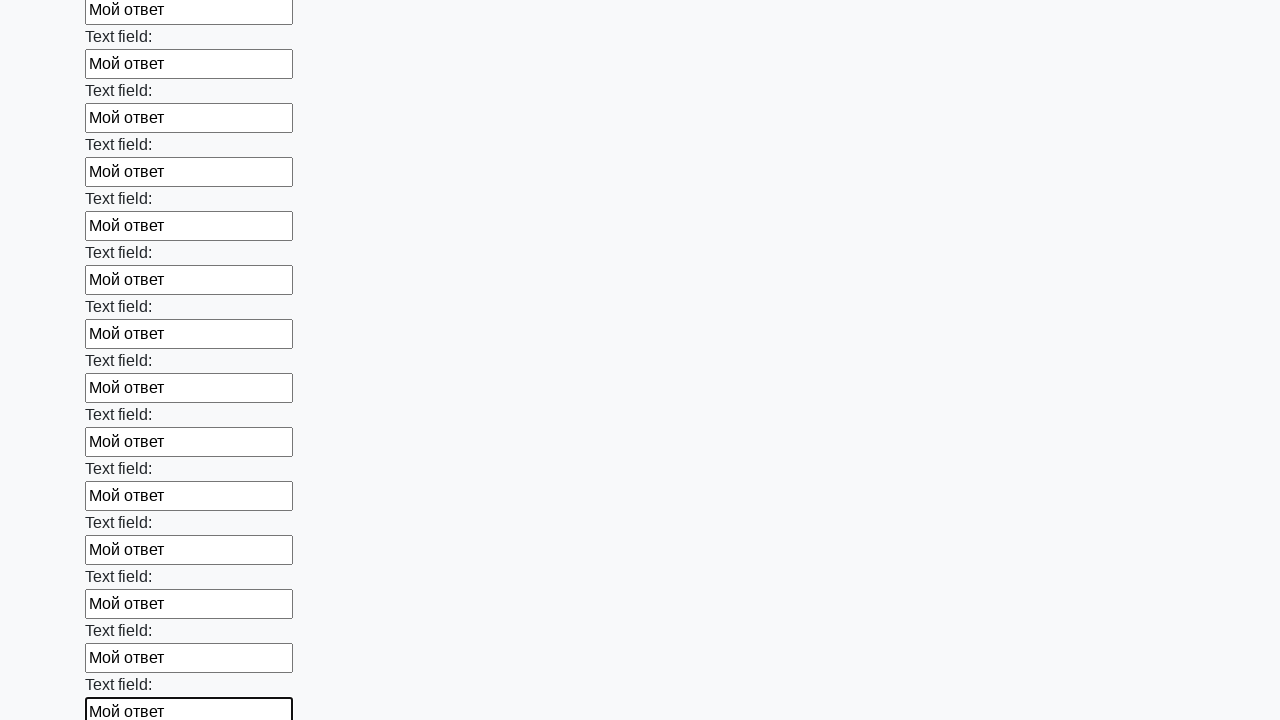

Filled an input field with 'Мой ответ' on input >> nth=50
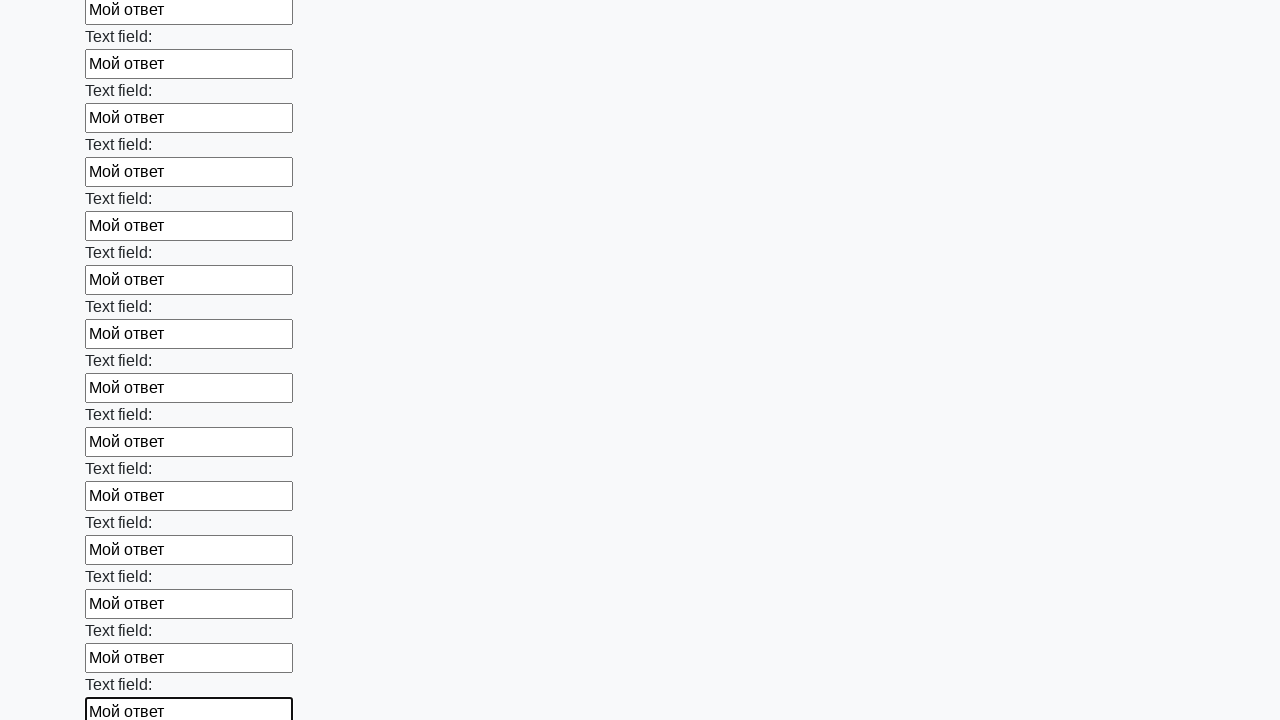

Filled an input field with 'Мой ответ' on input >> nth=51
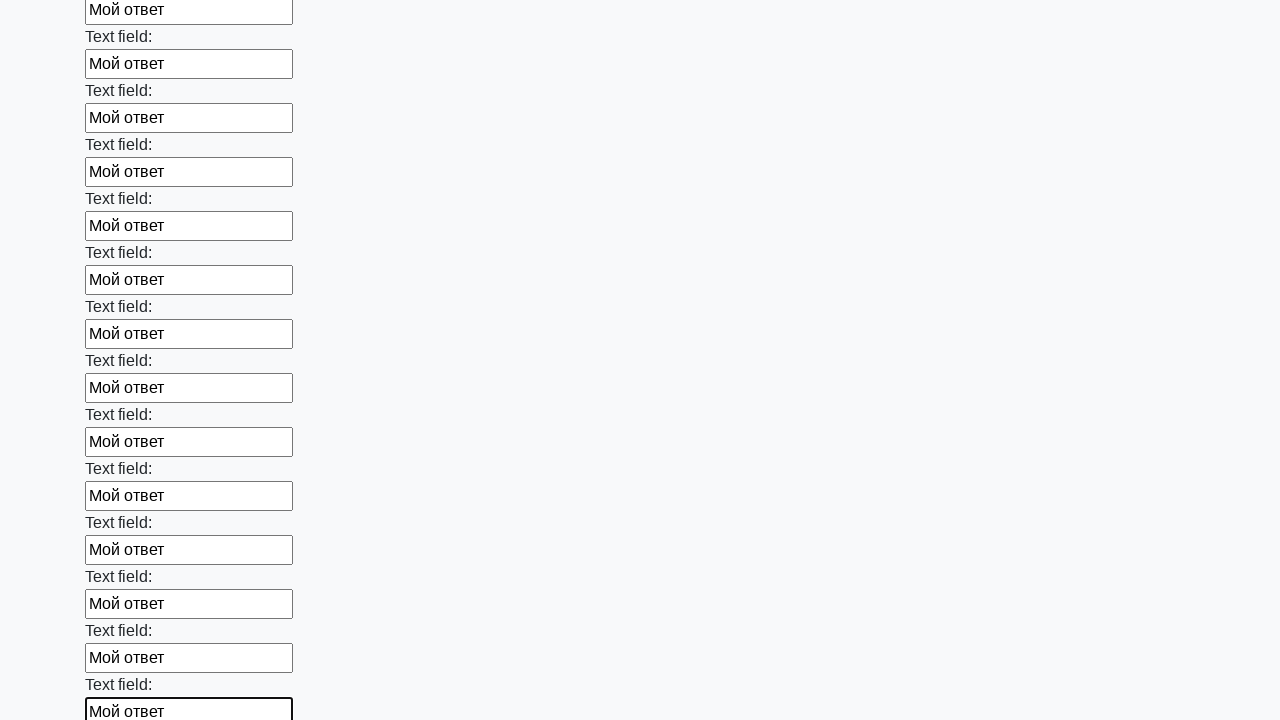

Filled an input field with 'Мой ответ' on input >> nth=52
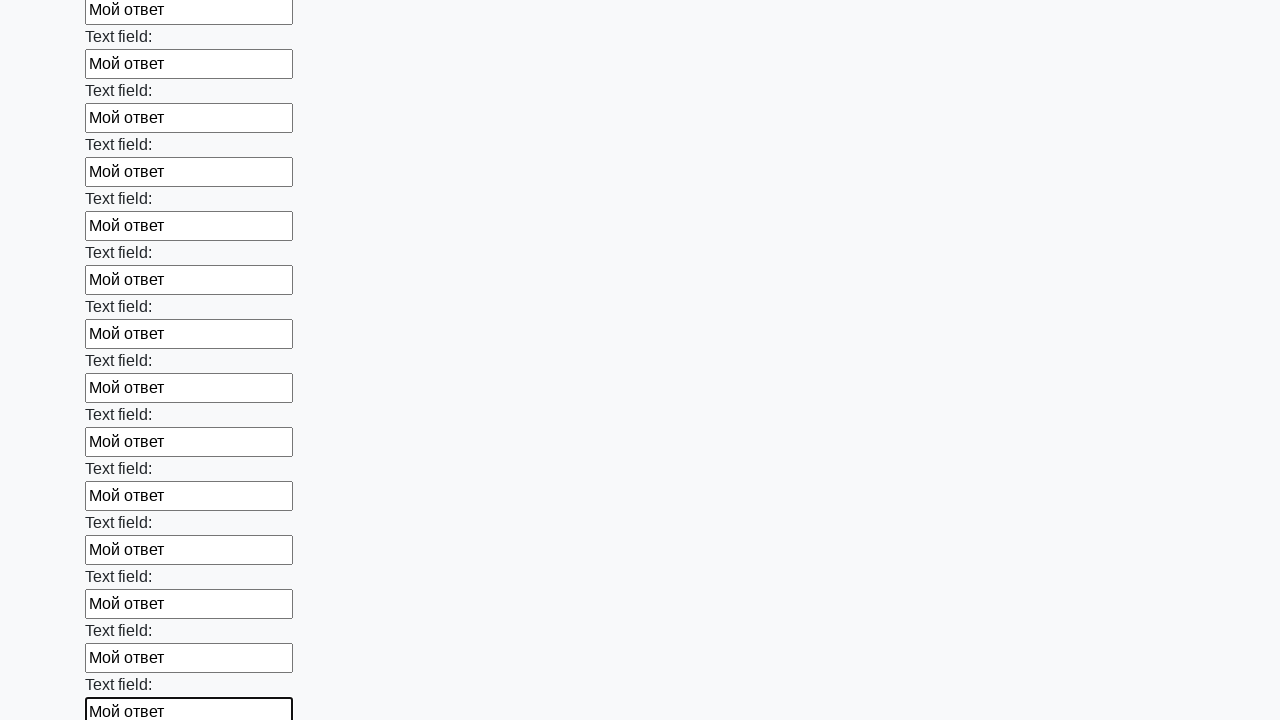

Filled an input field with 'Мой ответ' on input >> nth=53
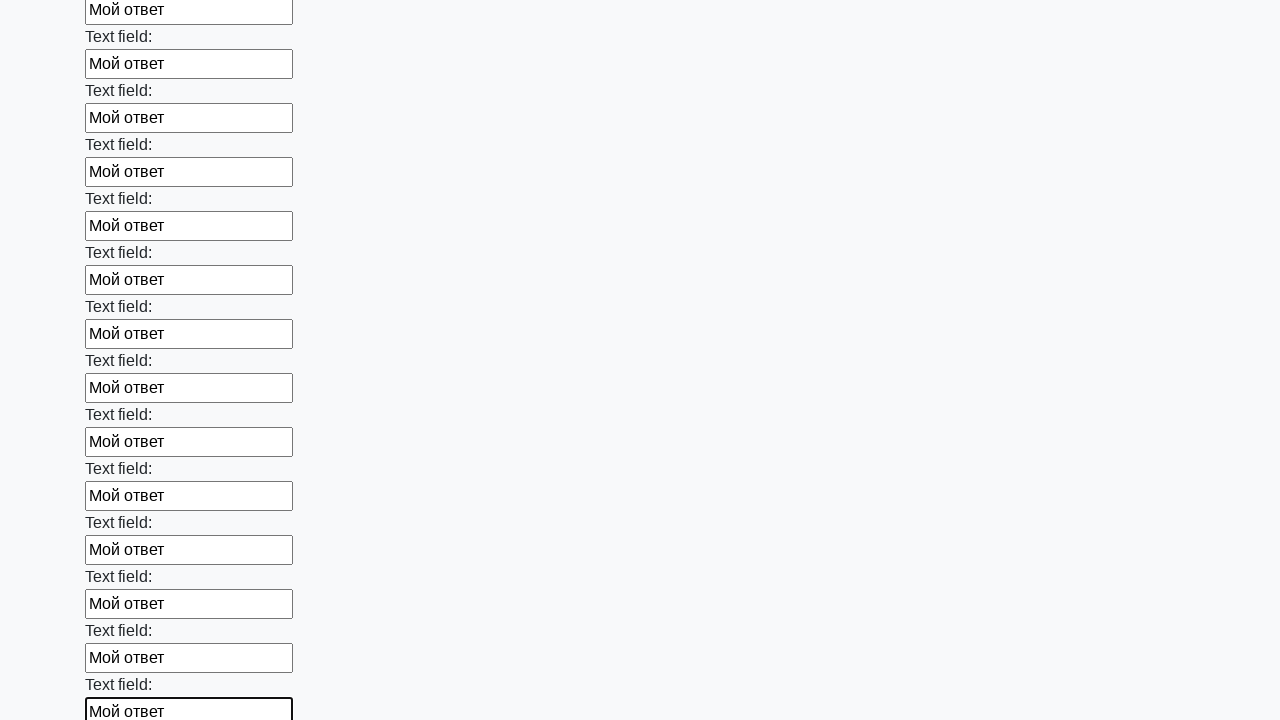

Filled an input field with 'Мой ответ' on input >> nth=54
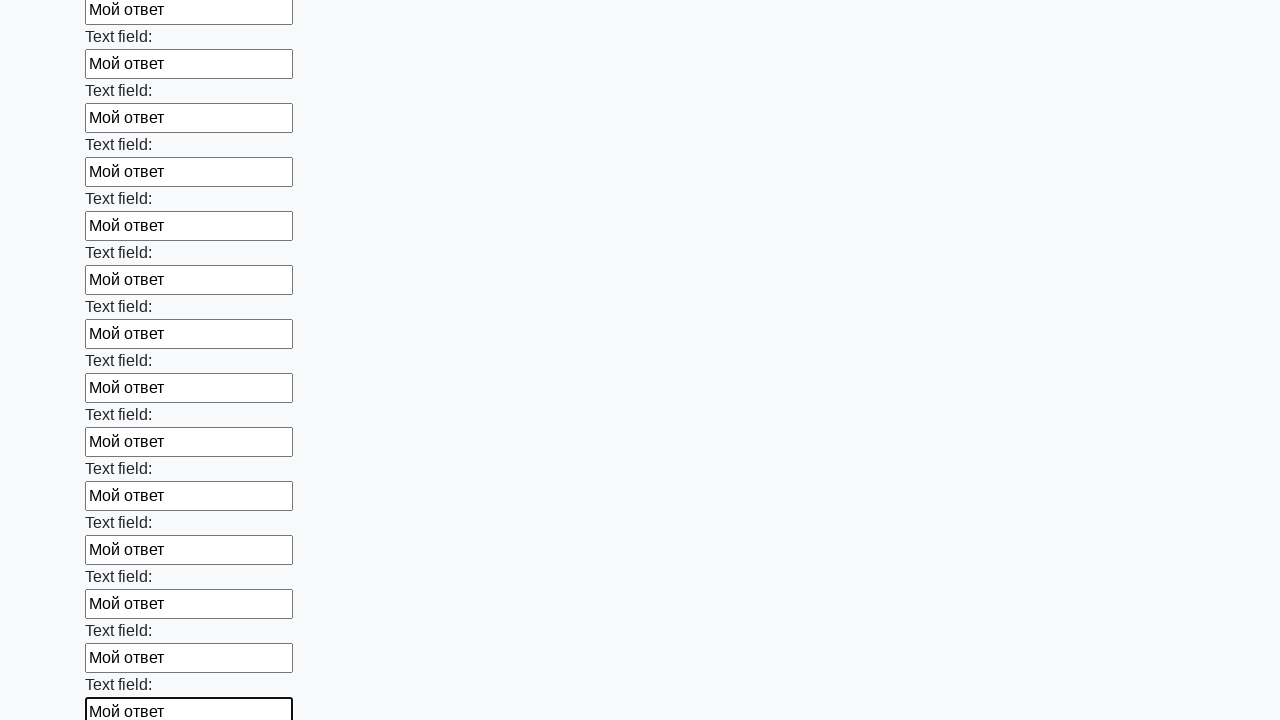

Filled an input field with 'Мой ответ' on input >> nth=55
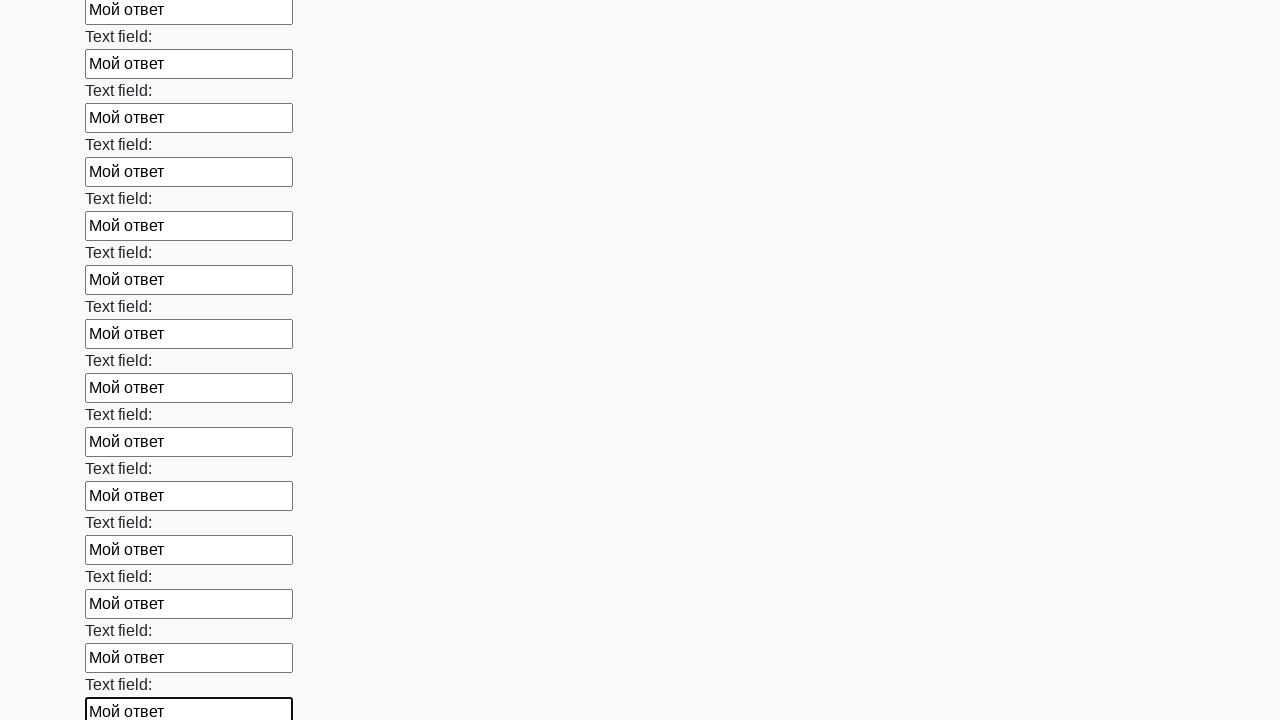

Filled an input field with 'Мой ответ' on input >> nth=56
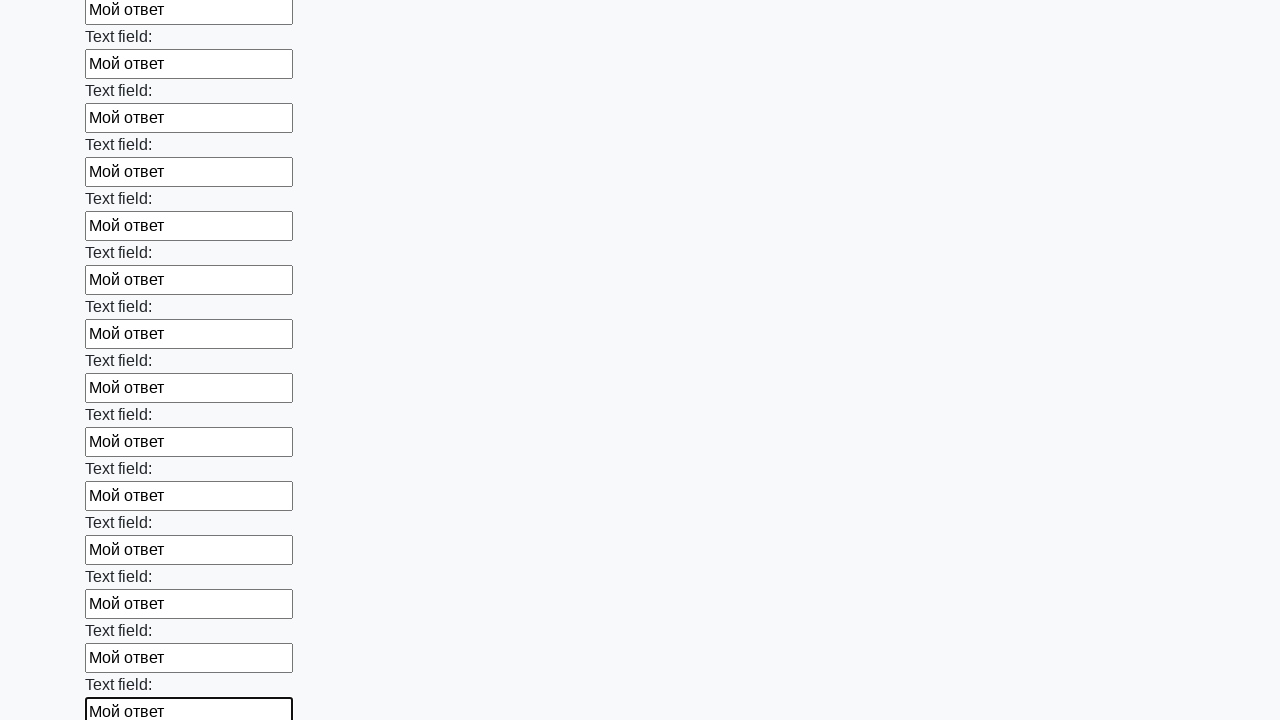

Filled an input field with 'Мой ответ' on input >> nth=57
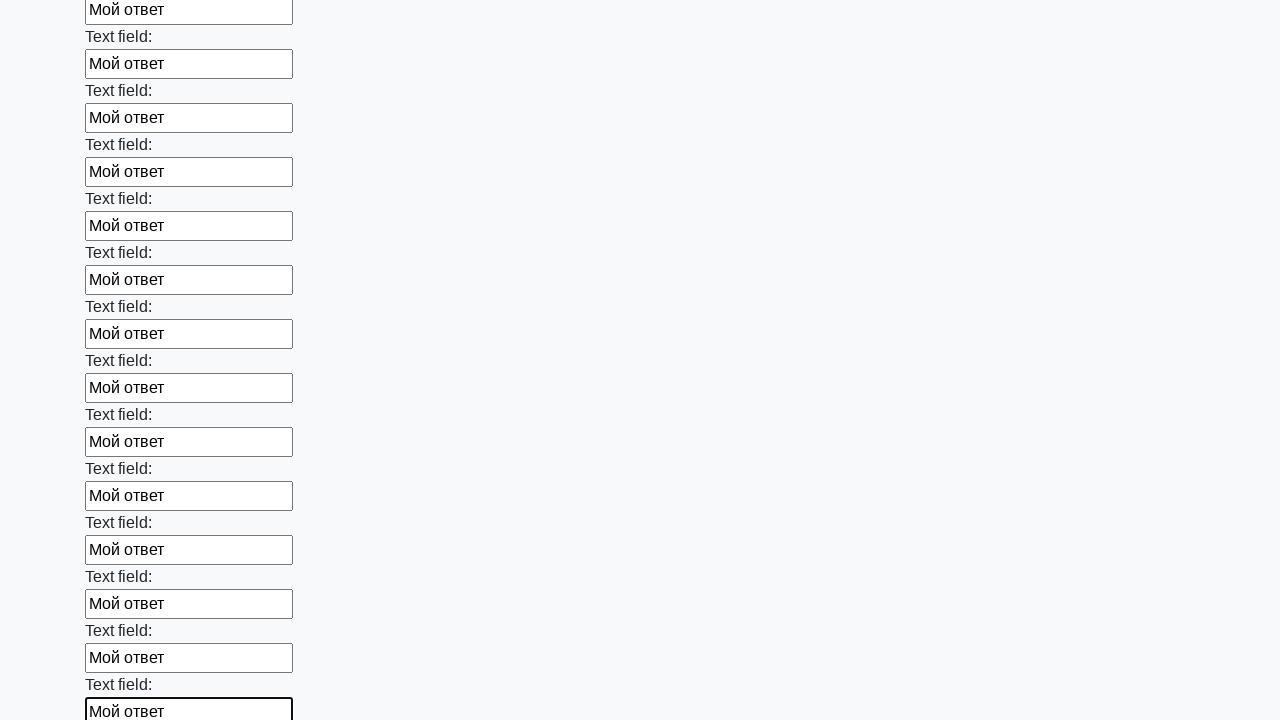

Filled an input field with 'Мой ответ' on input >> nth=58
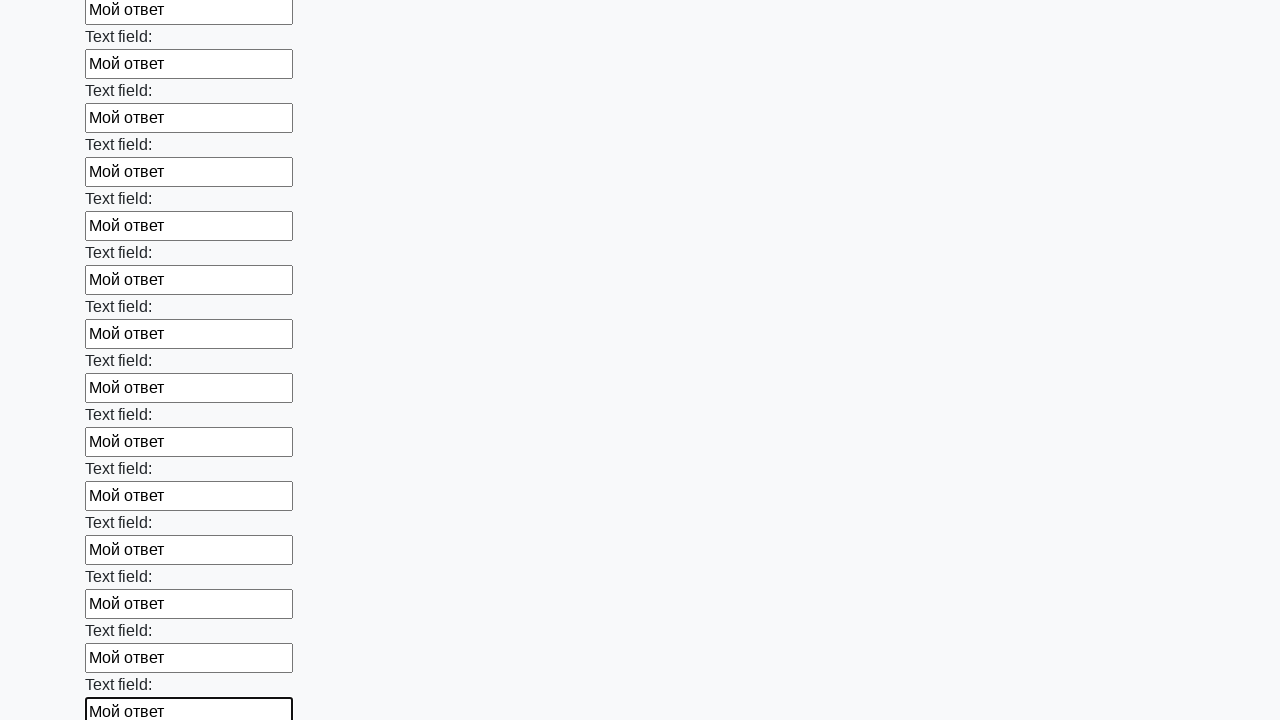

Filled an input field with 'Мой ответ' on input >> nth=59
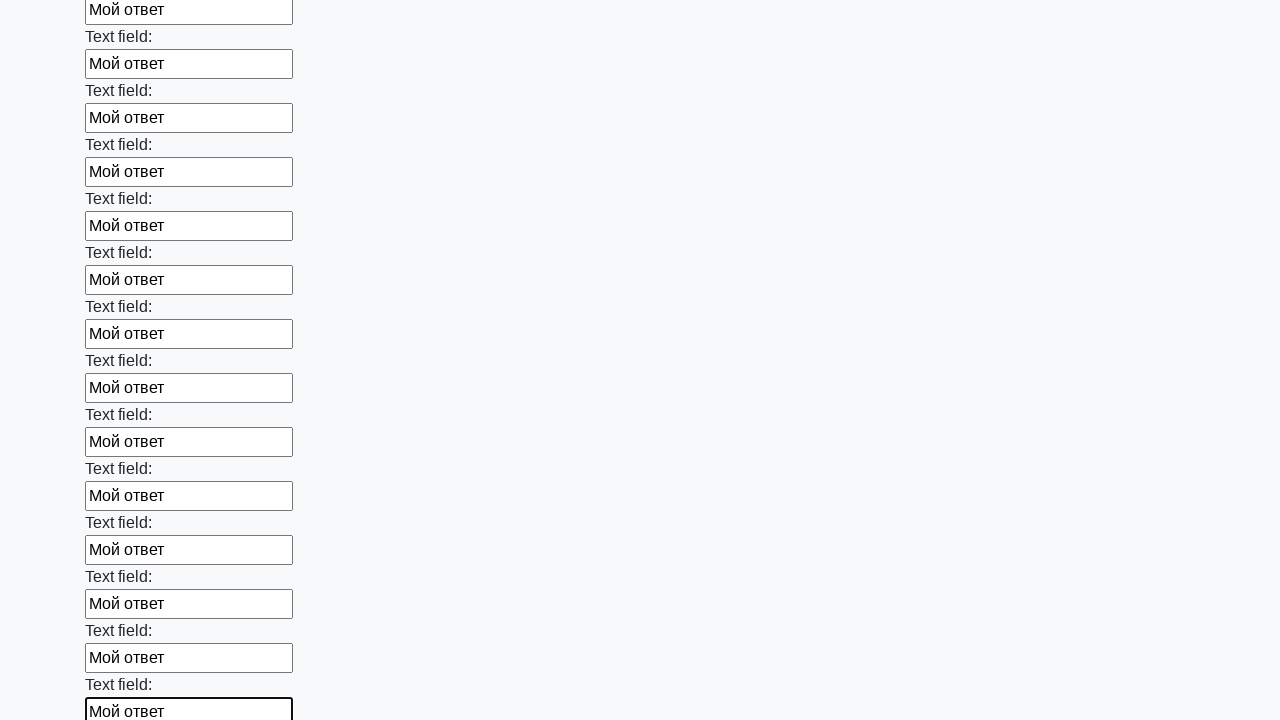

Filled an input field with 'Мой ответ' on input >> nth=60
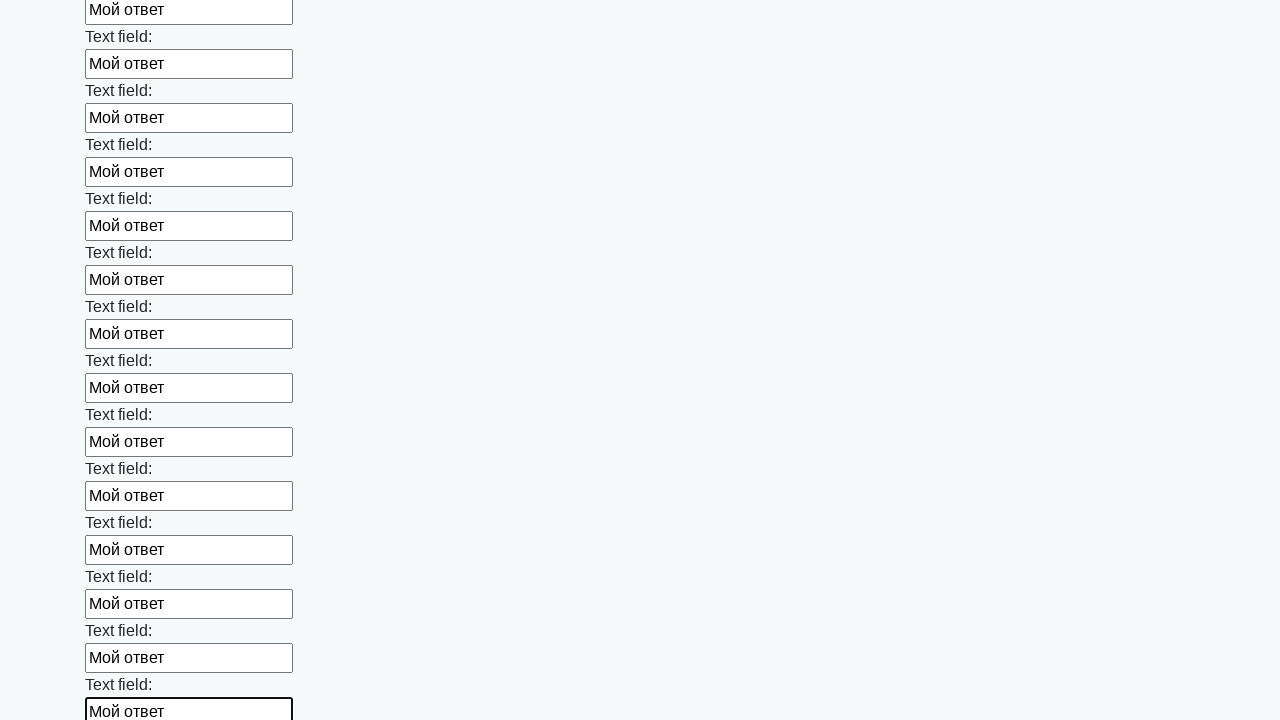

Filled an input field with 'Мой ответ' on input >> nth=61
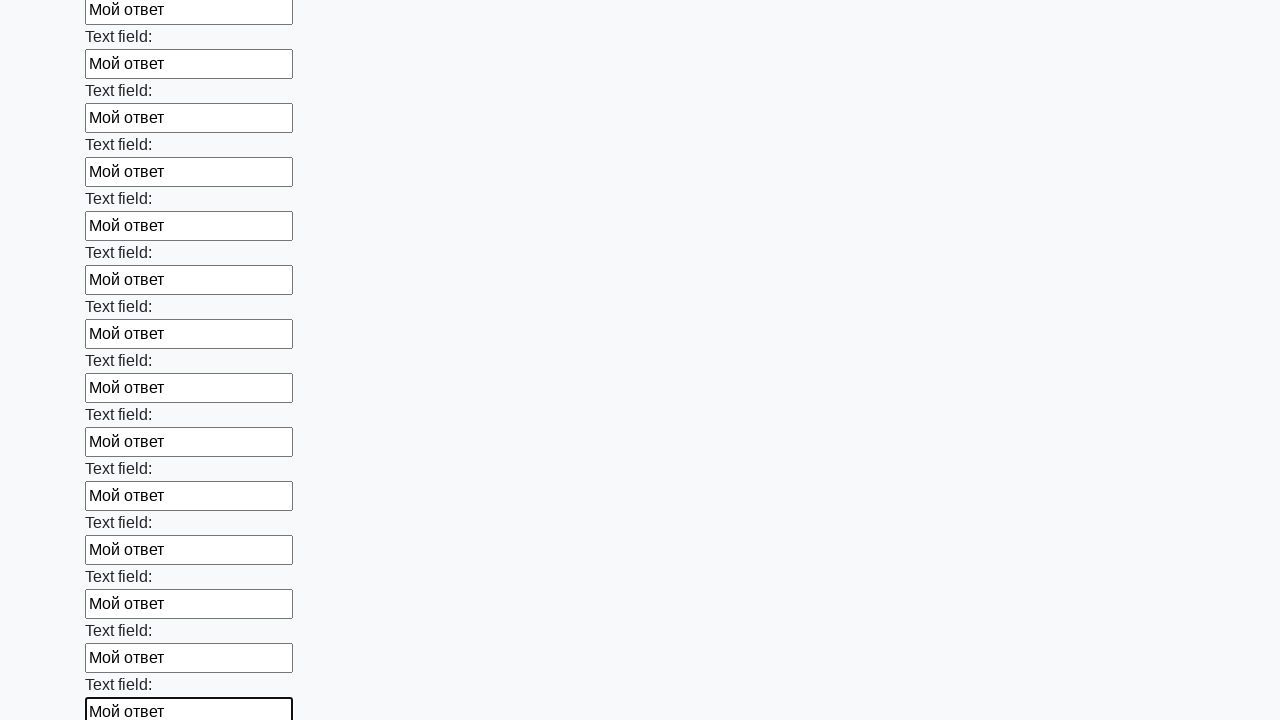

Filled an input field with 'Мой ответ' on input >> nth=62
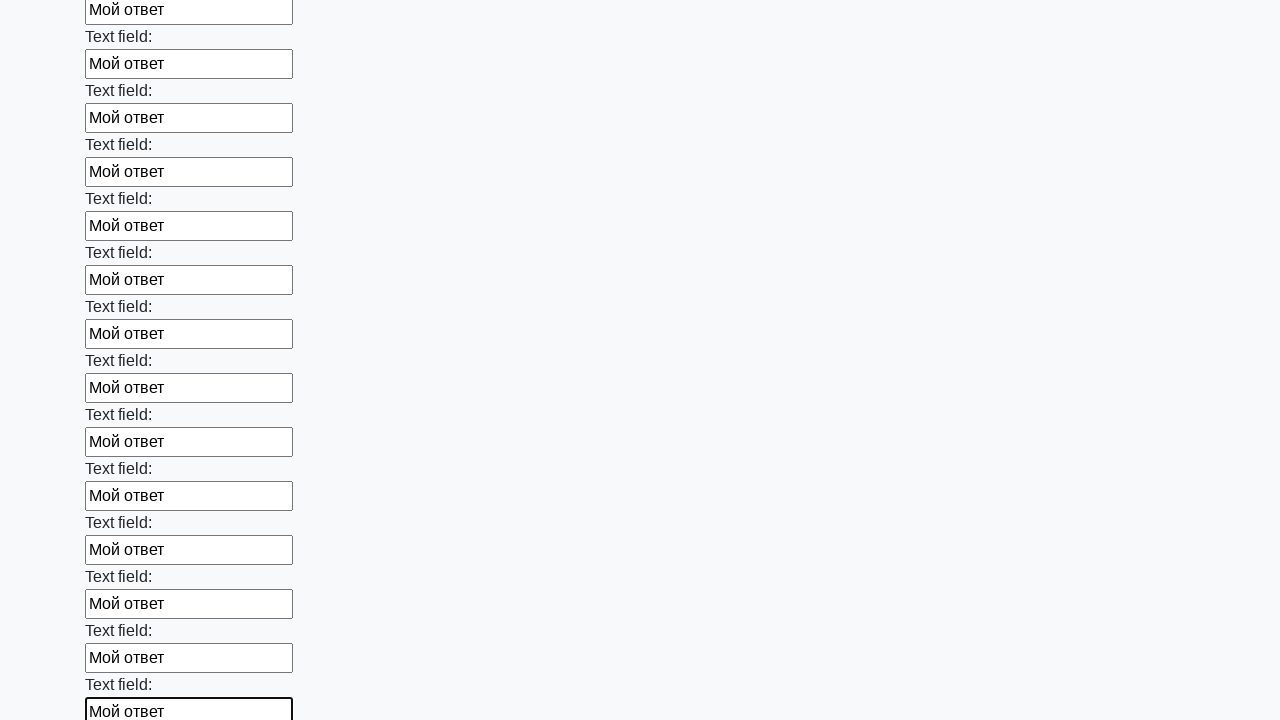

Filled an input field with 'Мой ответ' on input >> nth=63
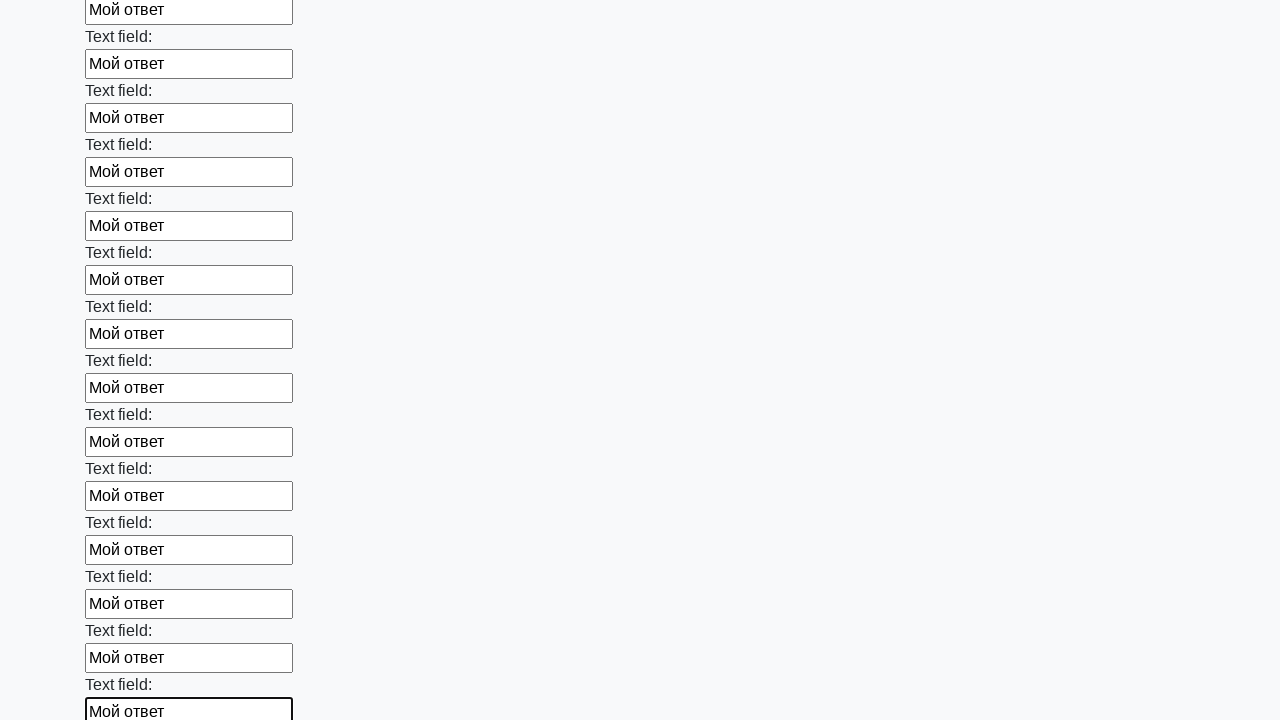

Filled an input field with 'Мой ответ' on input >> nth=64
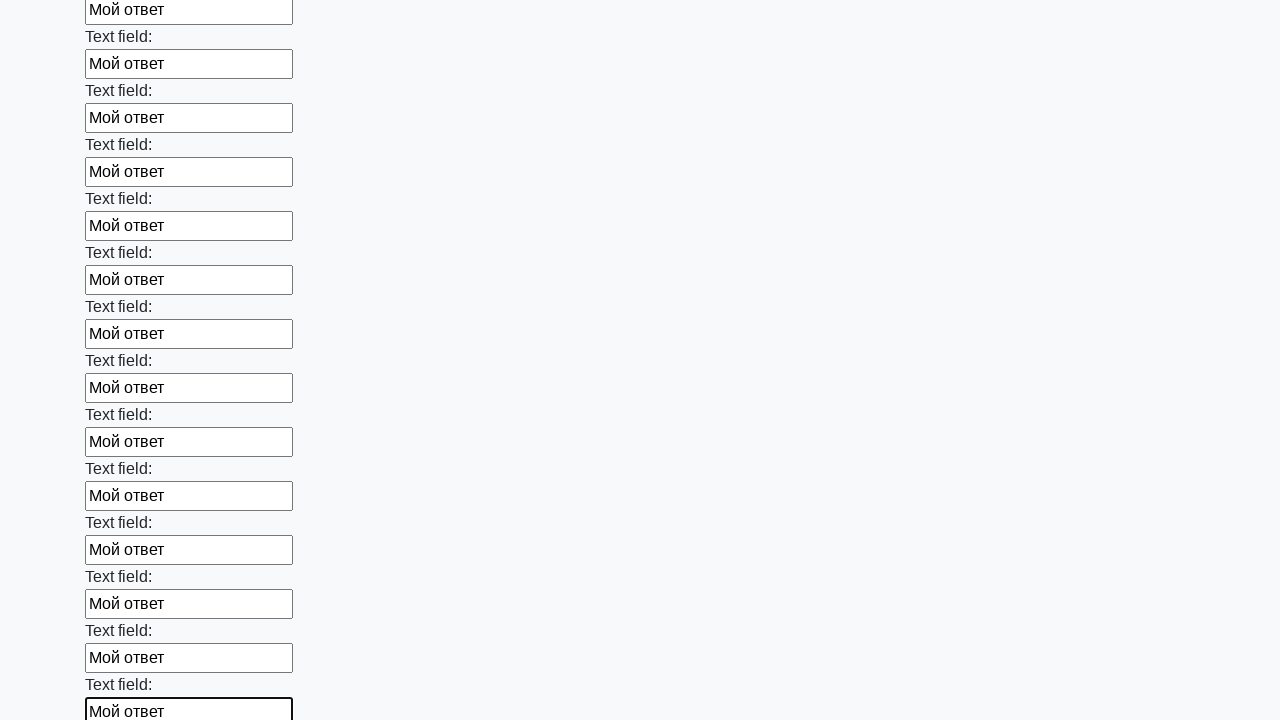

Filled an input field with 'Мой ответ' on input >> nth=65
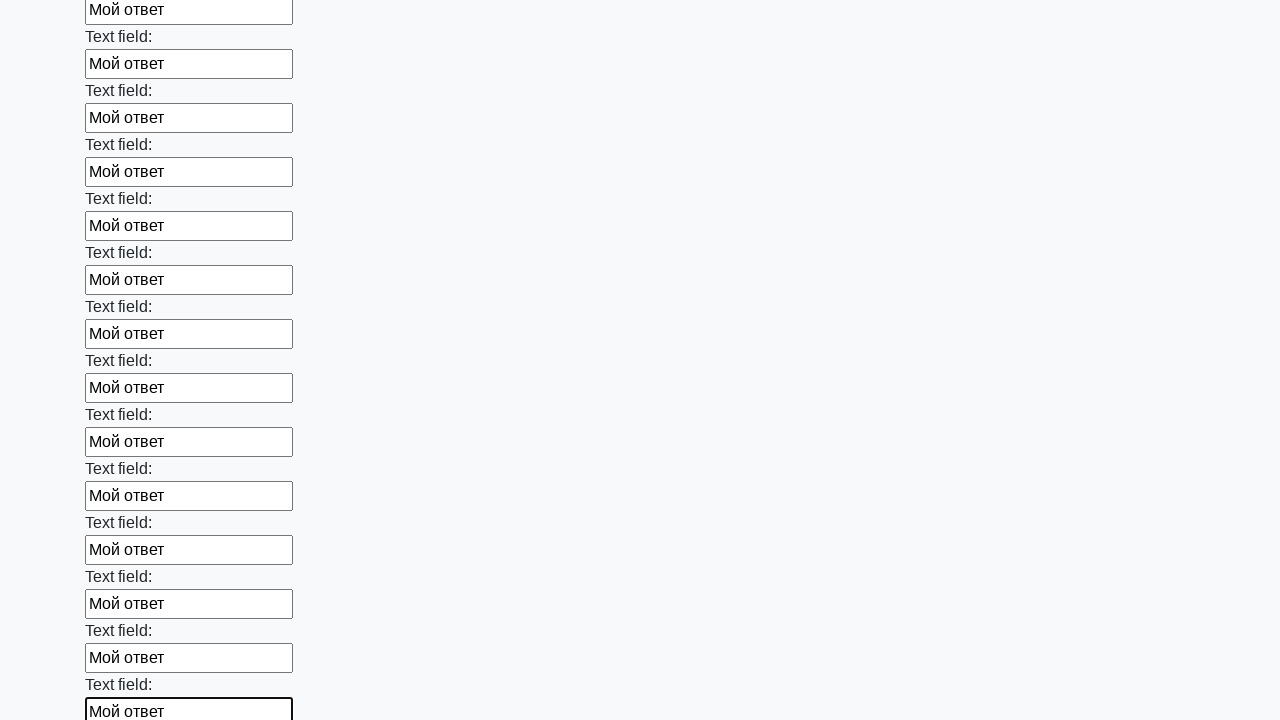

Filled an input field with 'Мой ответ' on input >> nth=66
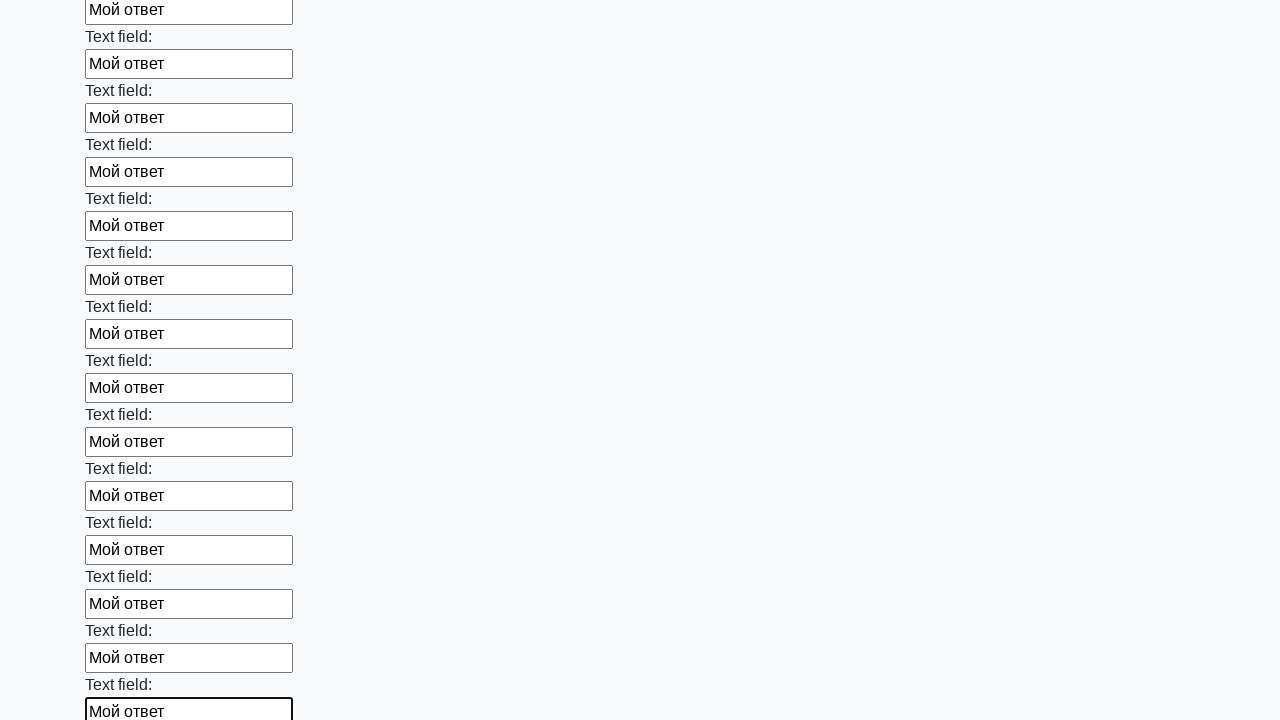

Filled an input field with 'Мой ответ' on input >> nth=67
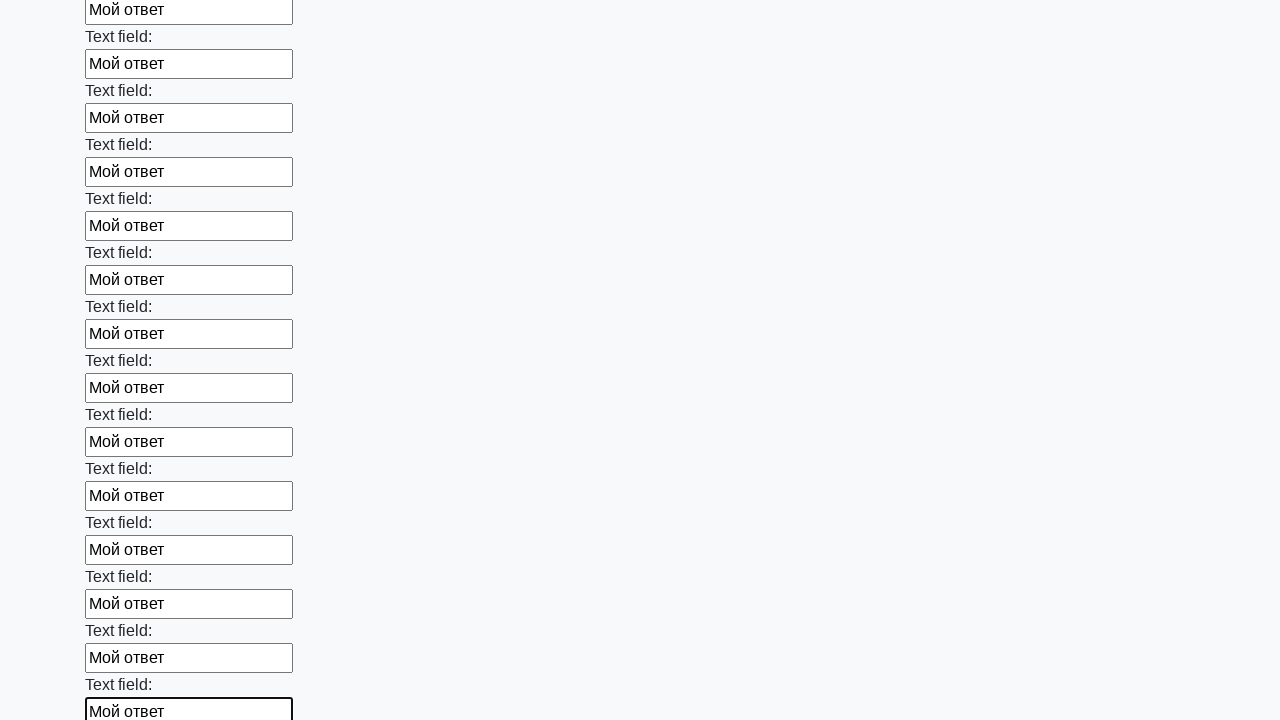

Filled an input field with 'Мой ответ' on input >> nth=68
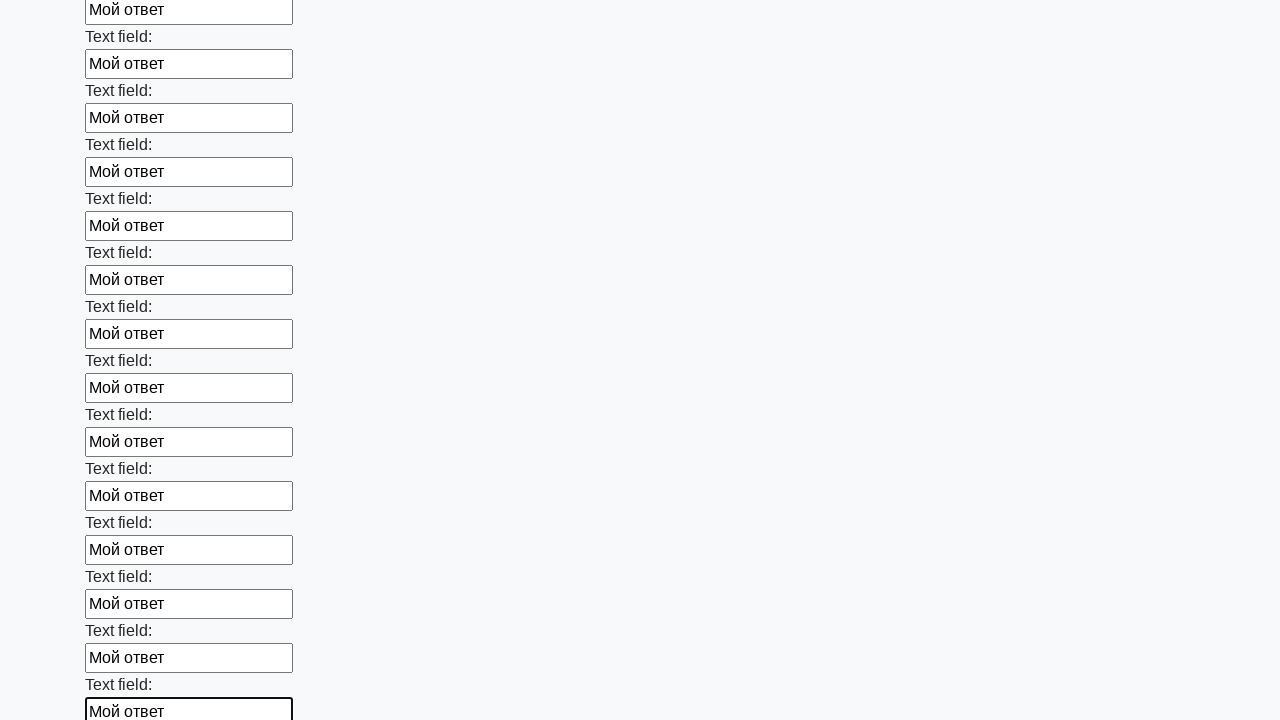

Filled an input field with 'Мой ответ' on input >> nth=69
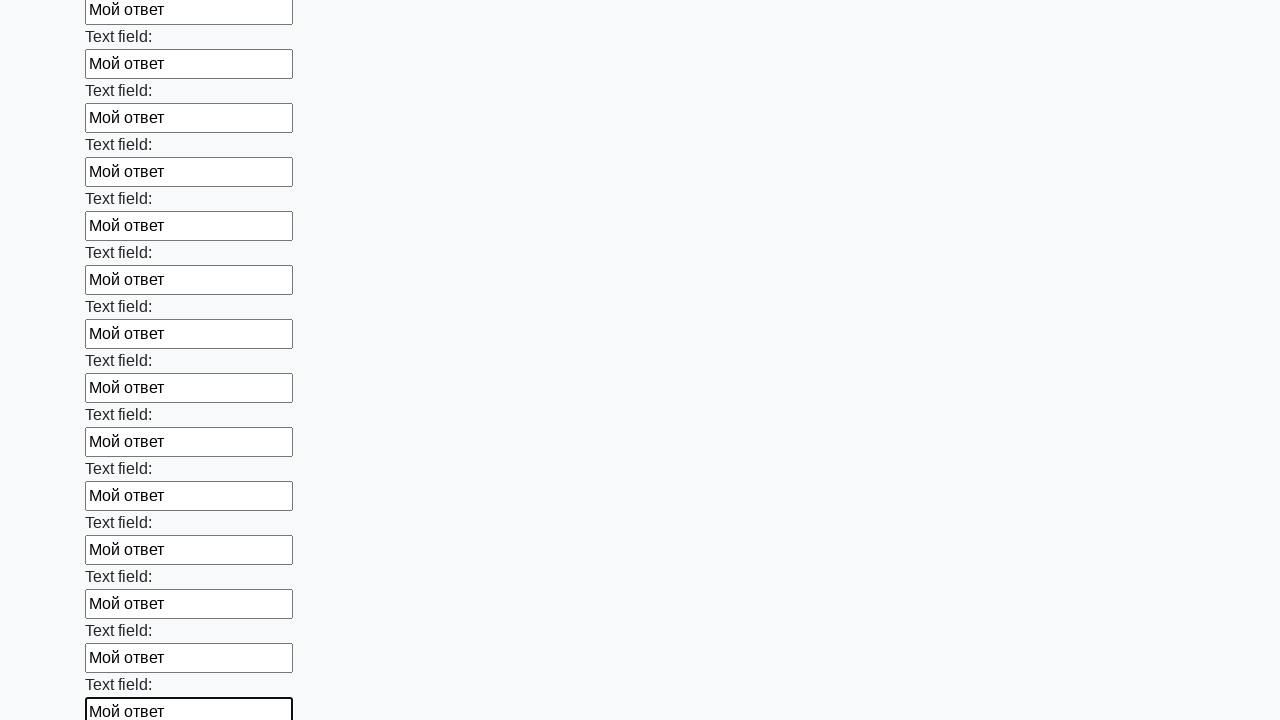

Filled an input field with 'Мой ответ' on input >> nth=70
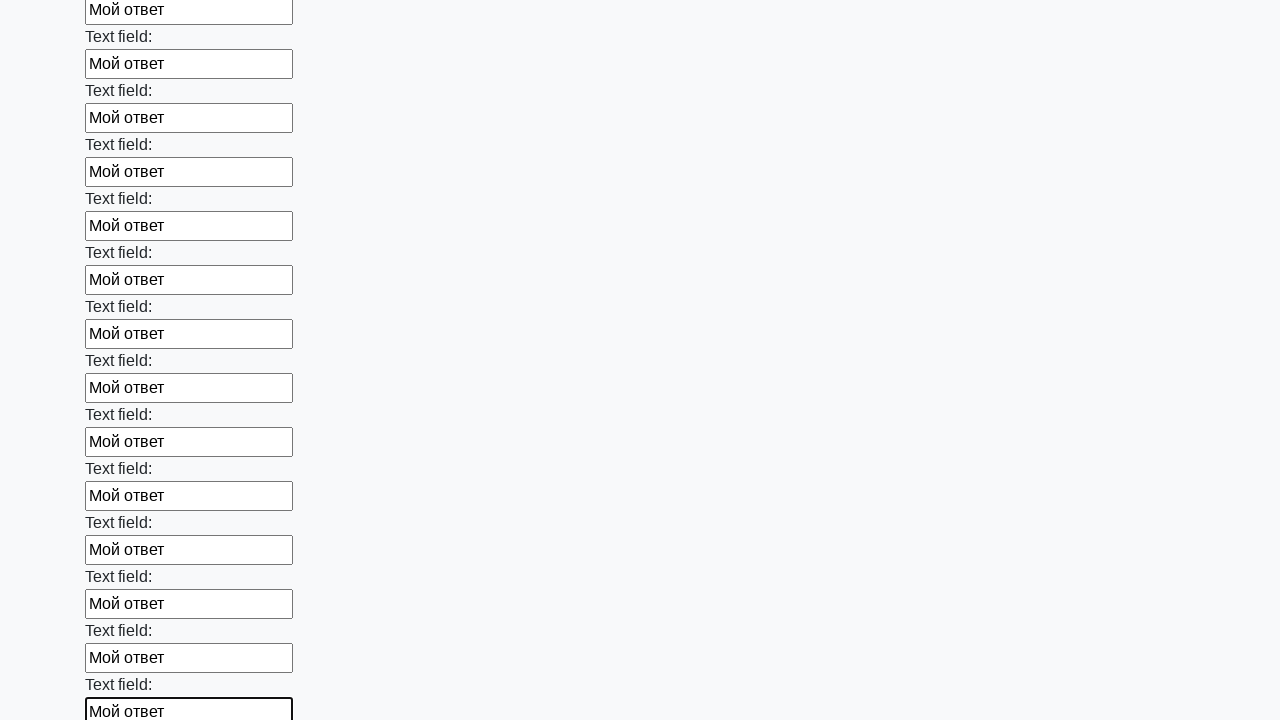

Filled an input field with 'Мой ответ' on input >> nth=71
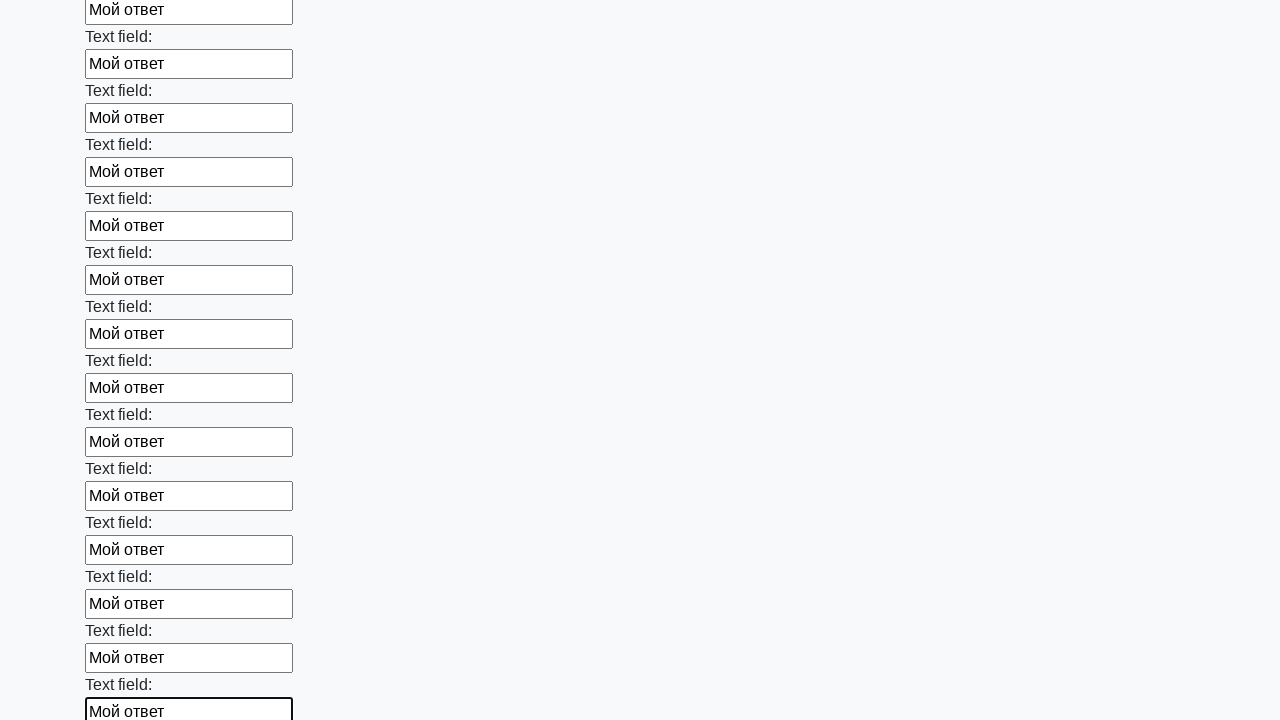

Filled an input field with 'Мой ответ' on input >> nth=72
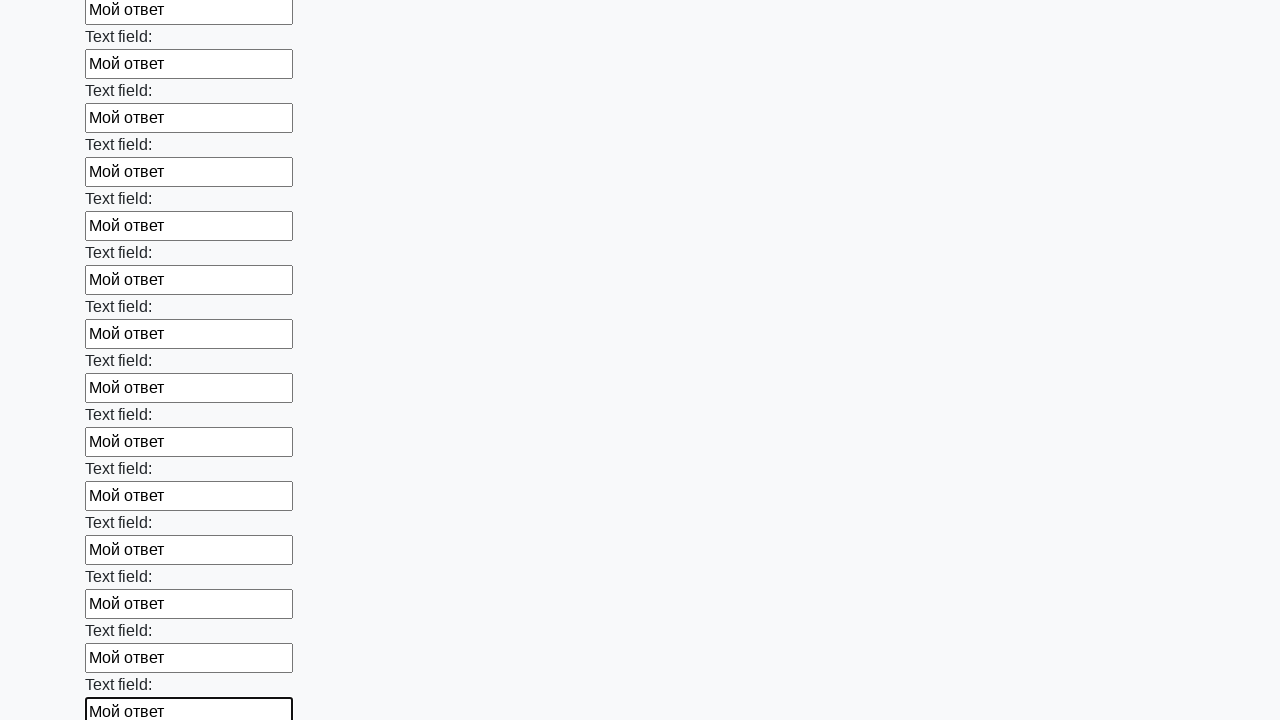

Filled an input field with 'Мой ответ' on input >> nth=73
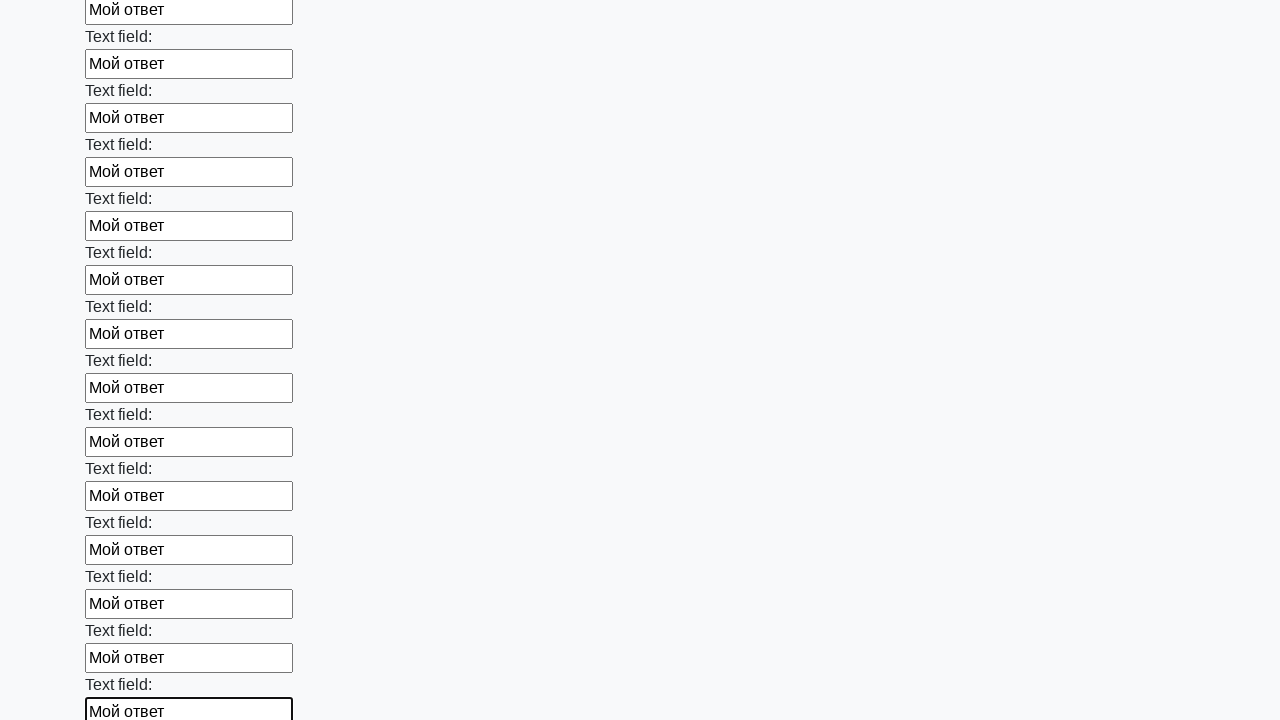

Filled an input field with 'Мой ответ' on input >> nth=74
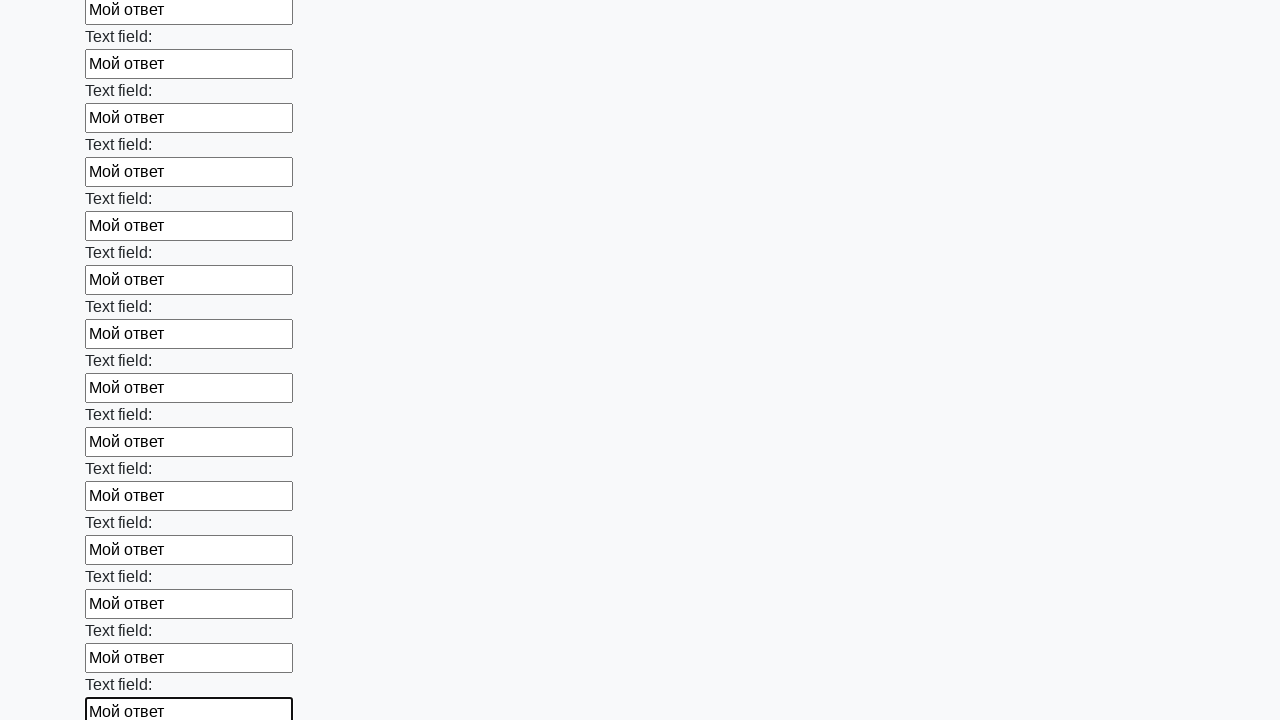

Filled an input field with 'Мой ответ' on input >> nth=75
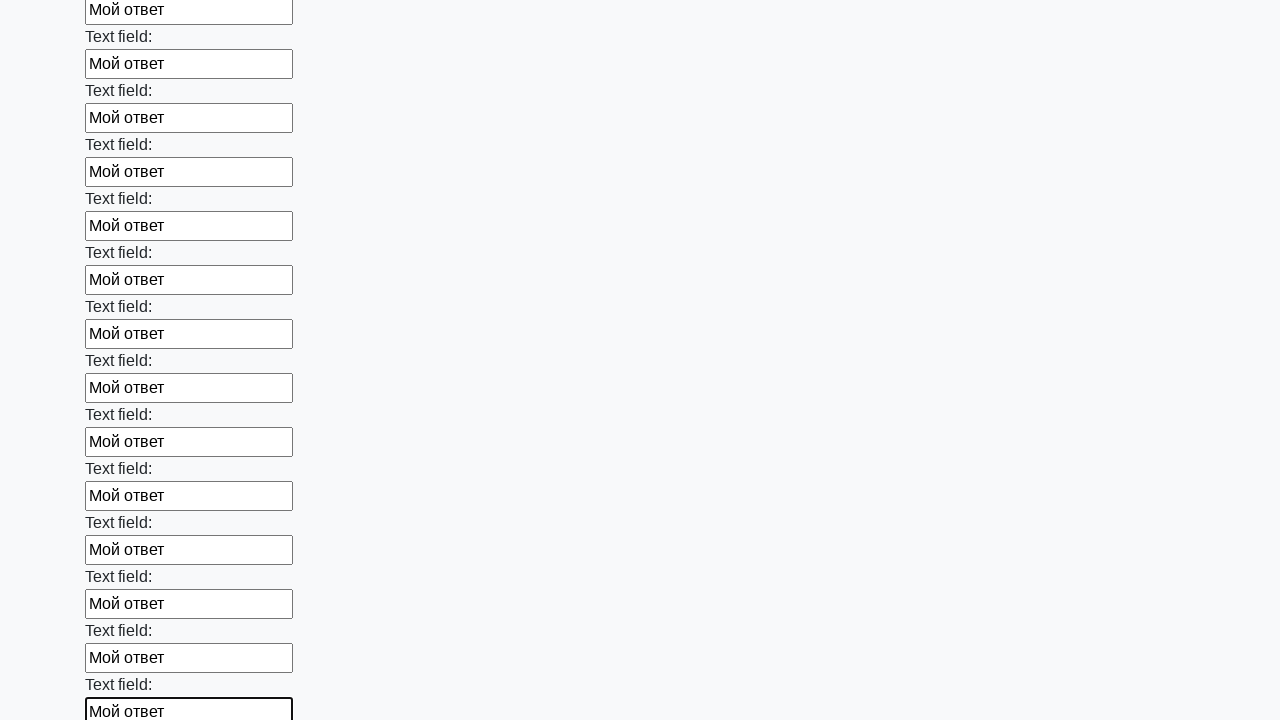

Filled an input field with 'Мой ответ' on input >> nth=76
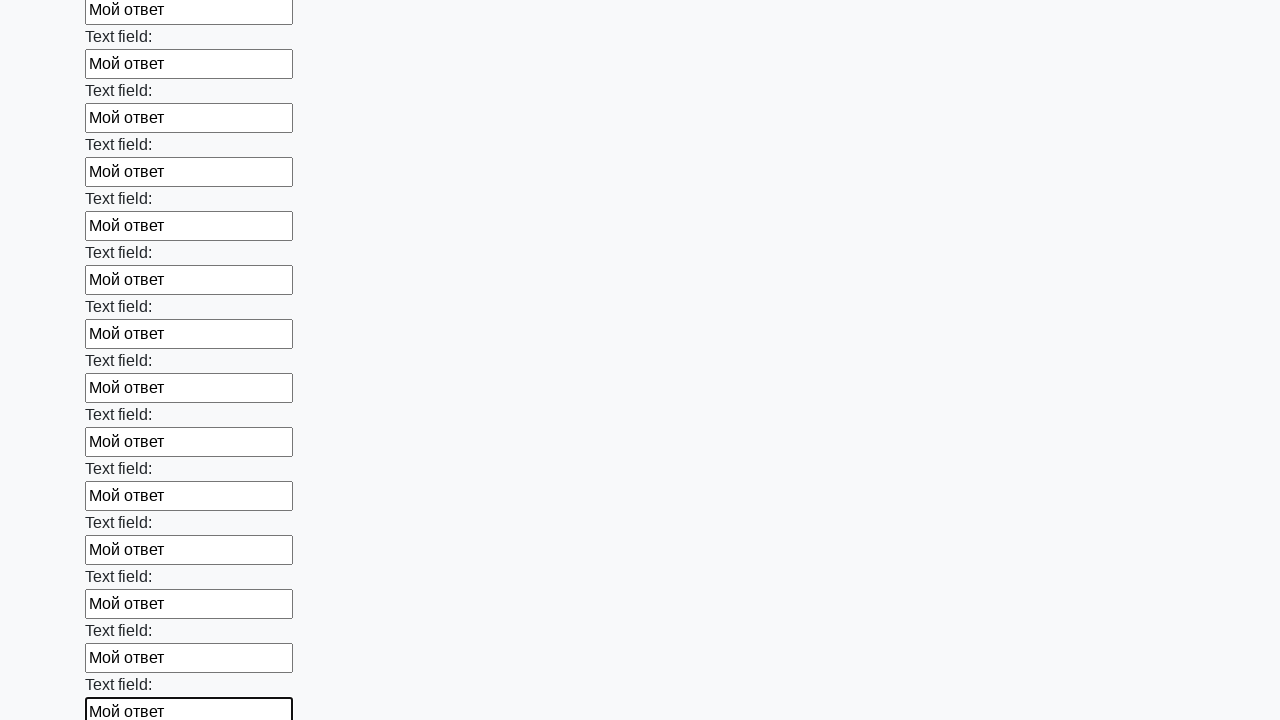

Filled an input field with 'Мой ответ' on input >> nth=77
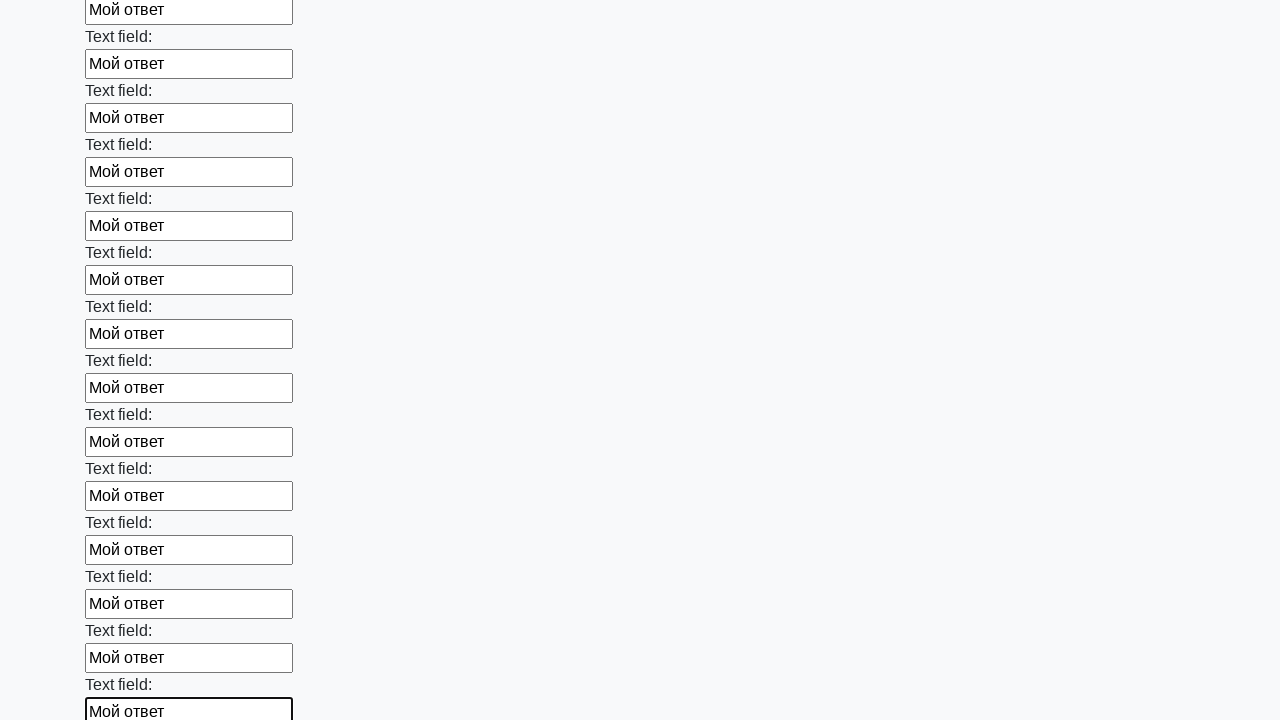

Filled an input field with 'Мой ответ' on input >> nth=78
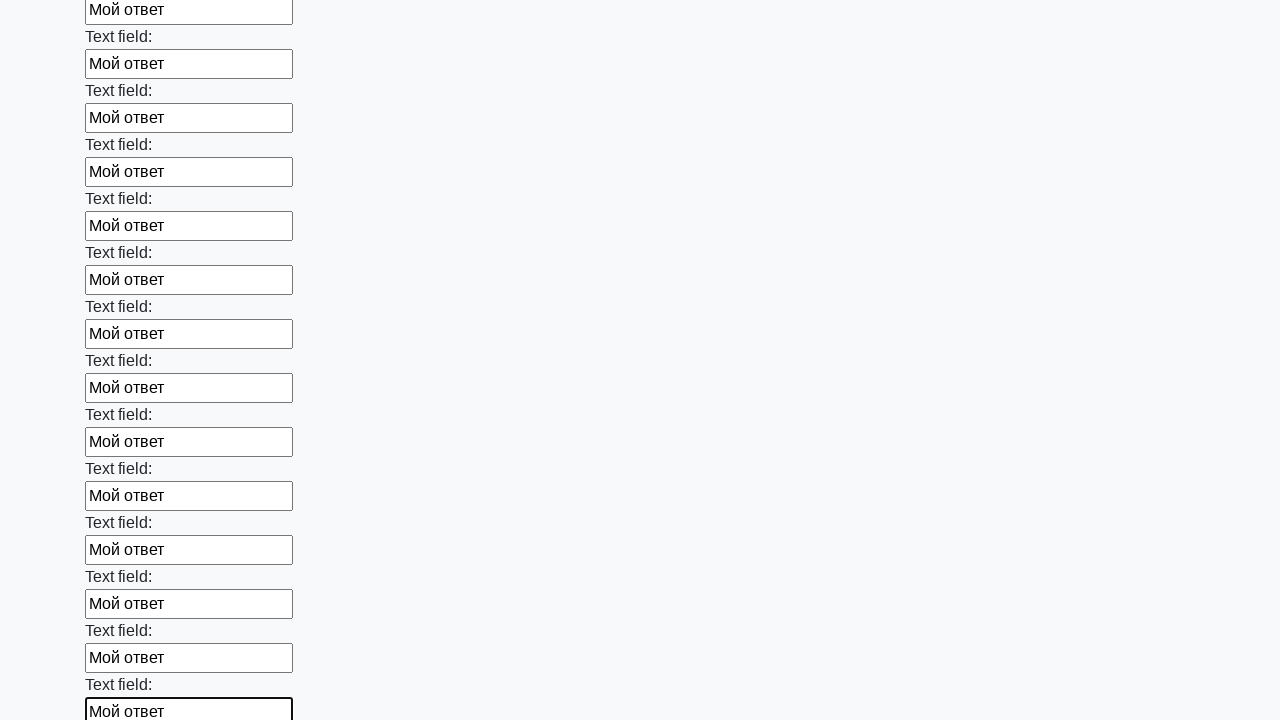

Filled an input field with 'Мой ответ' on input >> nth=79
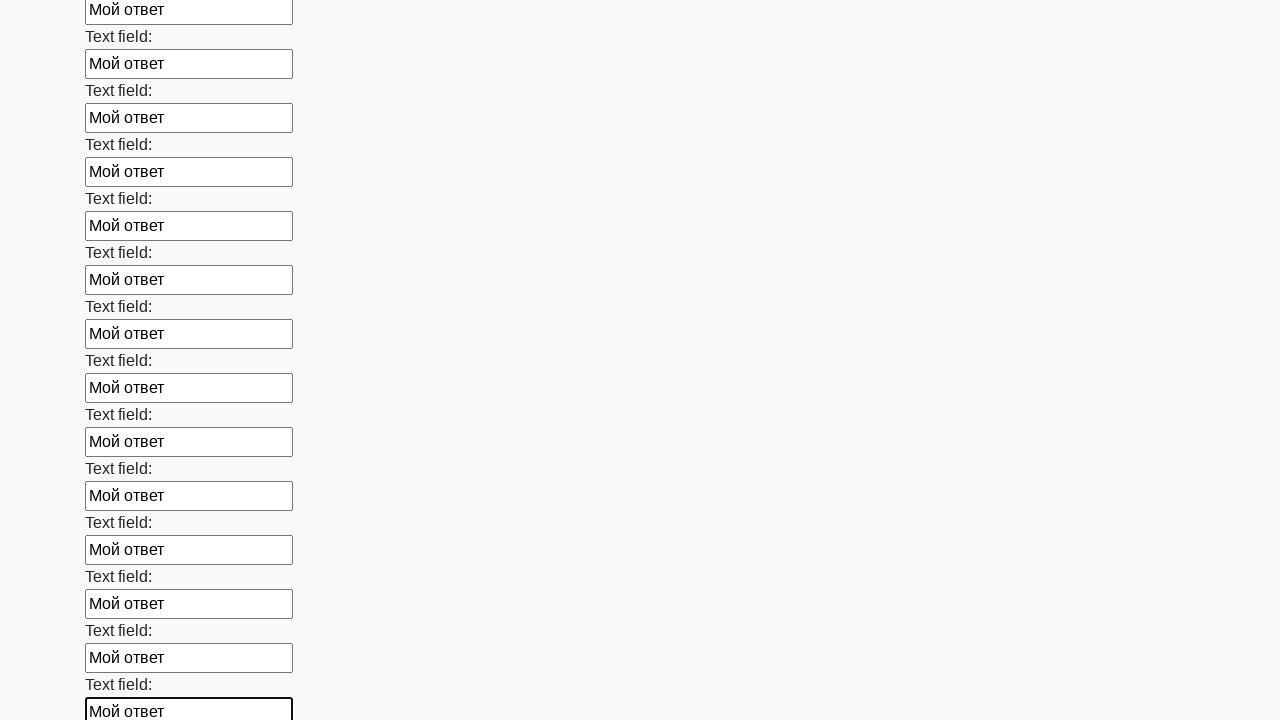

Filled an input field with 'Мой ответ' on input >> nth=80
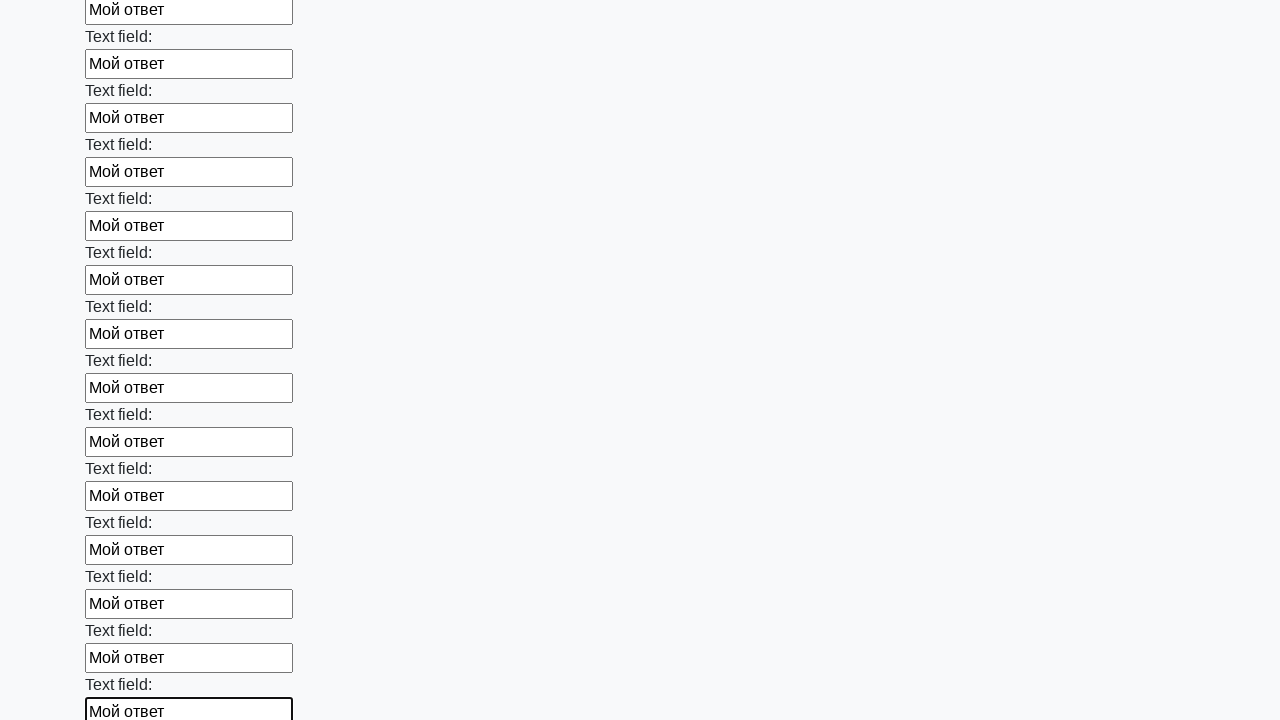

Filled an input field with 'Мой ответ' on input >> nth=81
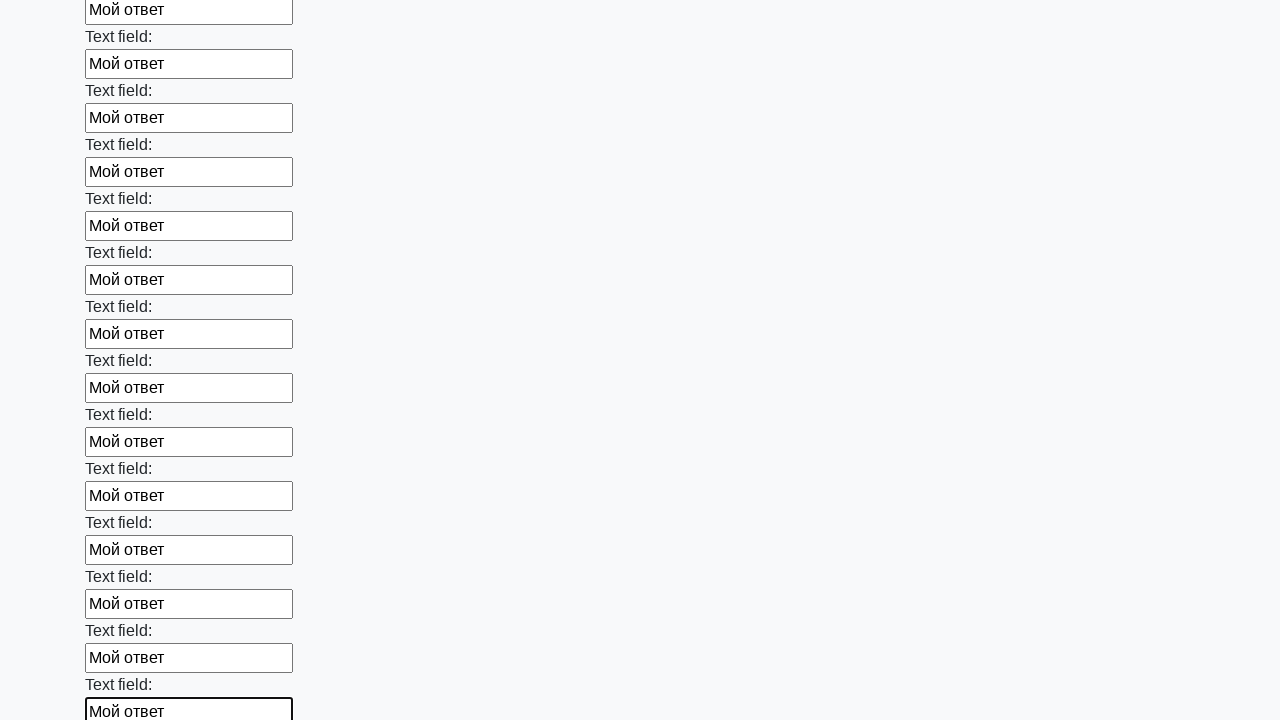

Filled an input field with 'Мой ответ' on input >> nth=82
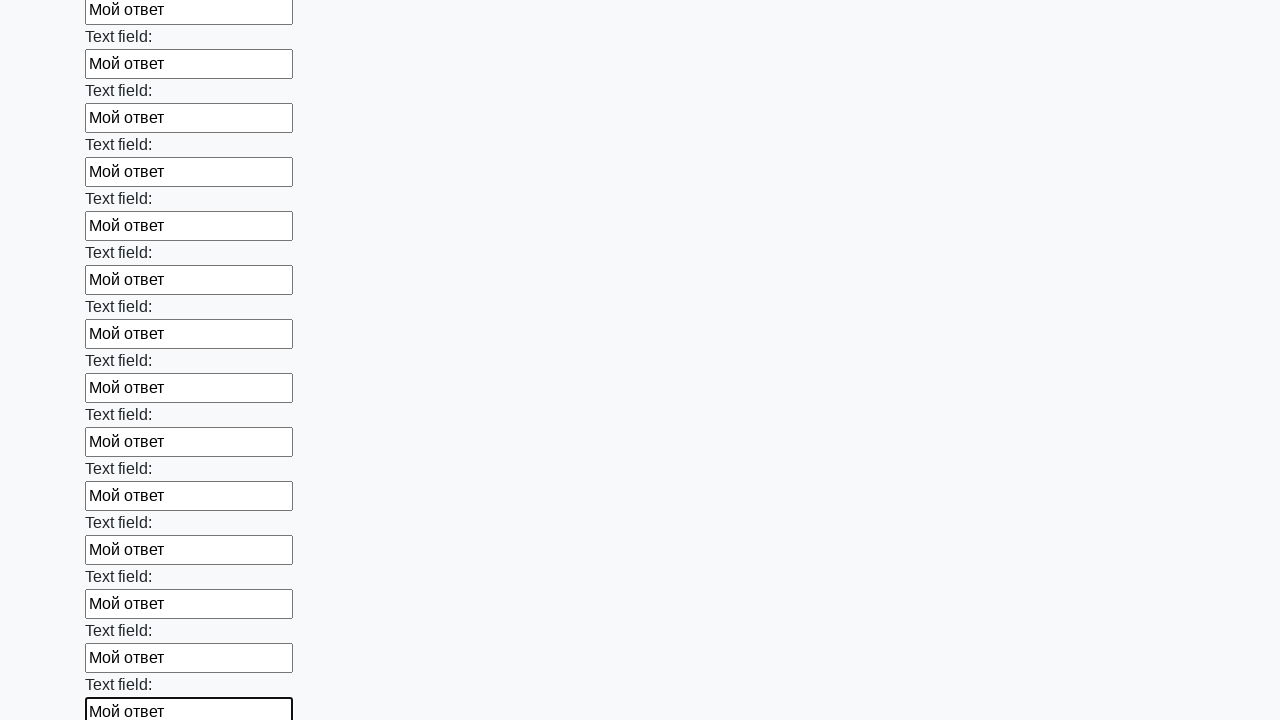

Filled an input field with 'Мой ответ' on input >> nth=83
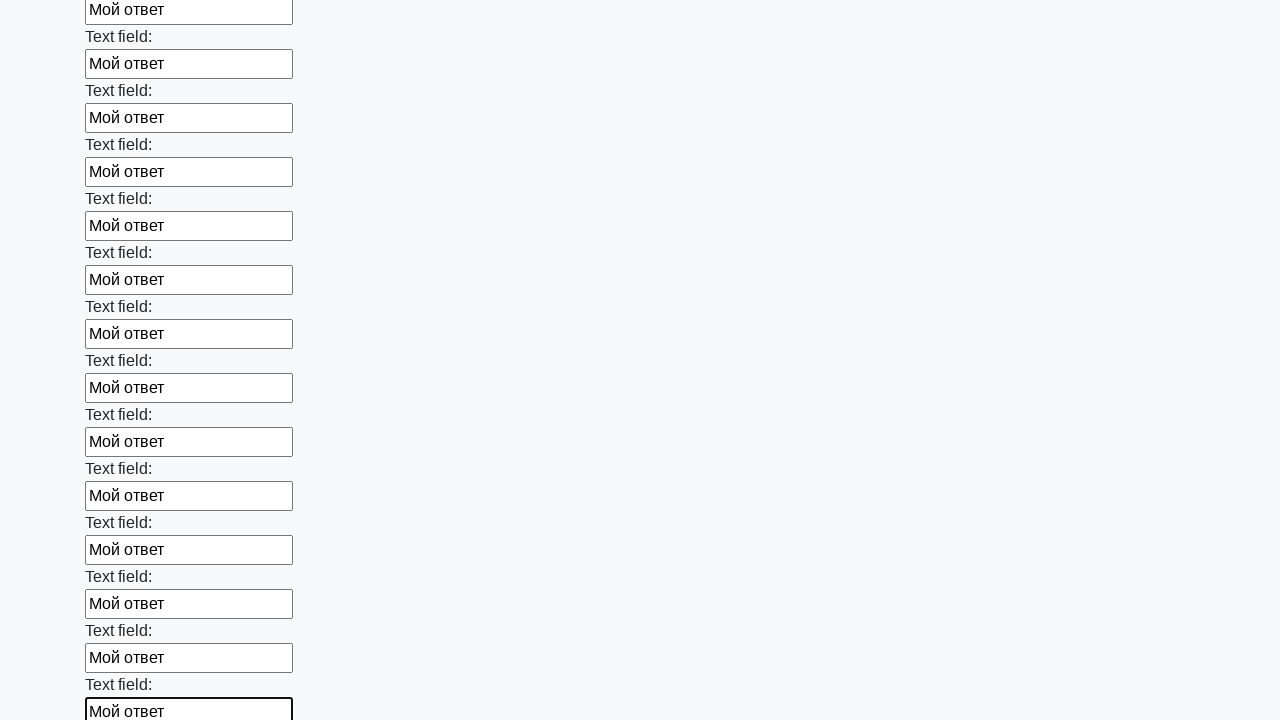

Filled an input field with 'Мой ответ' on input >> nth=84
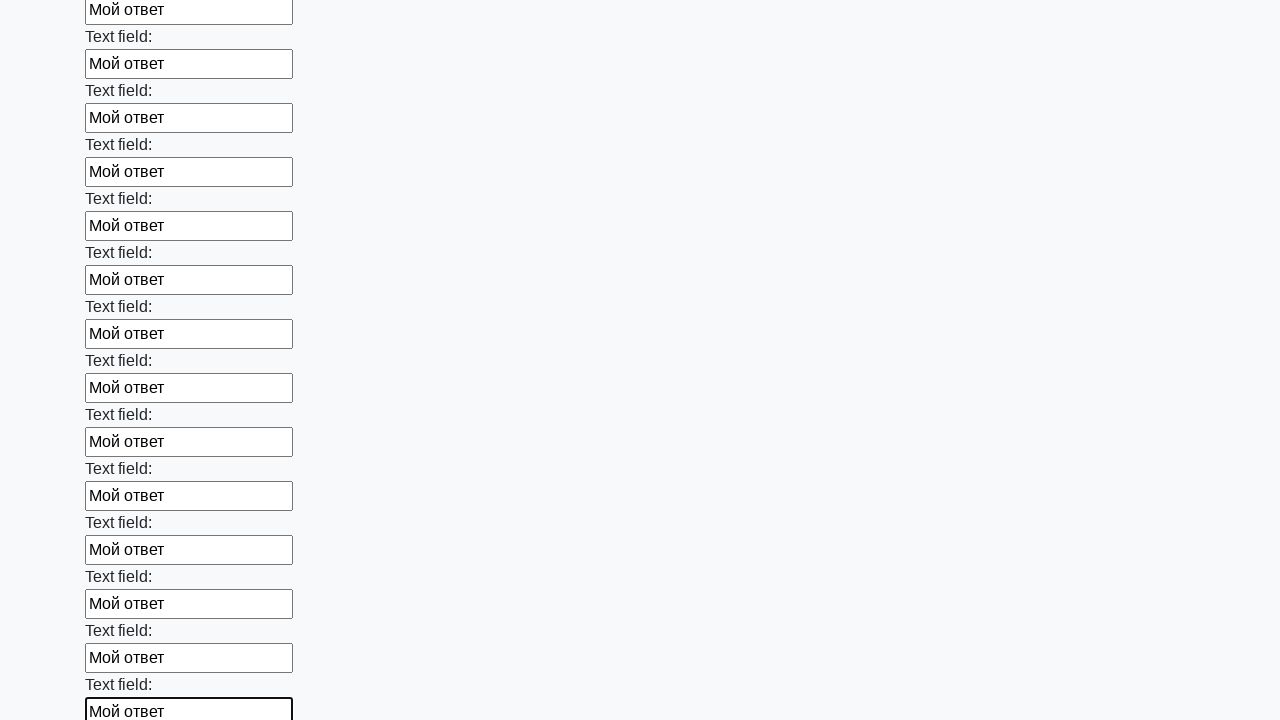

Filled an input field with 'Мой ответ' on input >> nth=85
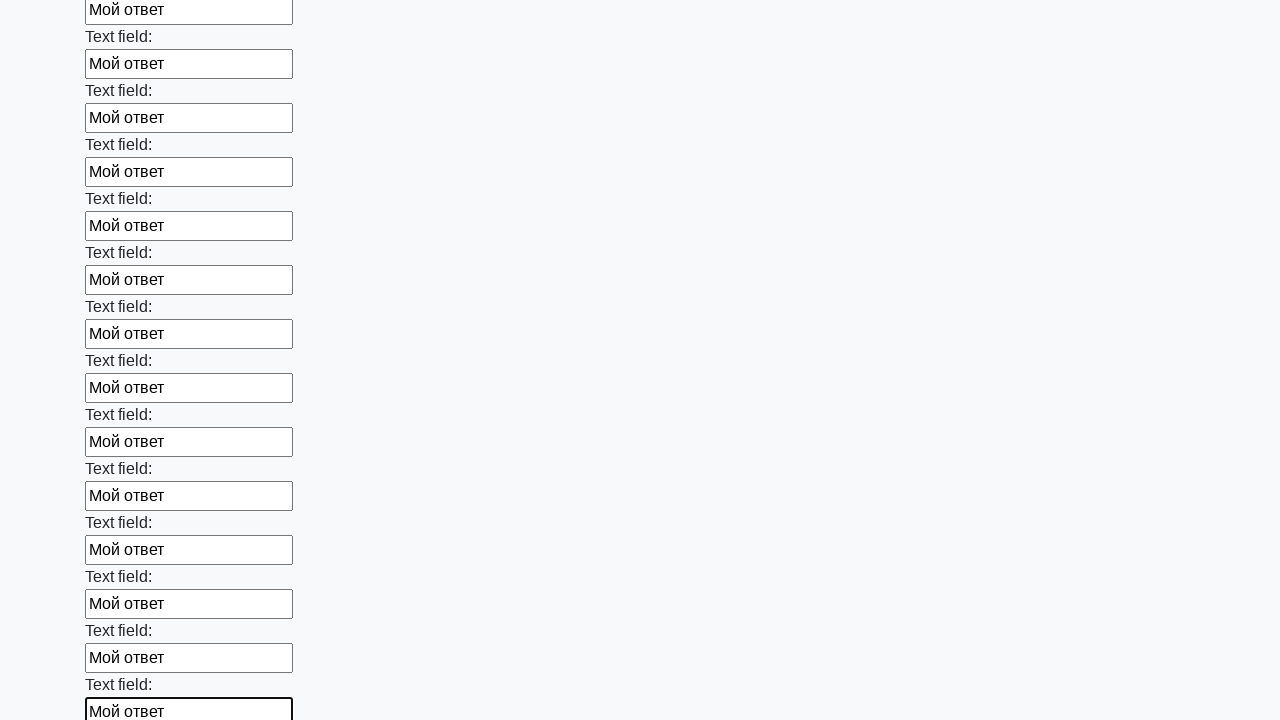

Filled an input field with 'Мой ответ' on input >> nth=86
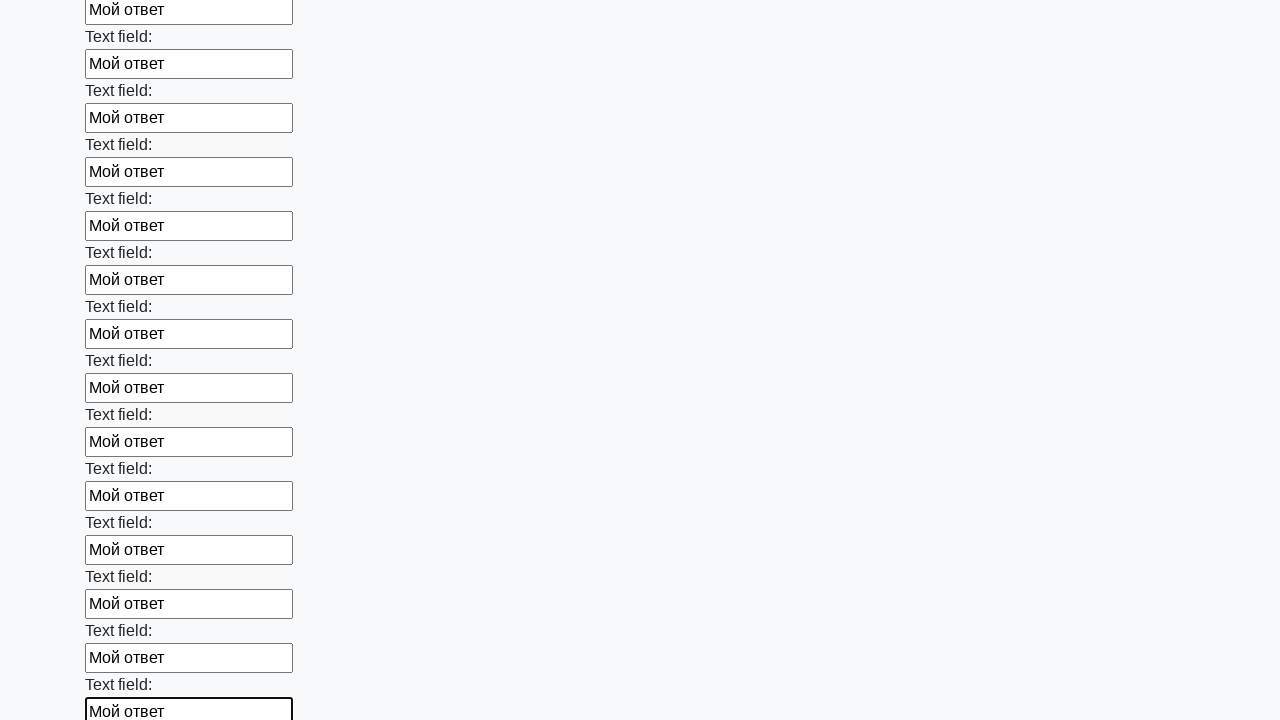

Filled an input field with 'Мой ответ' on input >> nth=87
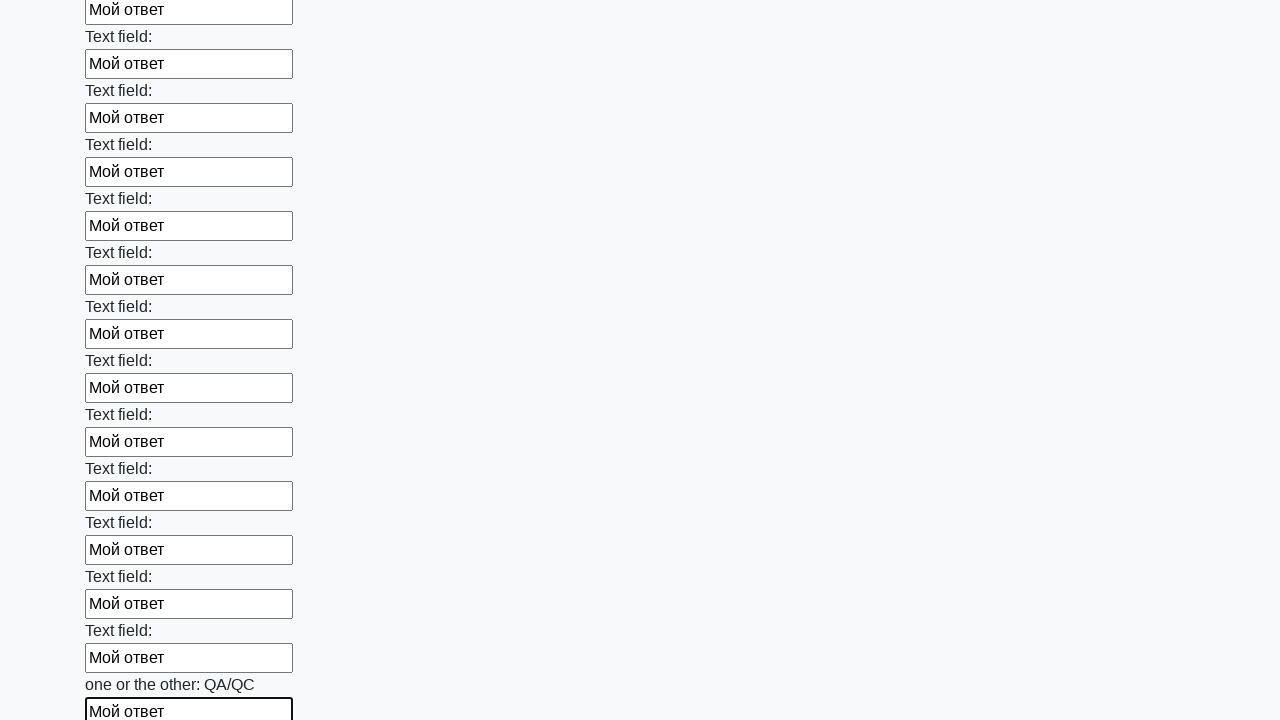

Filled an input field with 'Мой ответ' on input >> nth=88
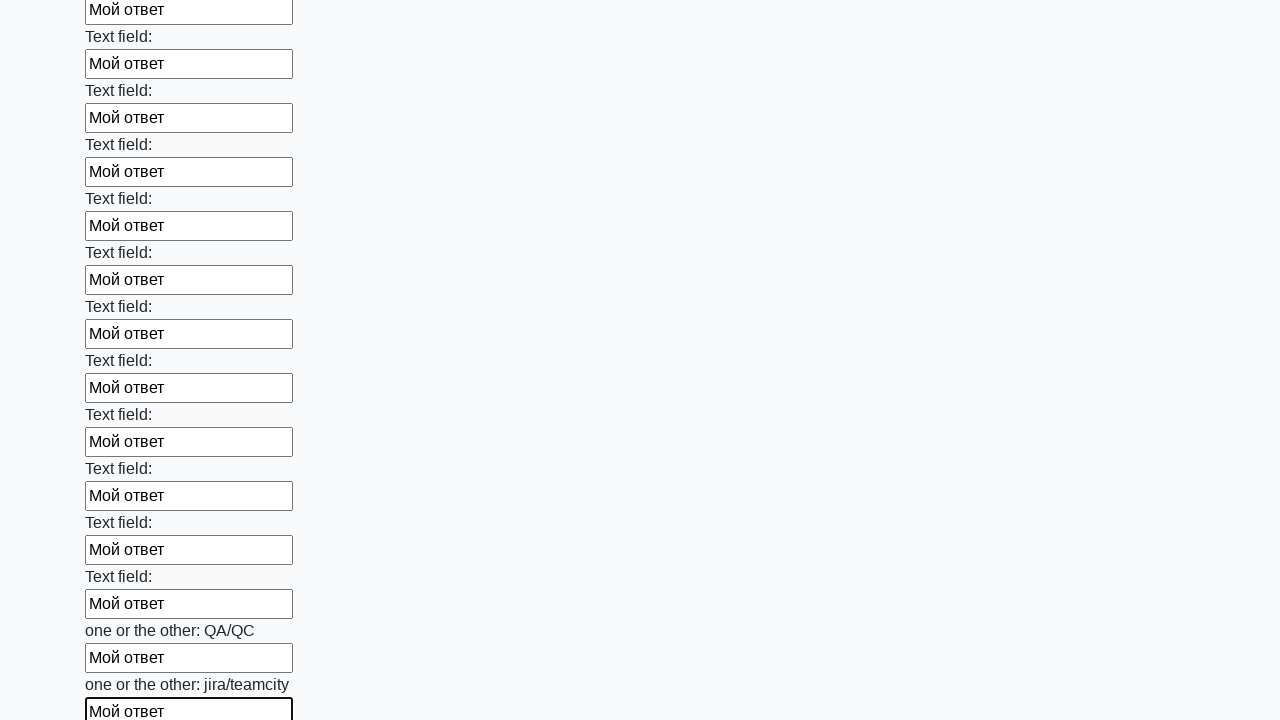

Filled an input field with 'Мой ответ' on input >> nth=89
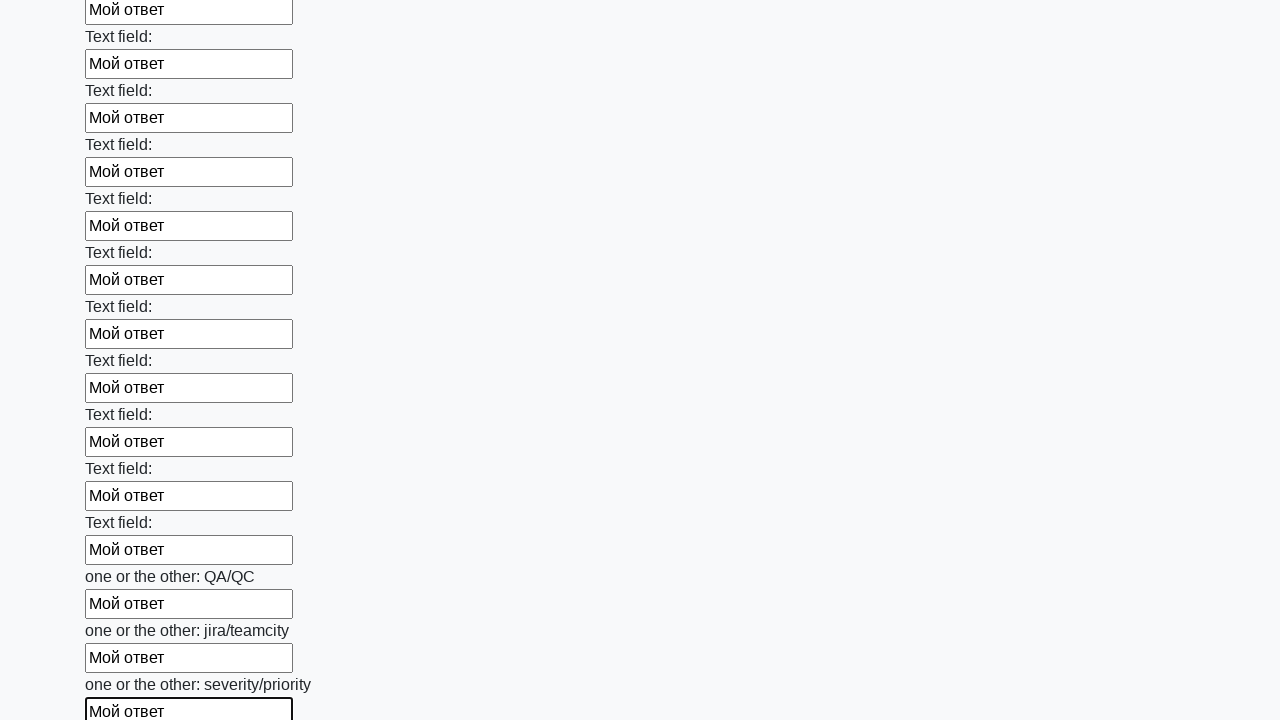

Filled an input field with 'Мой ответ' on input >> nth=90
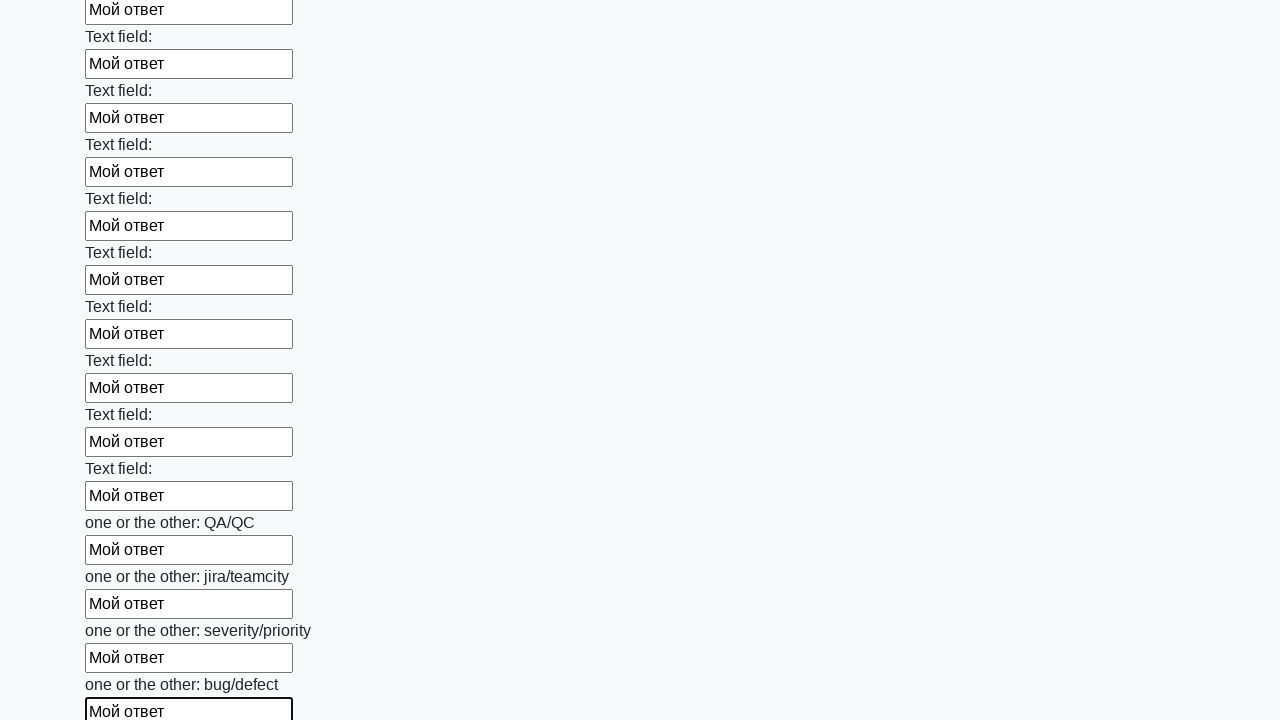

Filled an input field with 'Мой ответ' on input >> nth=91
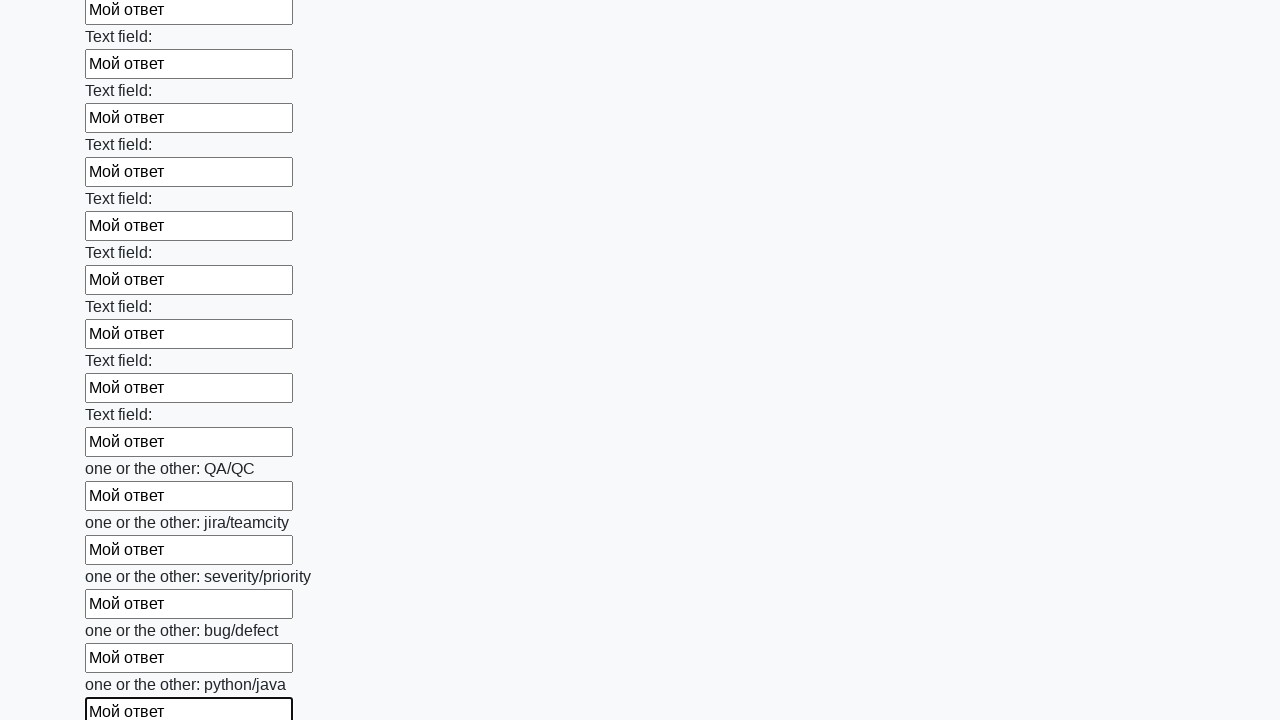

Filled an input field with 'Мой ответ' on input >> nth=92
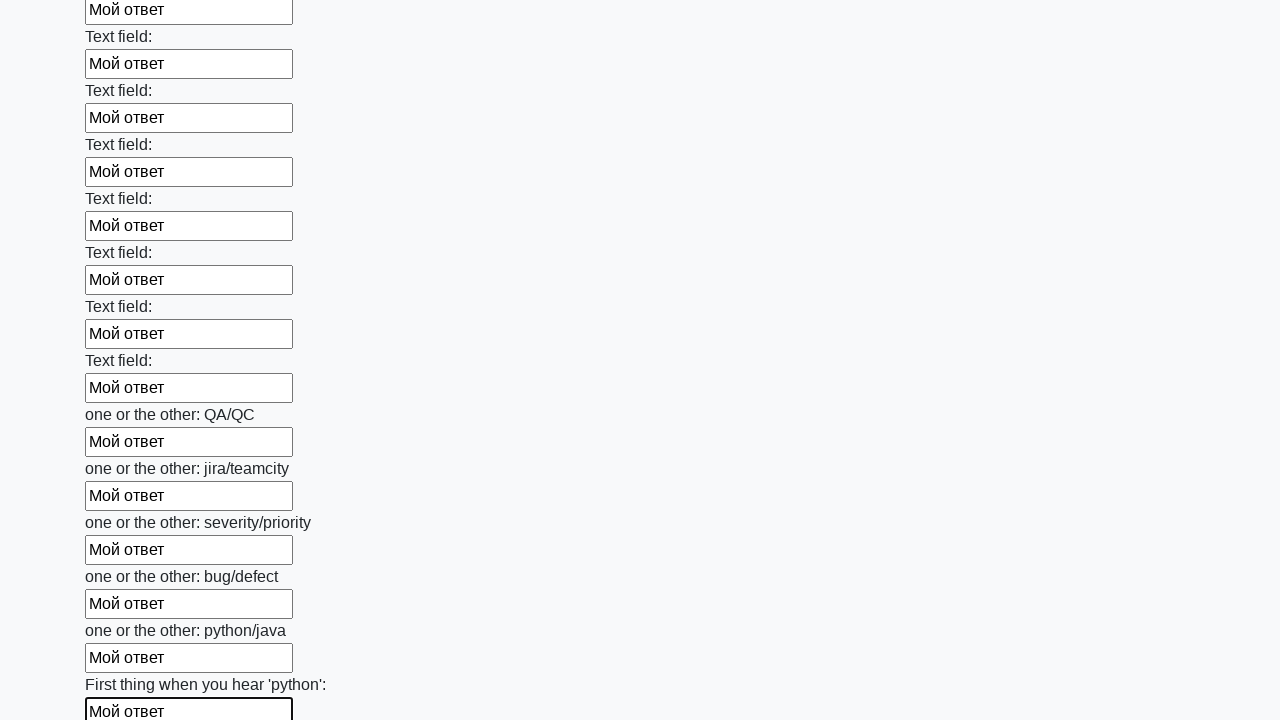

Filled an input field with 'Мой ответ' on input >> nth=93
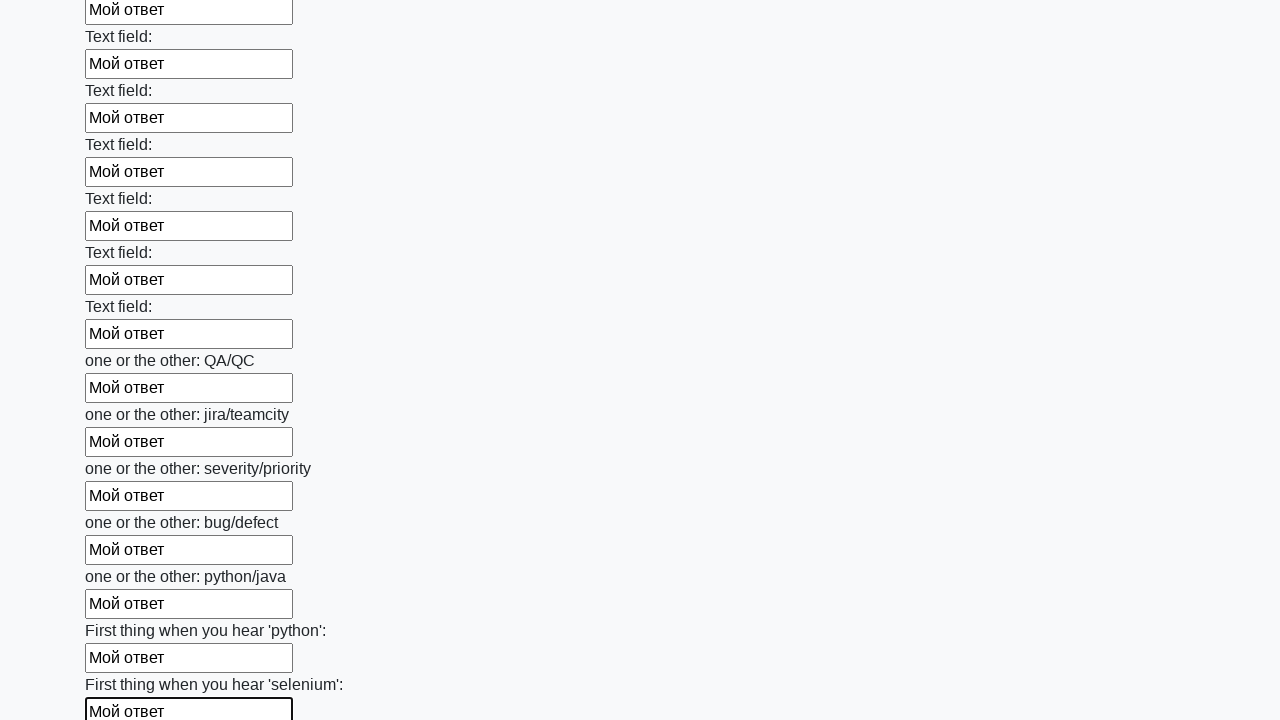

Filled an input field with 'Мой ответ' on input >> nth=94
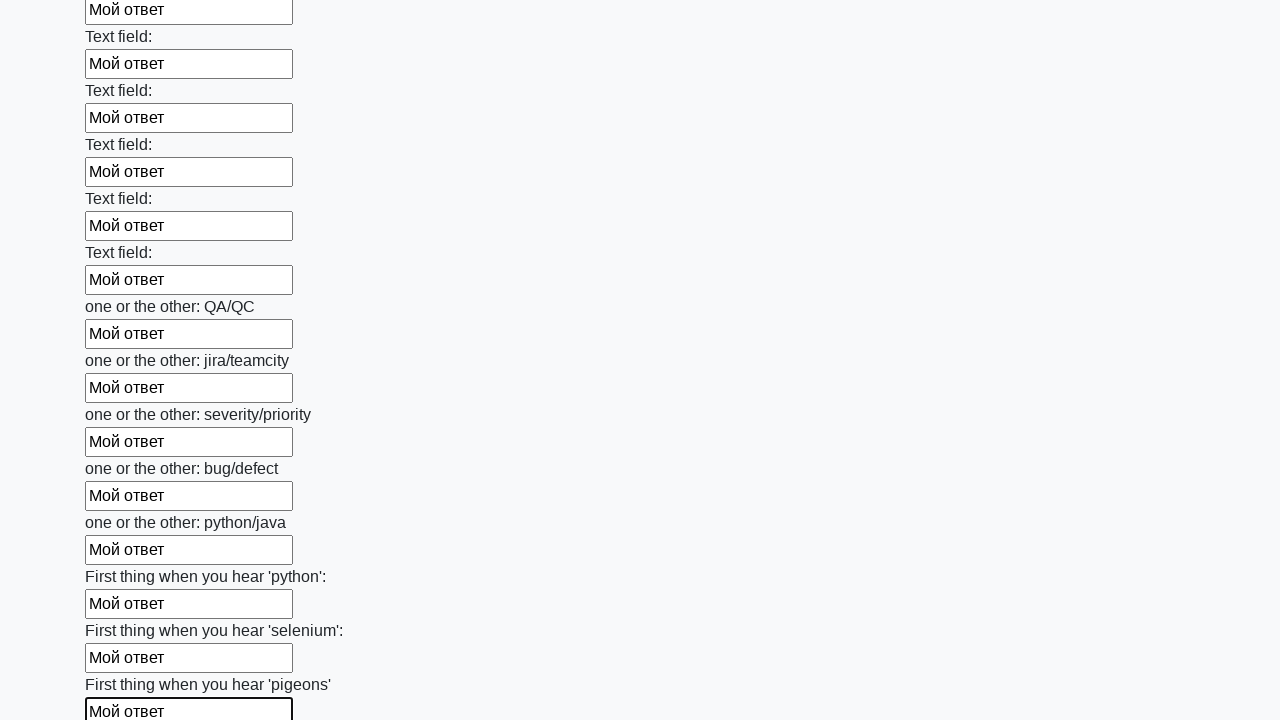

Filled an input field with 'Мой ответ' on input >> nth=95
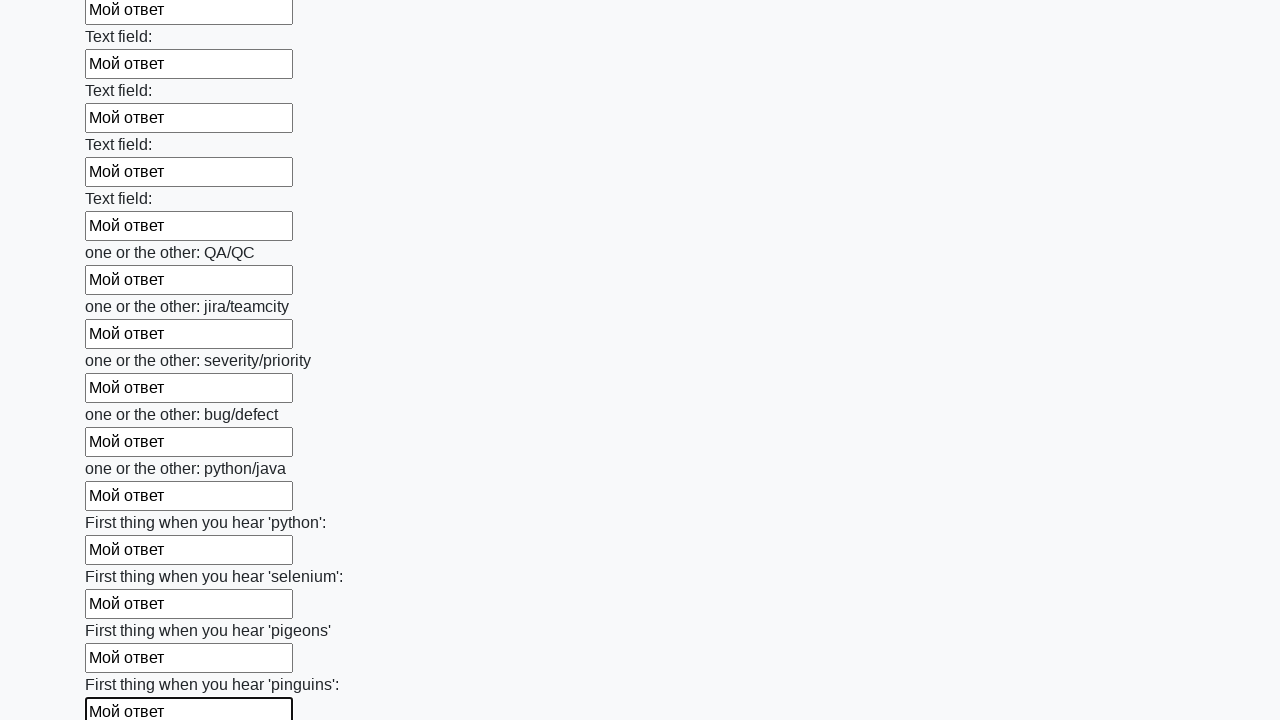

Filled an input field with 'Мой ответ' on input >> nth=96
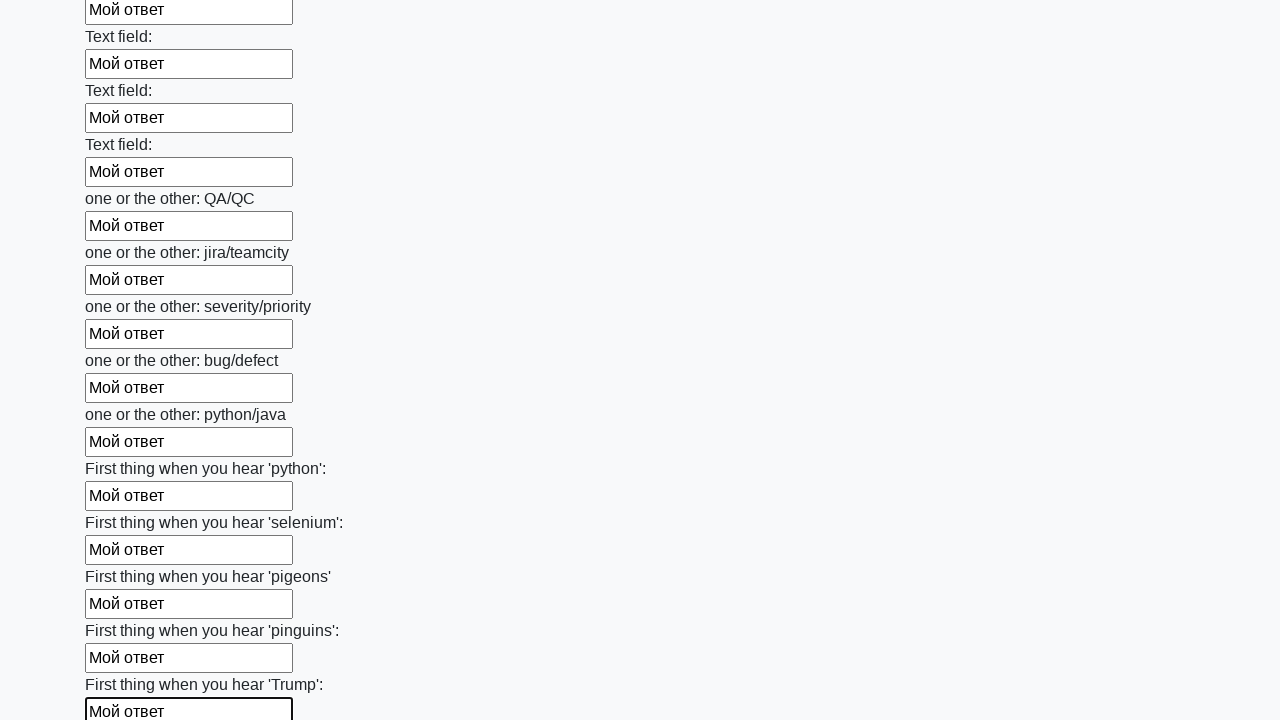

Filled an input field with 'Мой ответ' on input >> nth=97
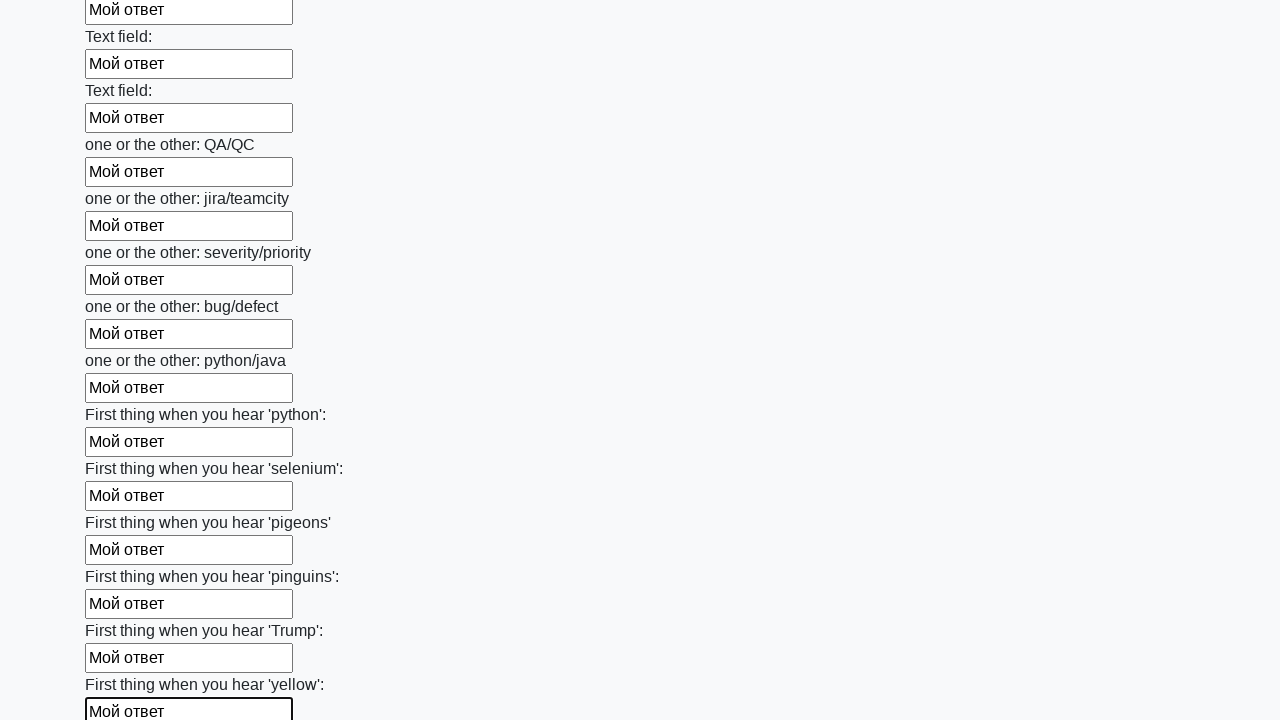

Filled an input field with 'Мой ответ' on input >> nth=98
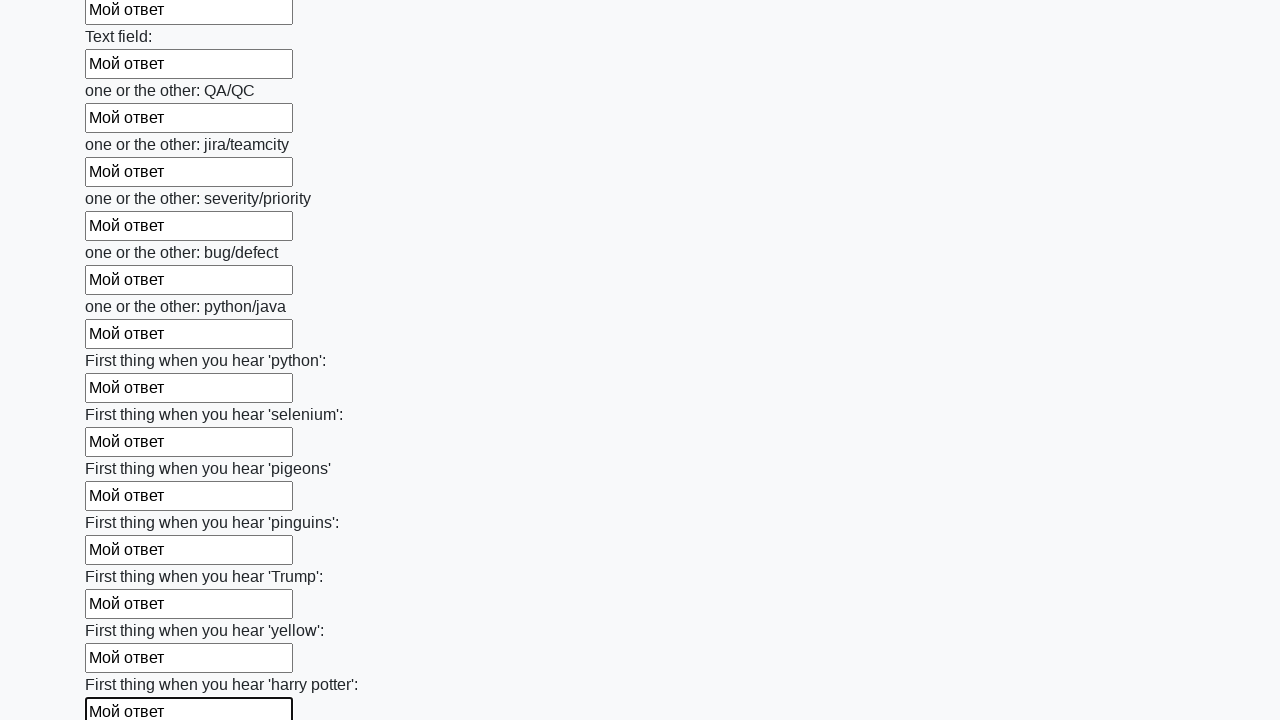

Filled an input field with 'Мой ответ' on input >> nth=99
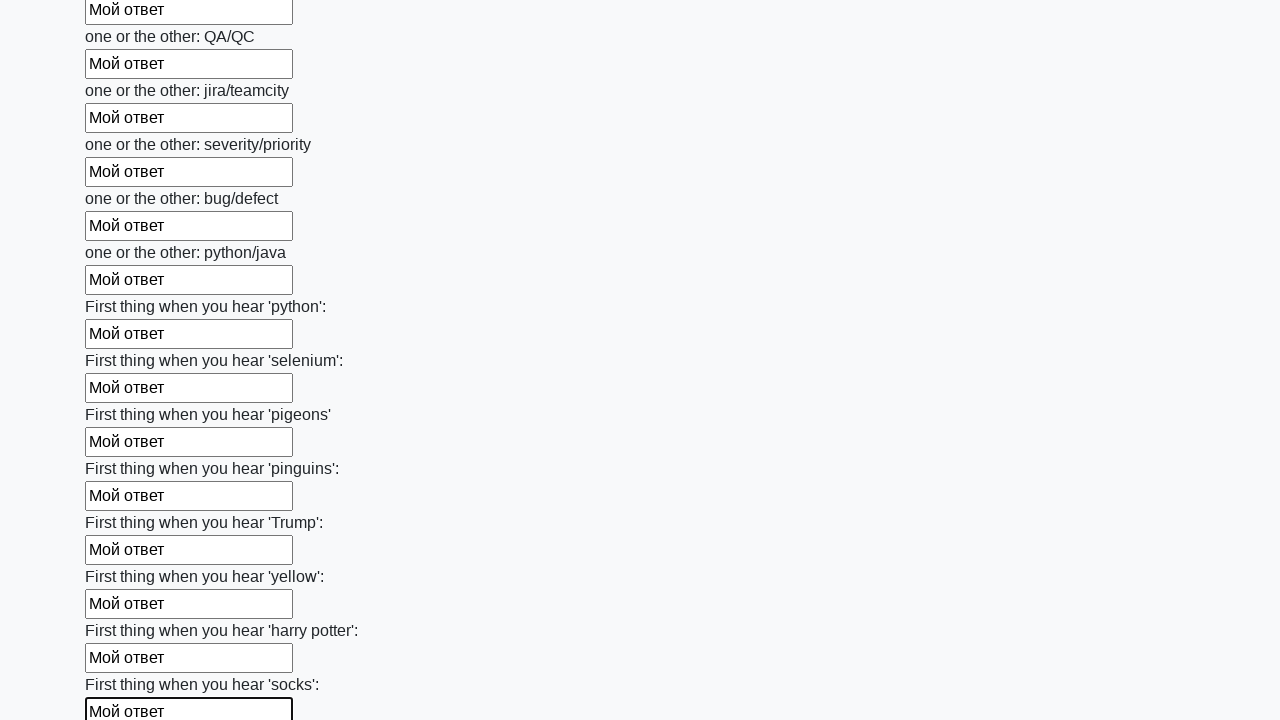

Clicked the form submit button at (123, 611) on button.btn
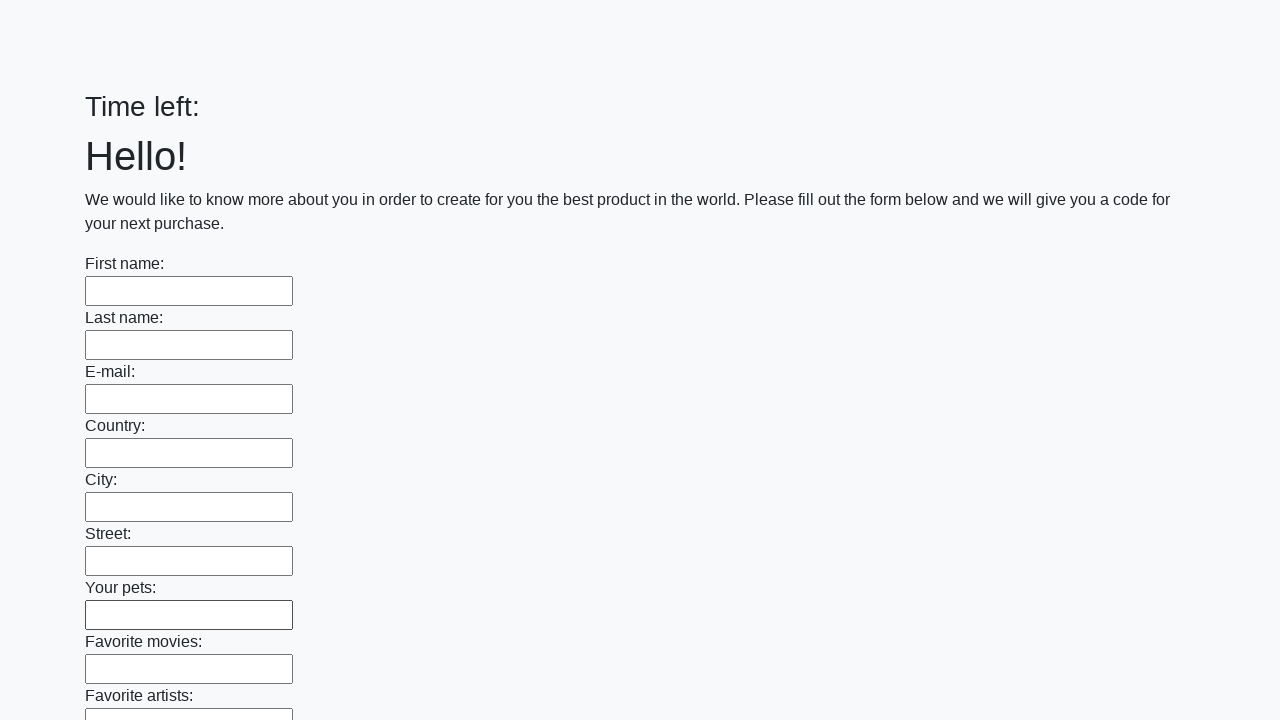

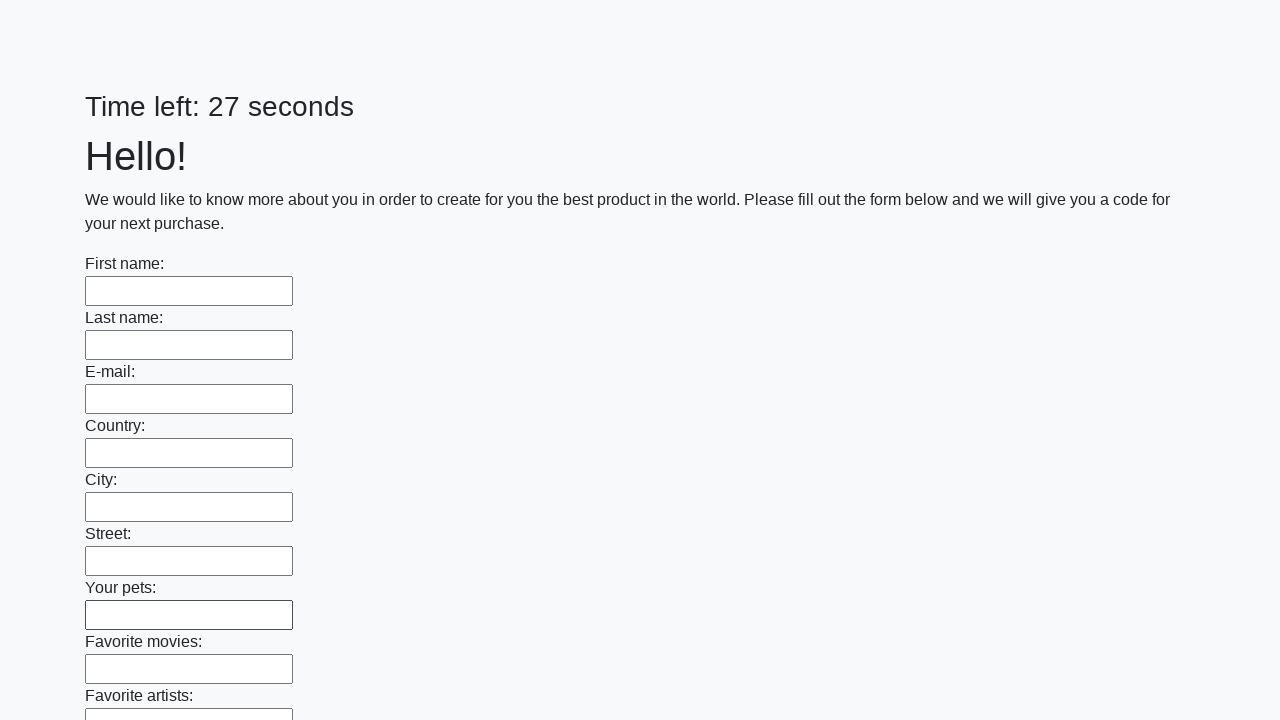